Tests filling out a large form by entering text into all input fields and submitting the form

Starting URL: http://suninjuly.github.io/huge_form.html

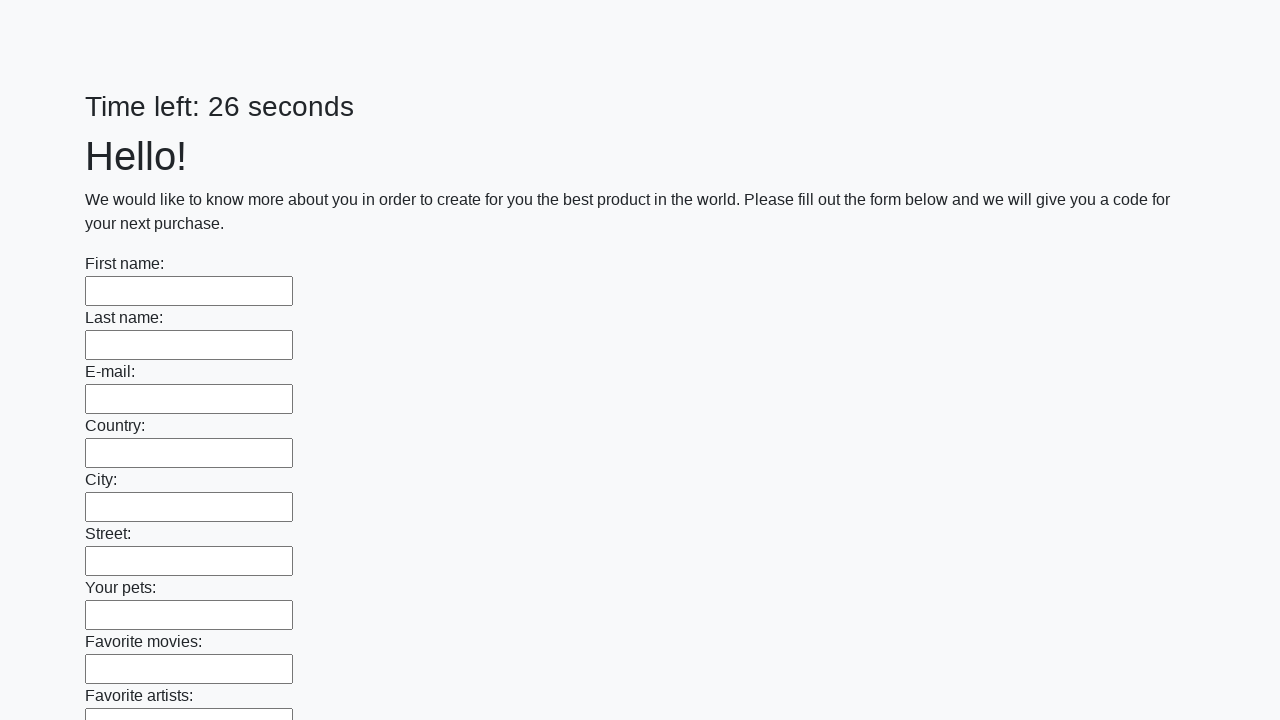

Located all input fields on the huge form
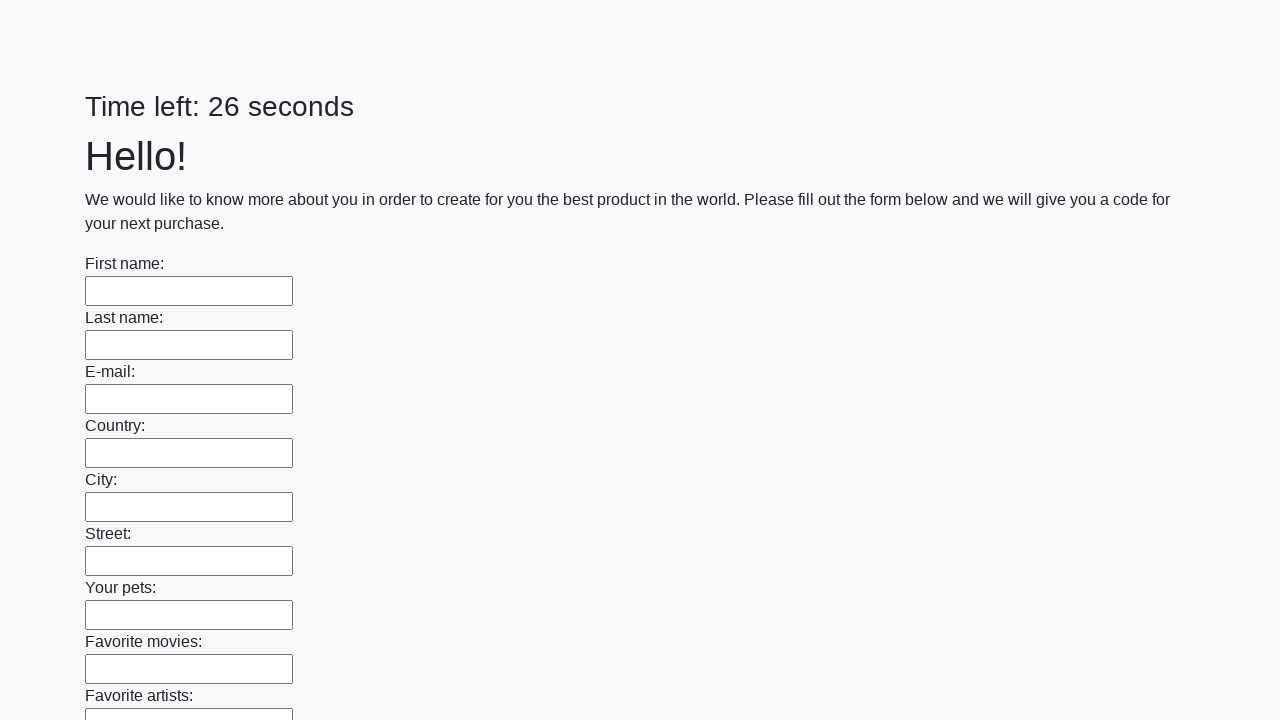

Filled input field with response text on input >> nth=0
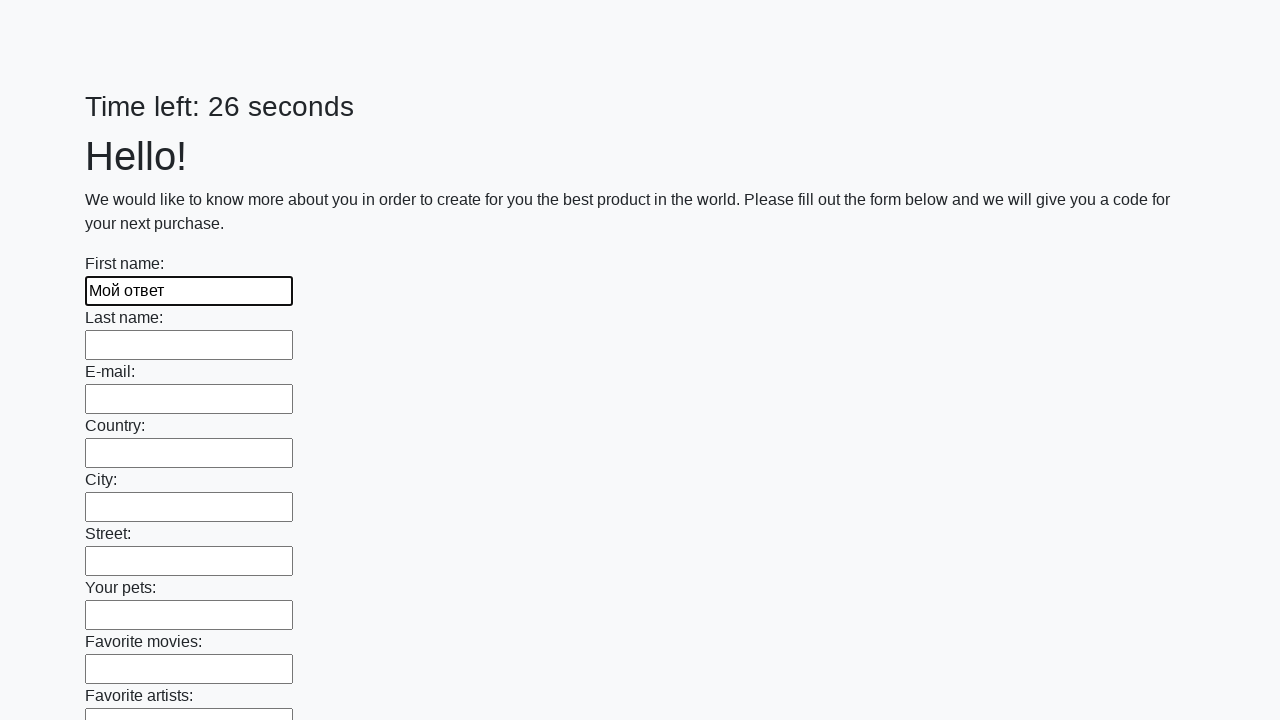

Filled input field with response text on input >> nth=1
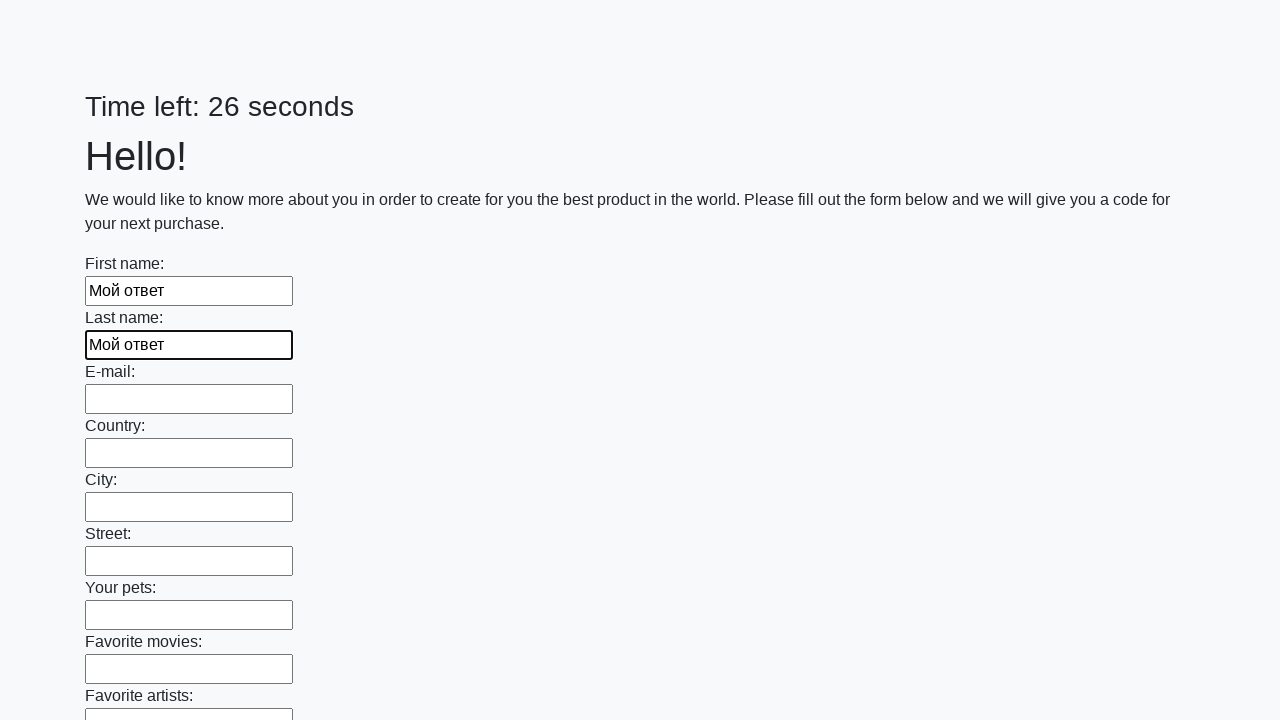

Filled input field with response text on input >> nth=2
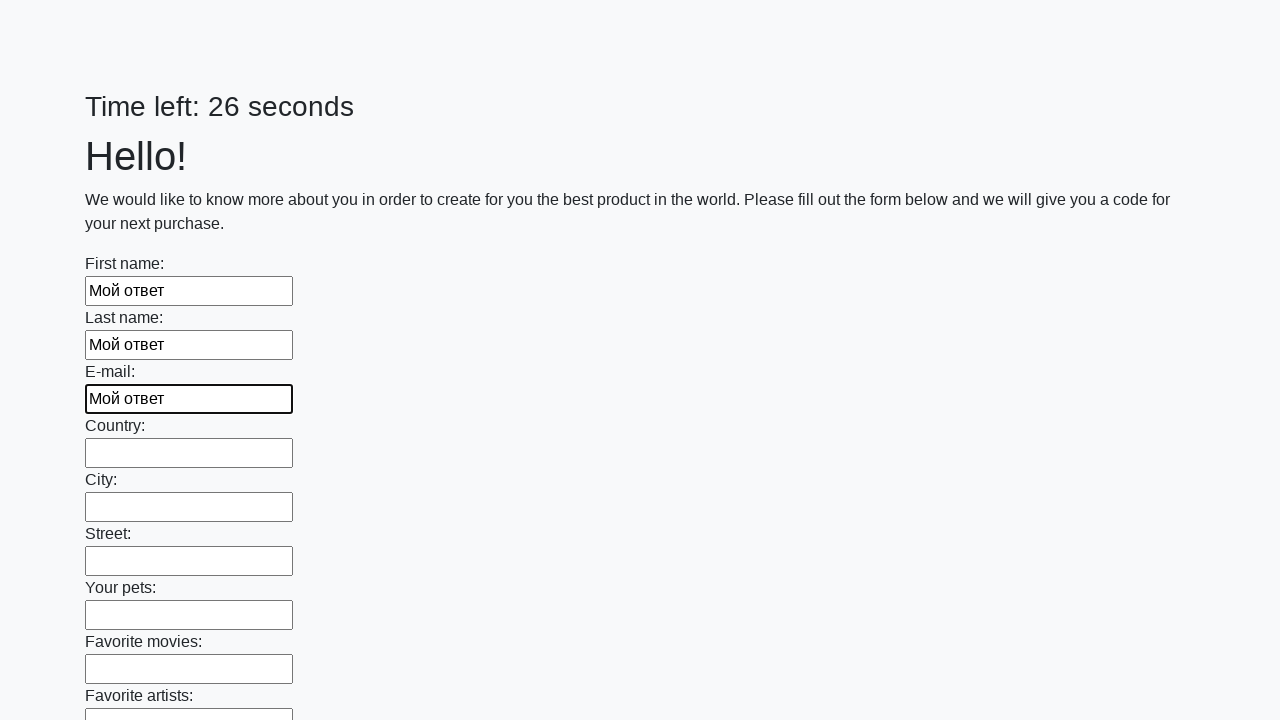

Filled input field with response text on input >> nth=3
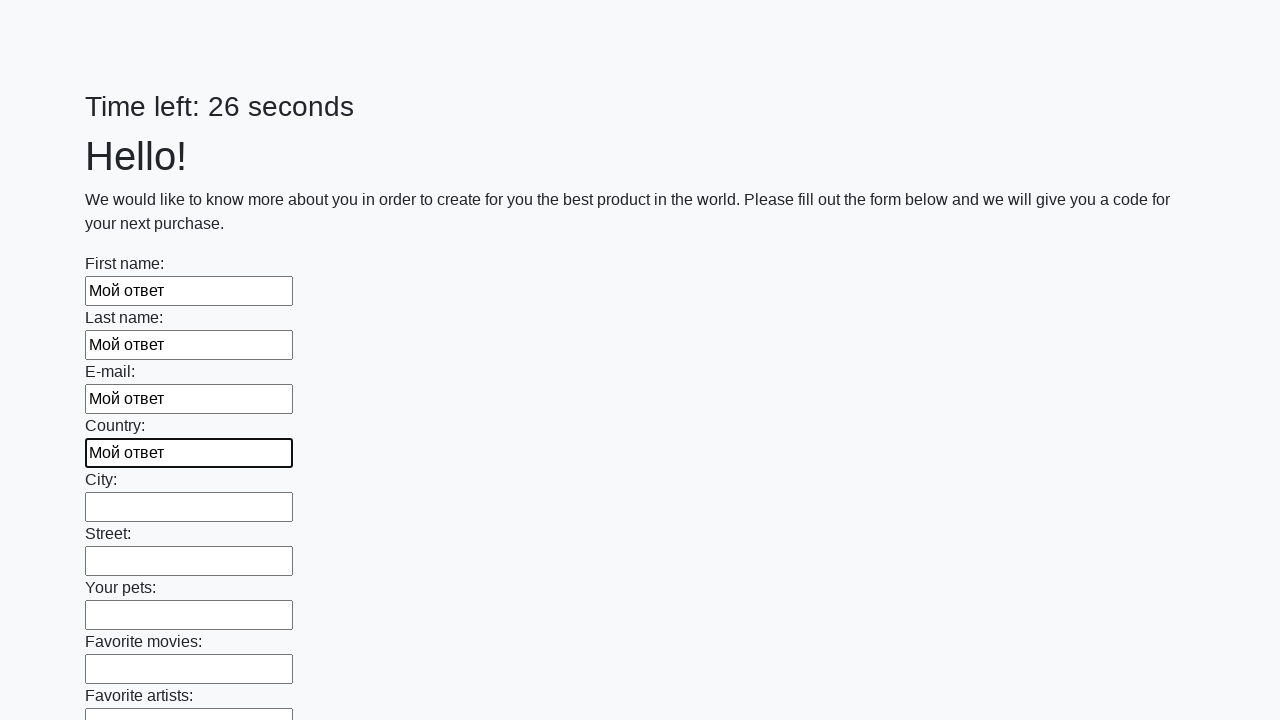

Filled input field with response text on input >> nth=4
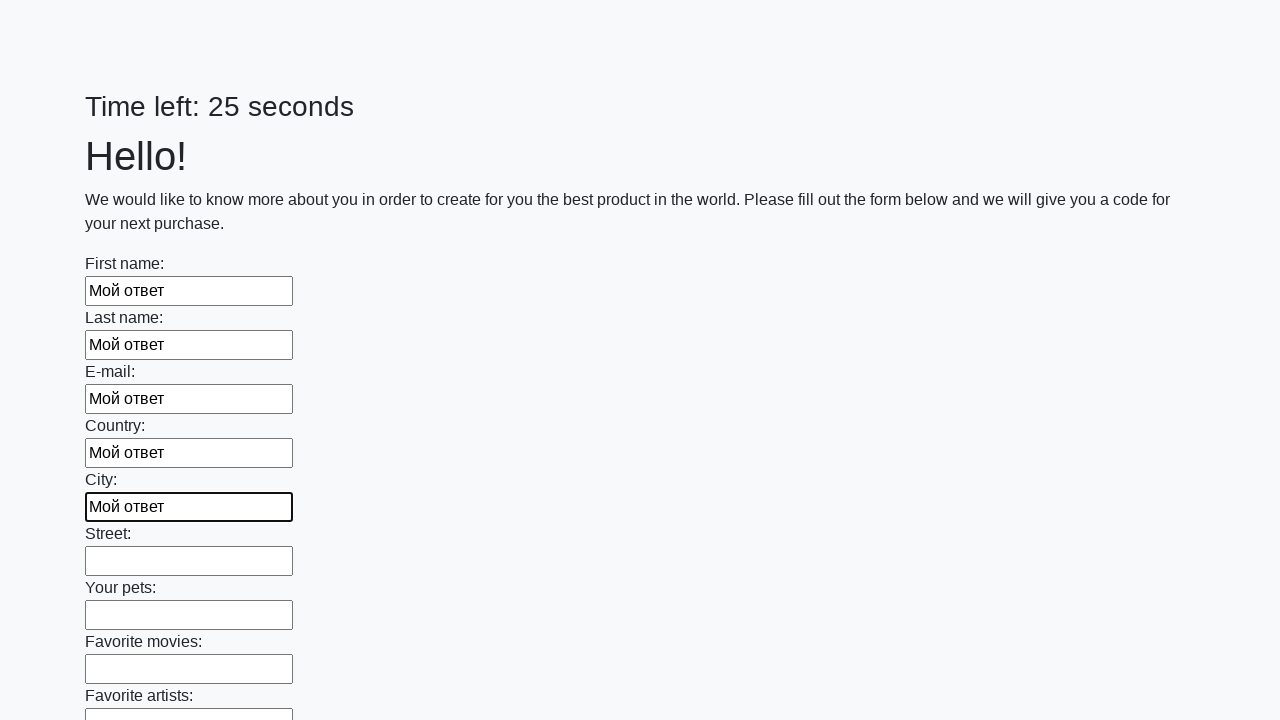

Filled input field with response text on input >> nth=5
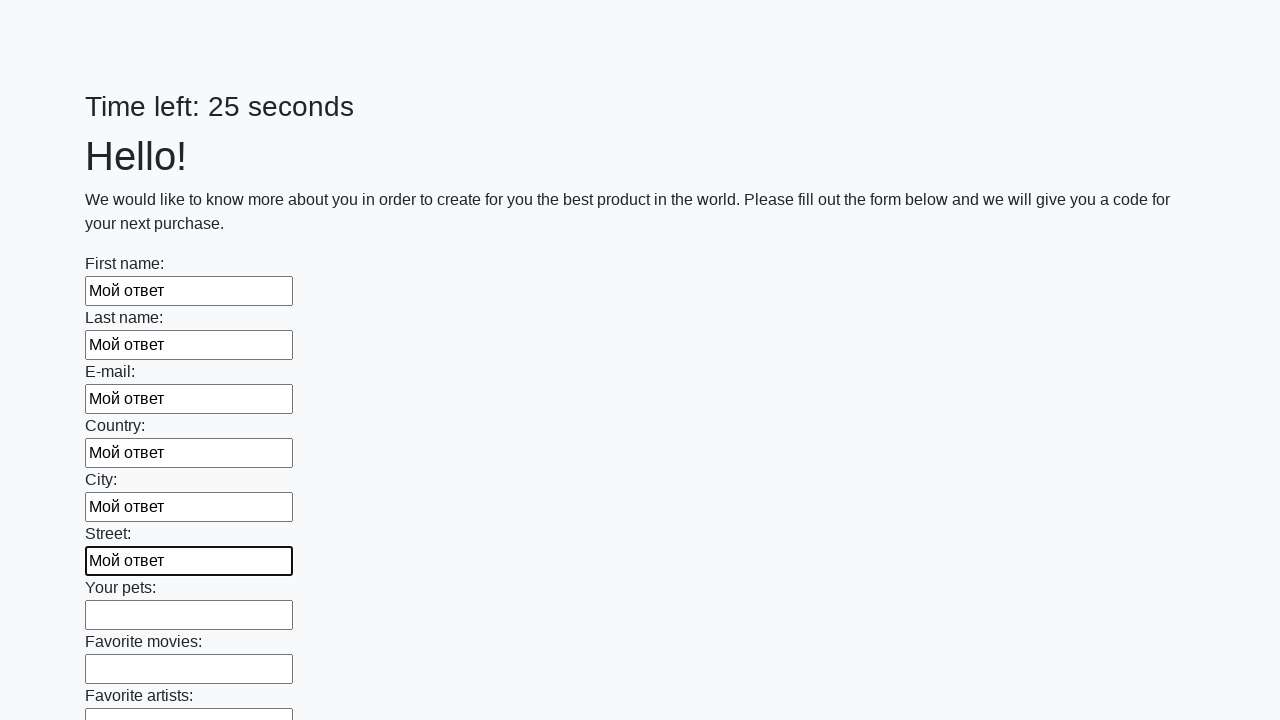

Filled input field with response text on input >> nth=6
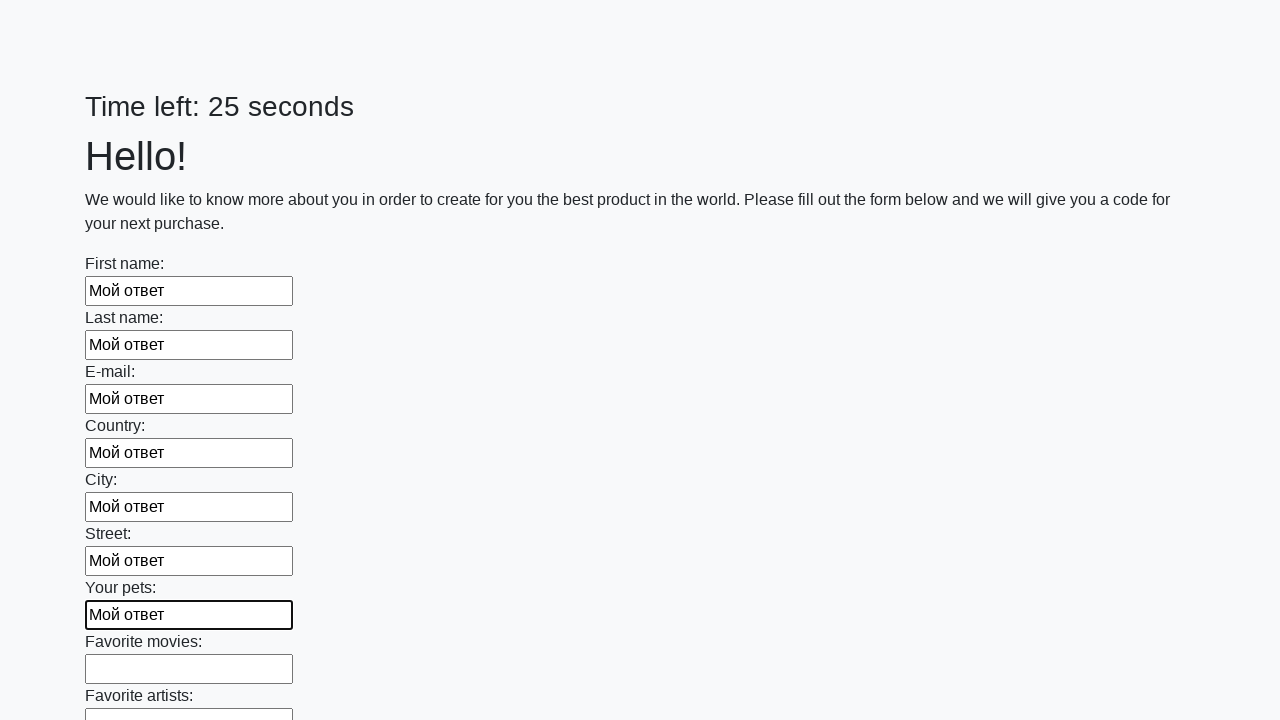

Filled input field with response text on input >> nth=7
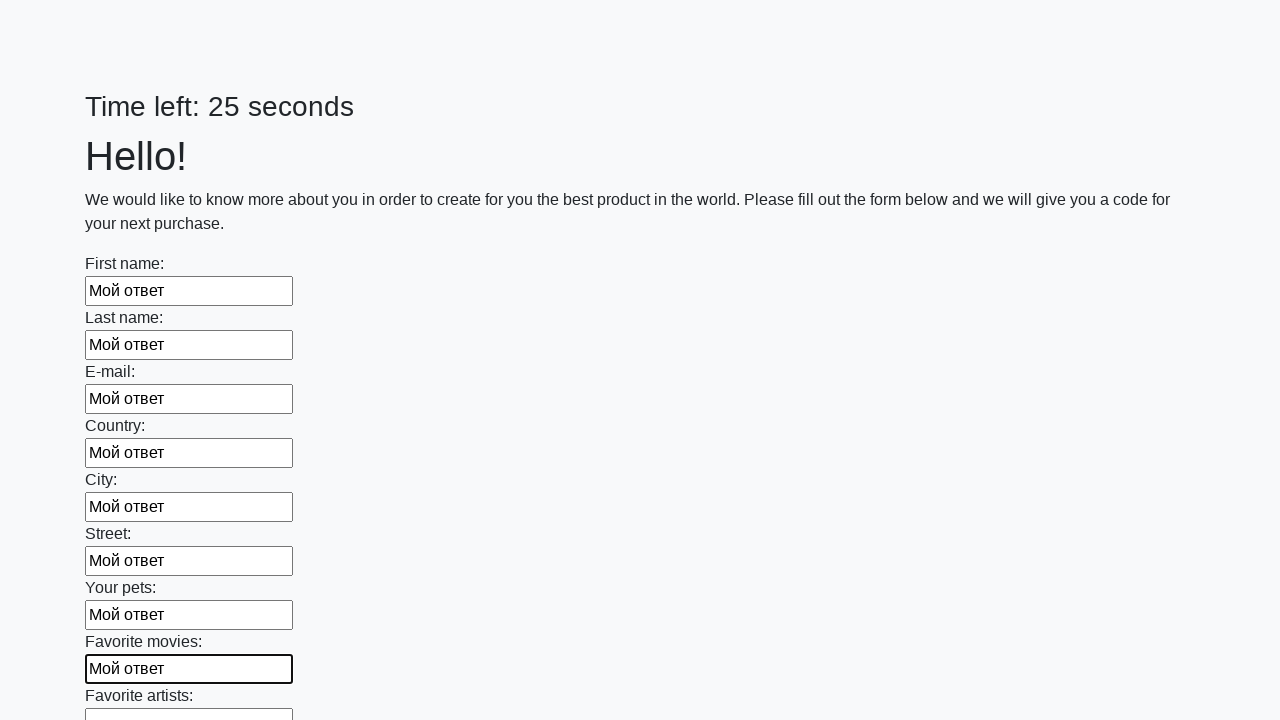

Filled input field with response text on input >> nth=8
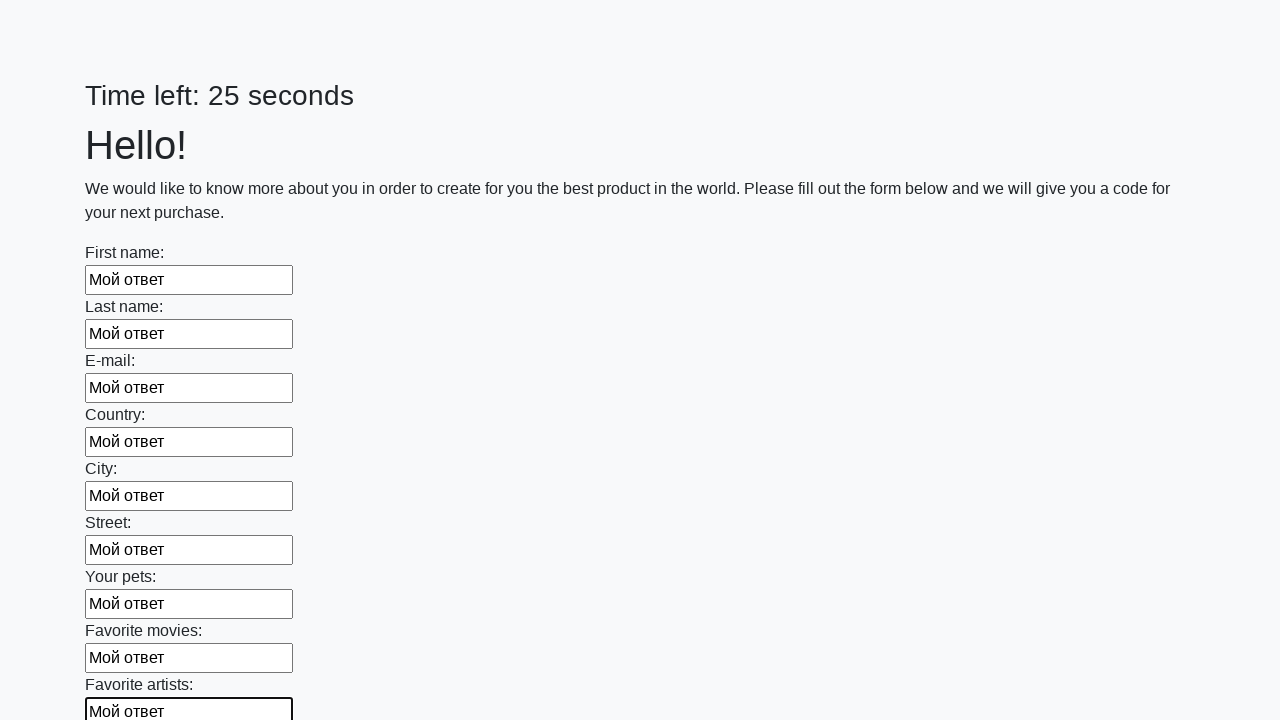

Filled input field with response text on input >> nth=9
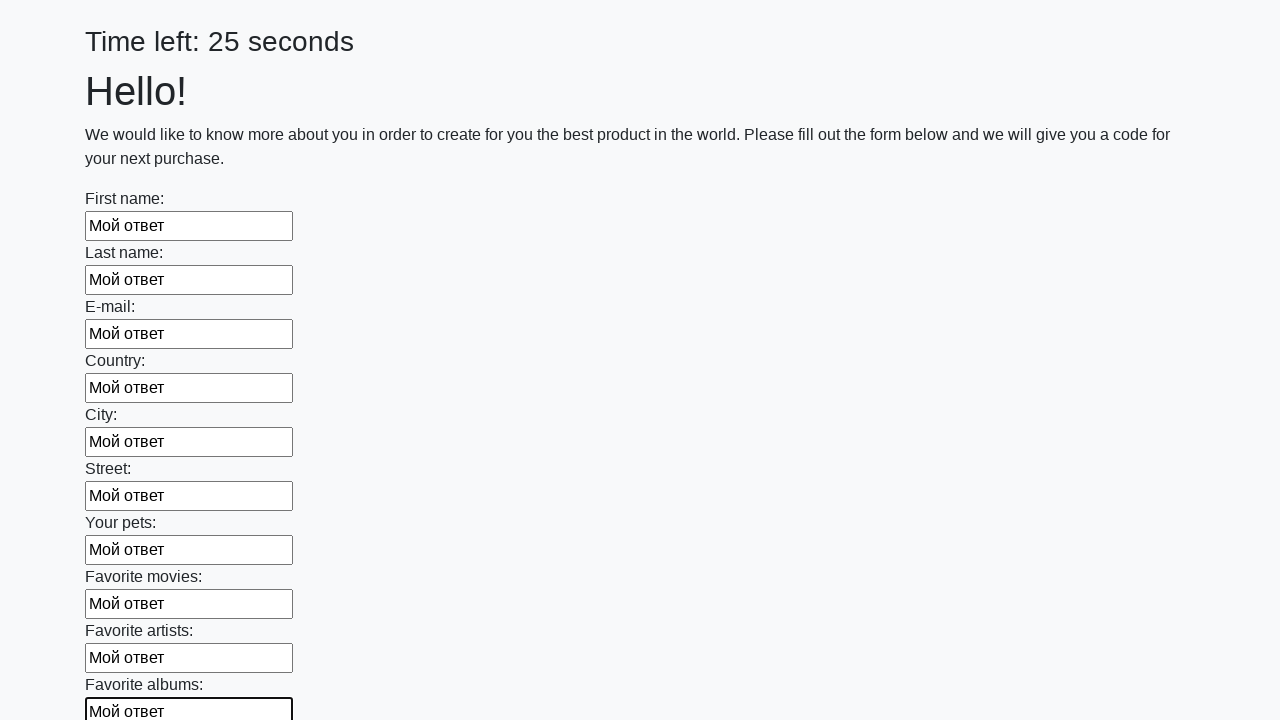

Filled input field with response text on input >> nth=10
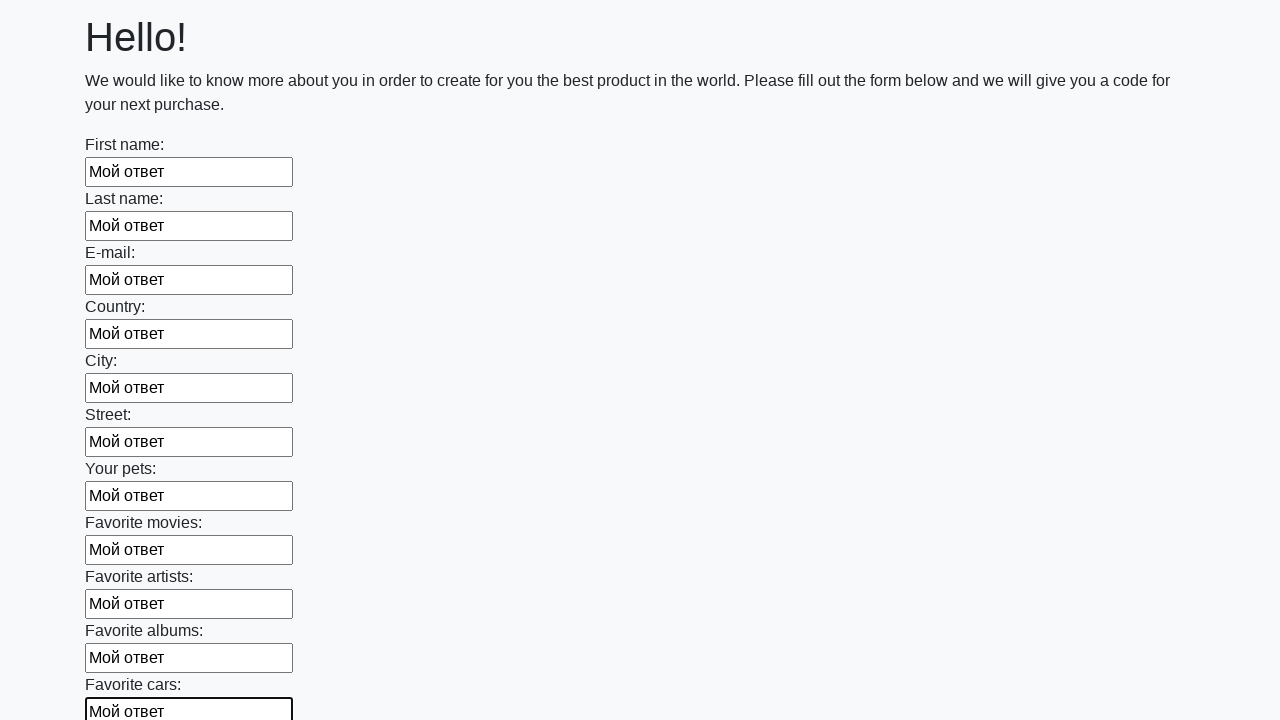

Filled input field with response text on input >> nth=11
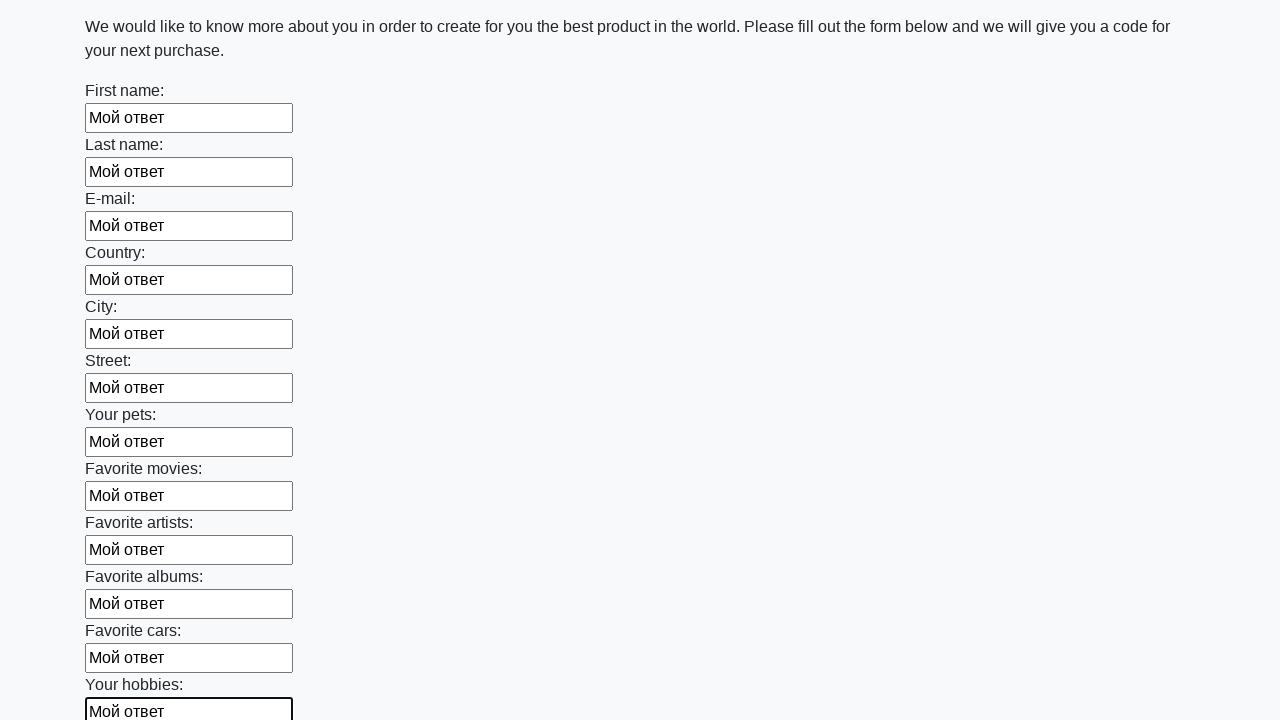

Filled input field with response text on input >> nth=12
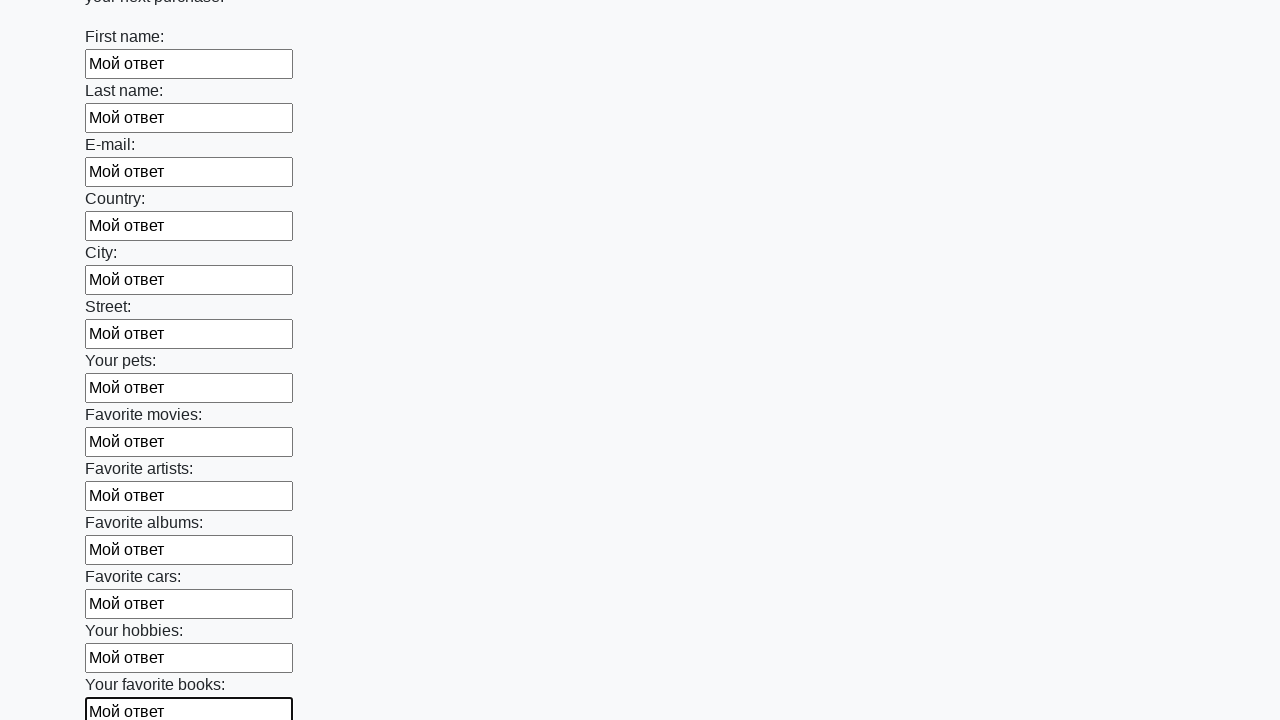

Filled input field with response text on input >> nth=13
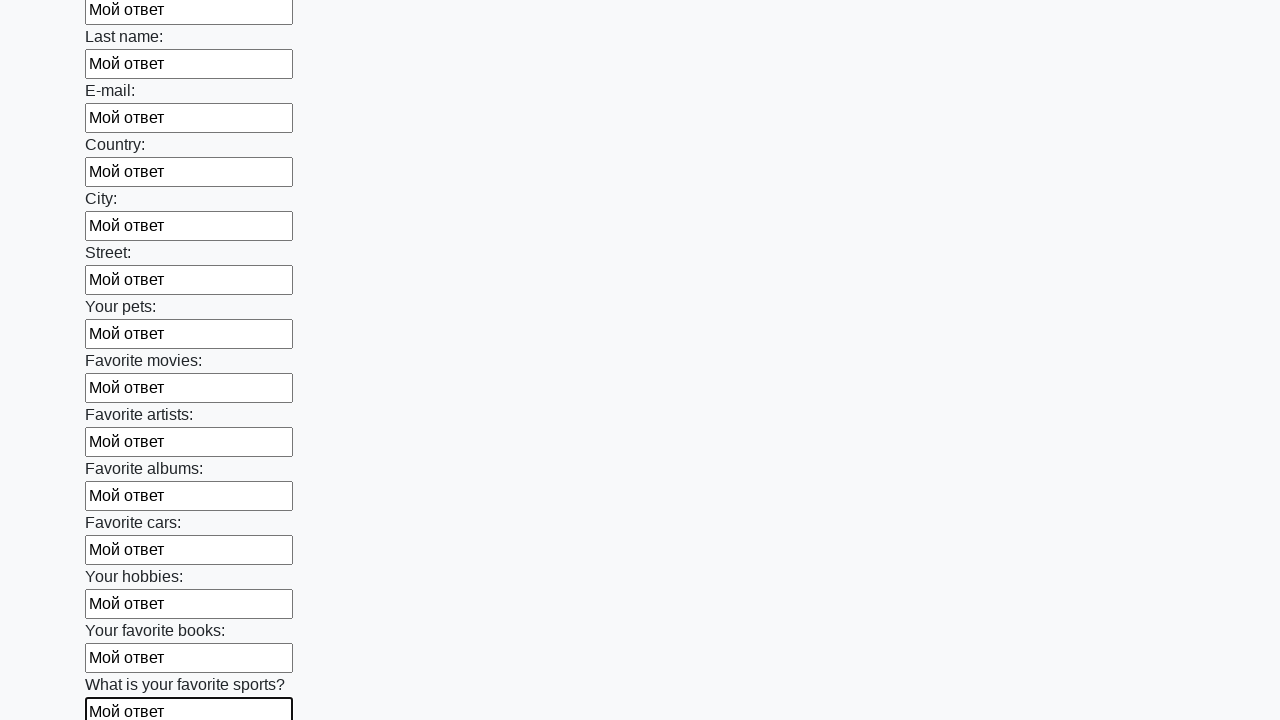

Filled input field with response text on input >> nth=14
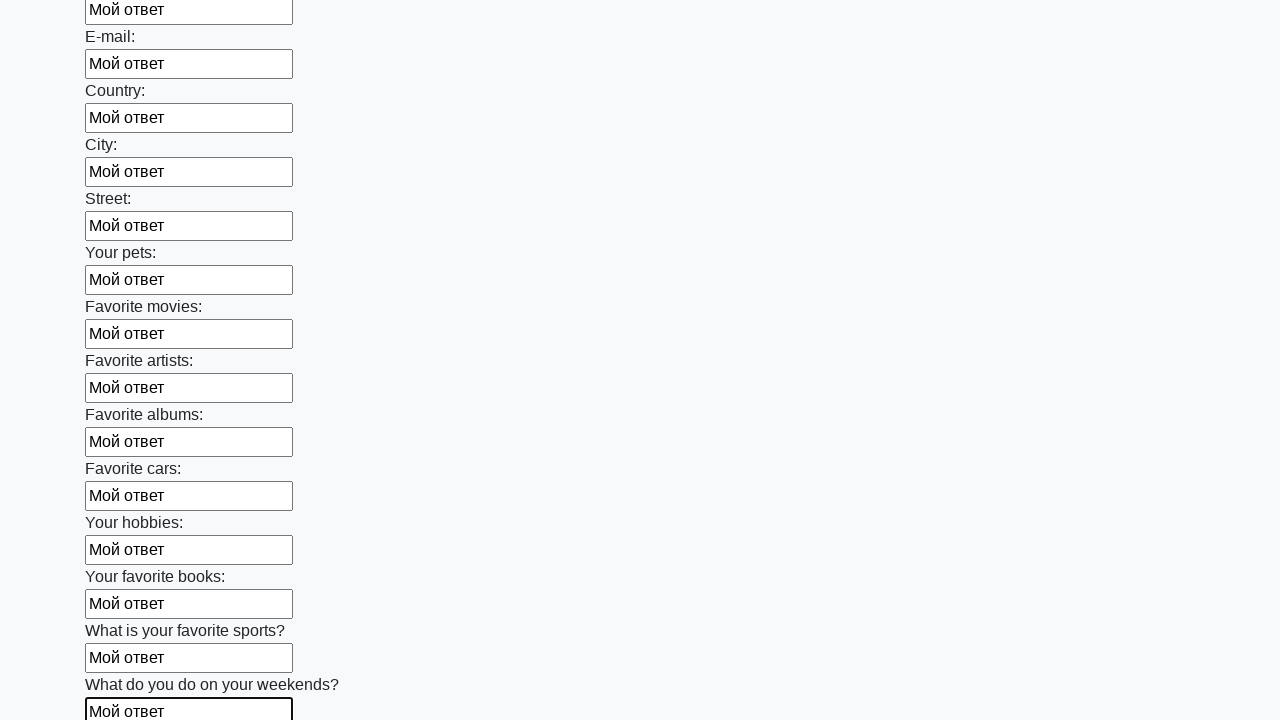

Filled input field with response text on input >> nth=15
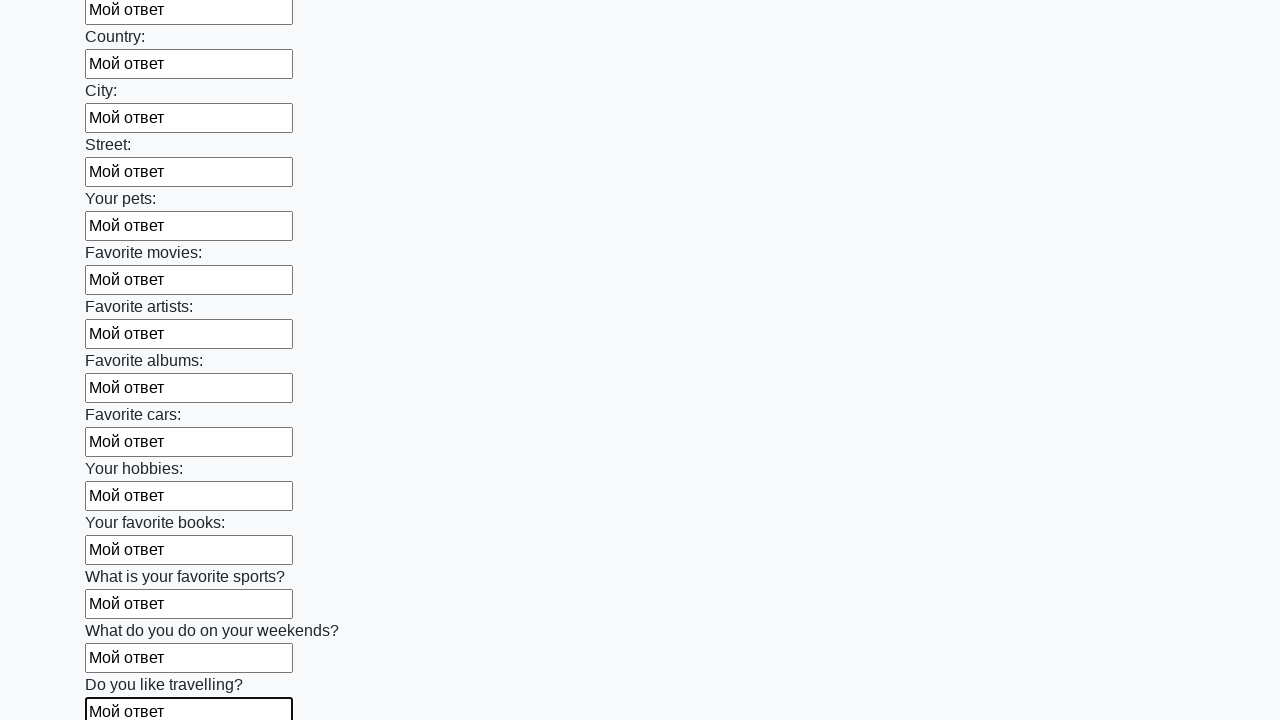

Filled input field with response text on input >> nth=16
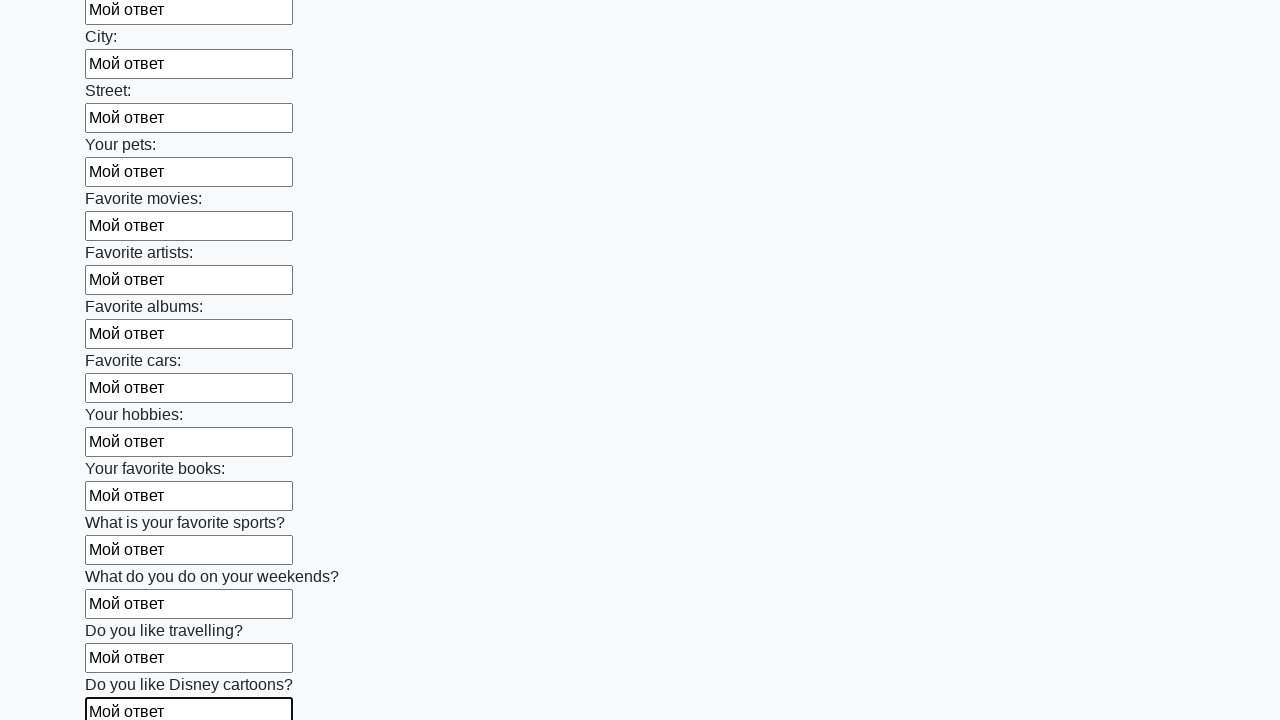

Filled input field with response text on input >> nth=17
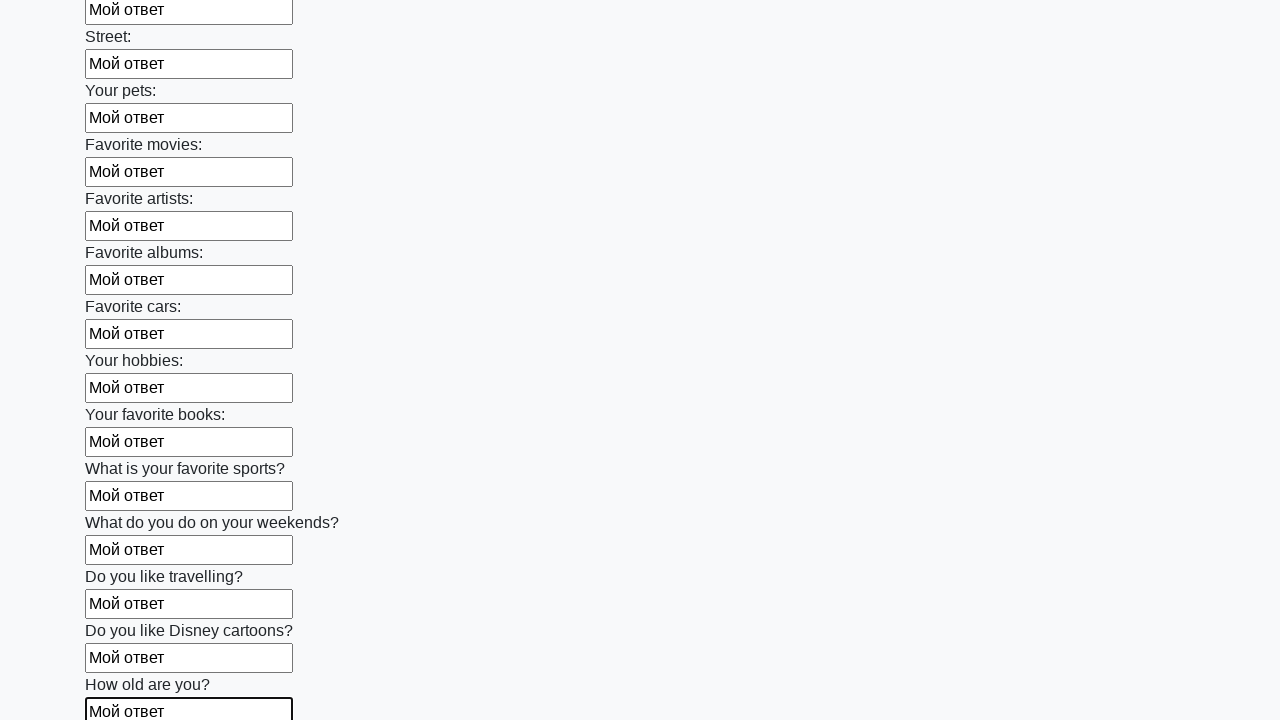

Filled input field with response text on input >> nth=18
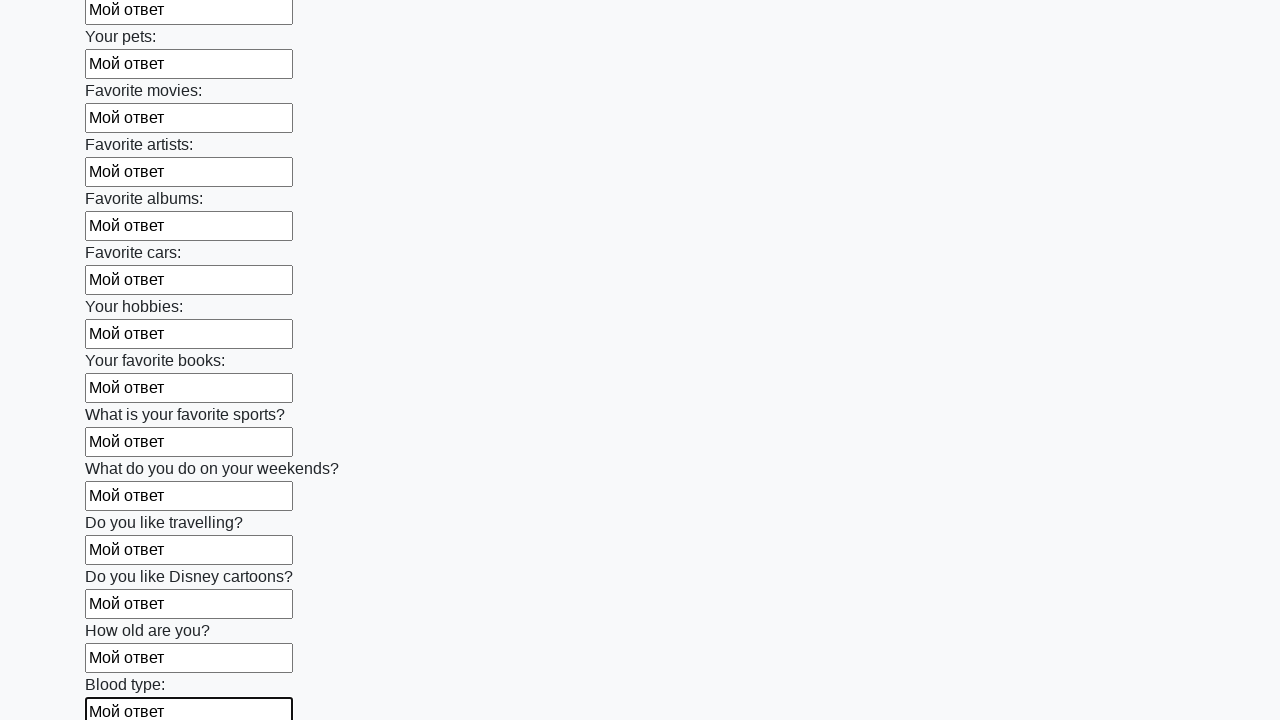

Filled input field with response text on input >> nth=19
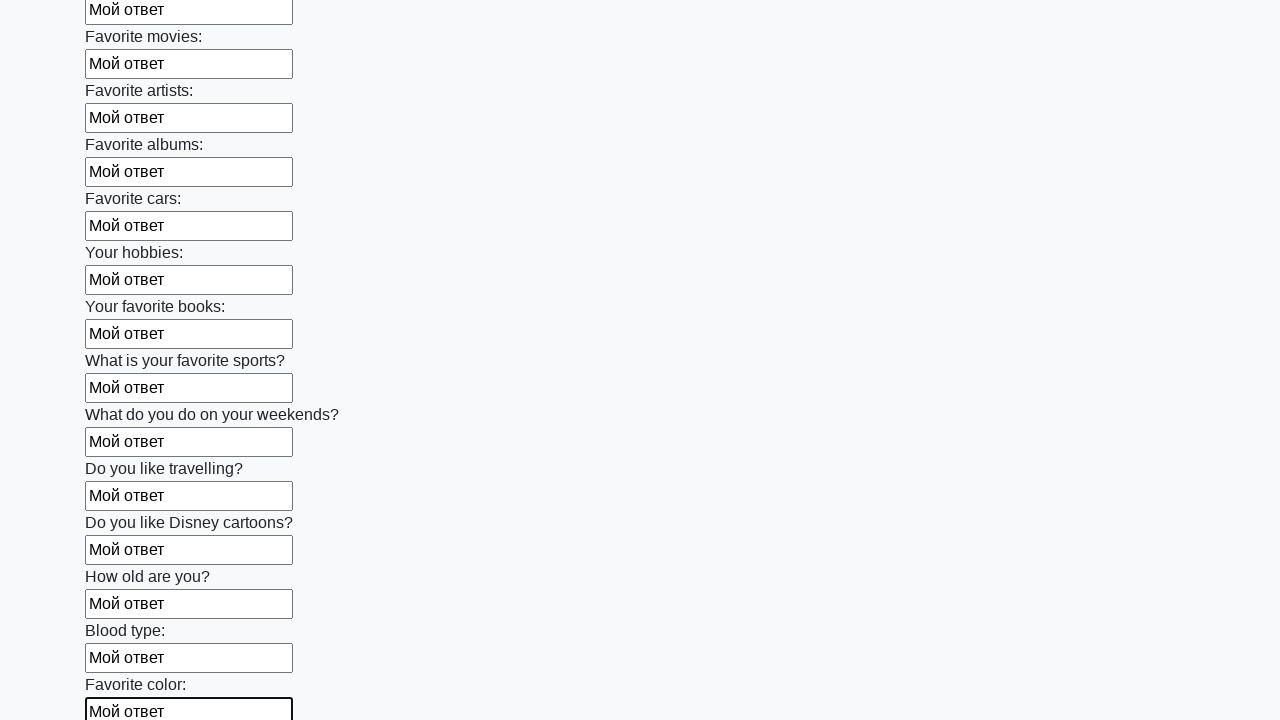

Filled input field with response text on input >> nth=20
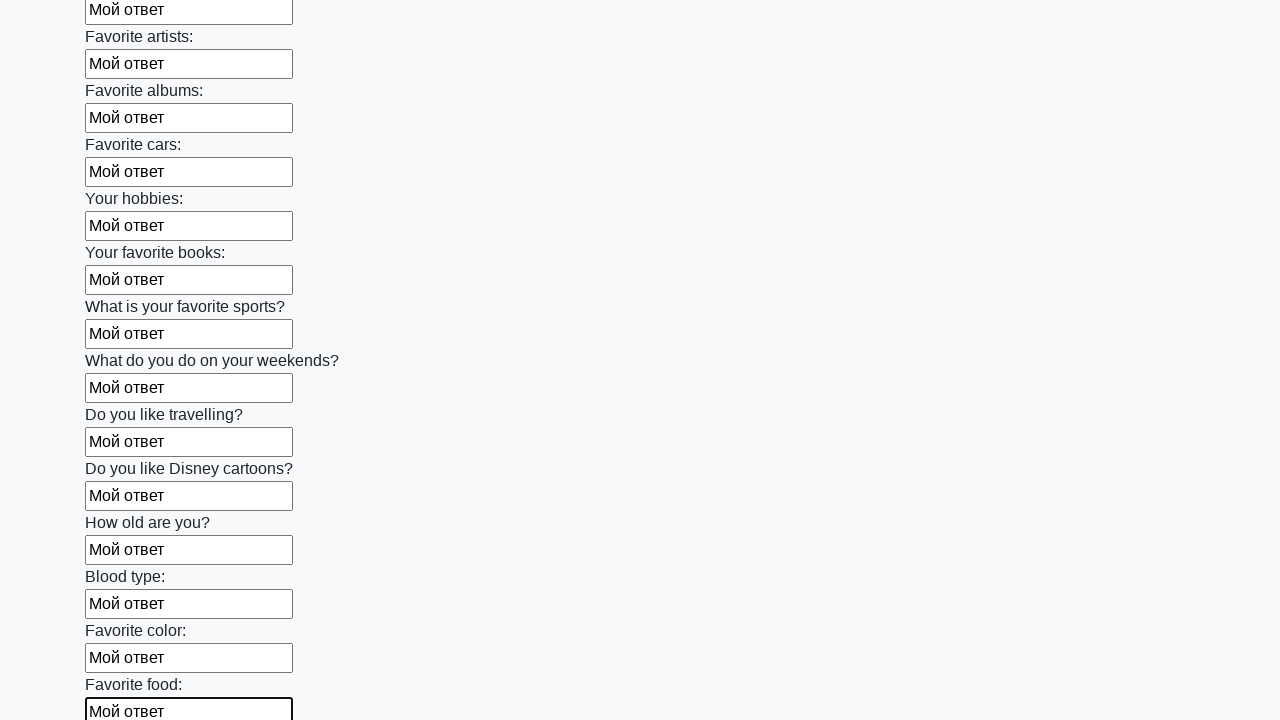

Filled input field with response text on input >> nth=21
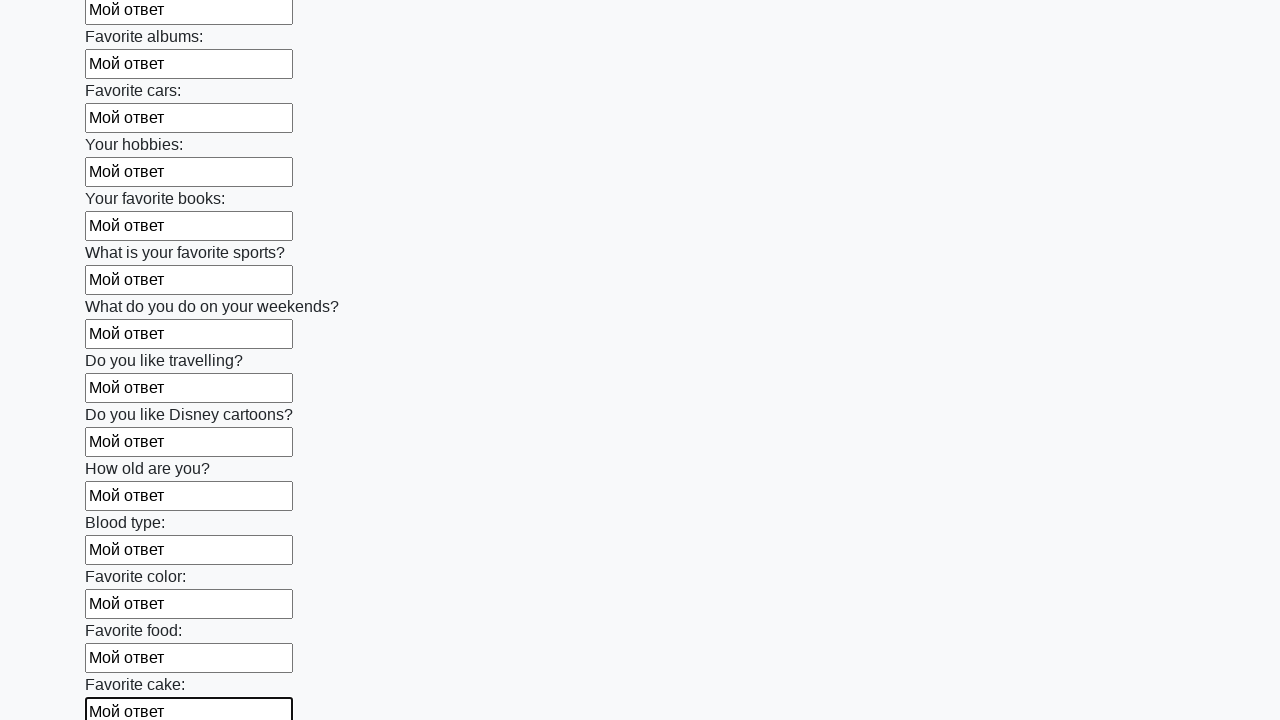

Filled input field with response text on input >> nth=22
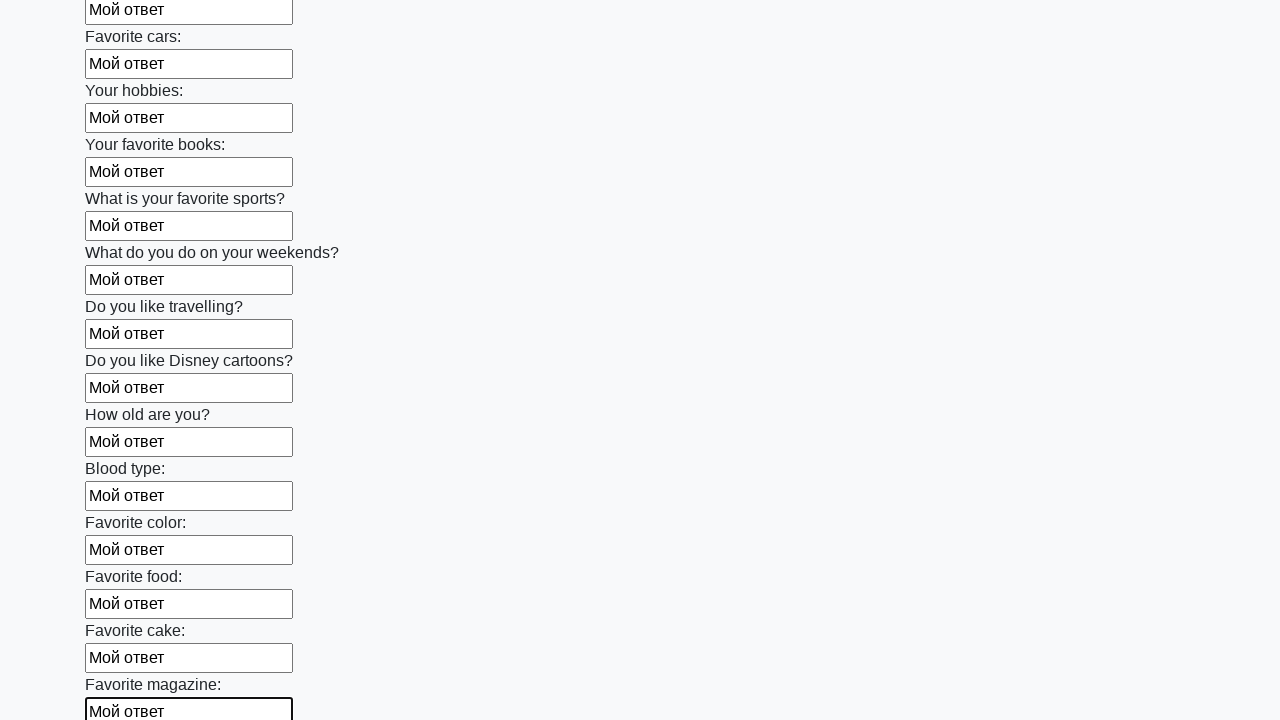

Filled input field with response text on input >> nth=23
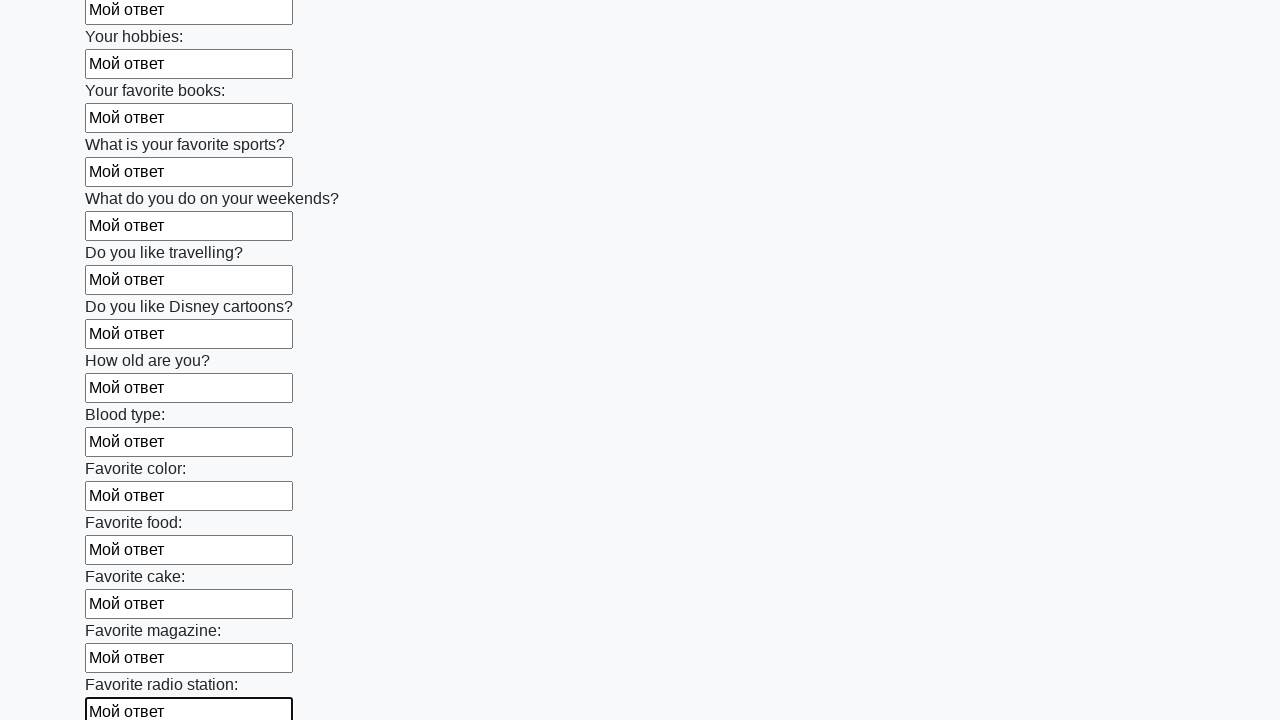

Filled input field with response text on input >> nth=24
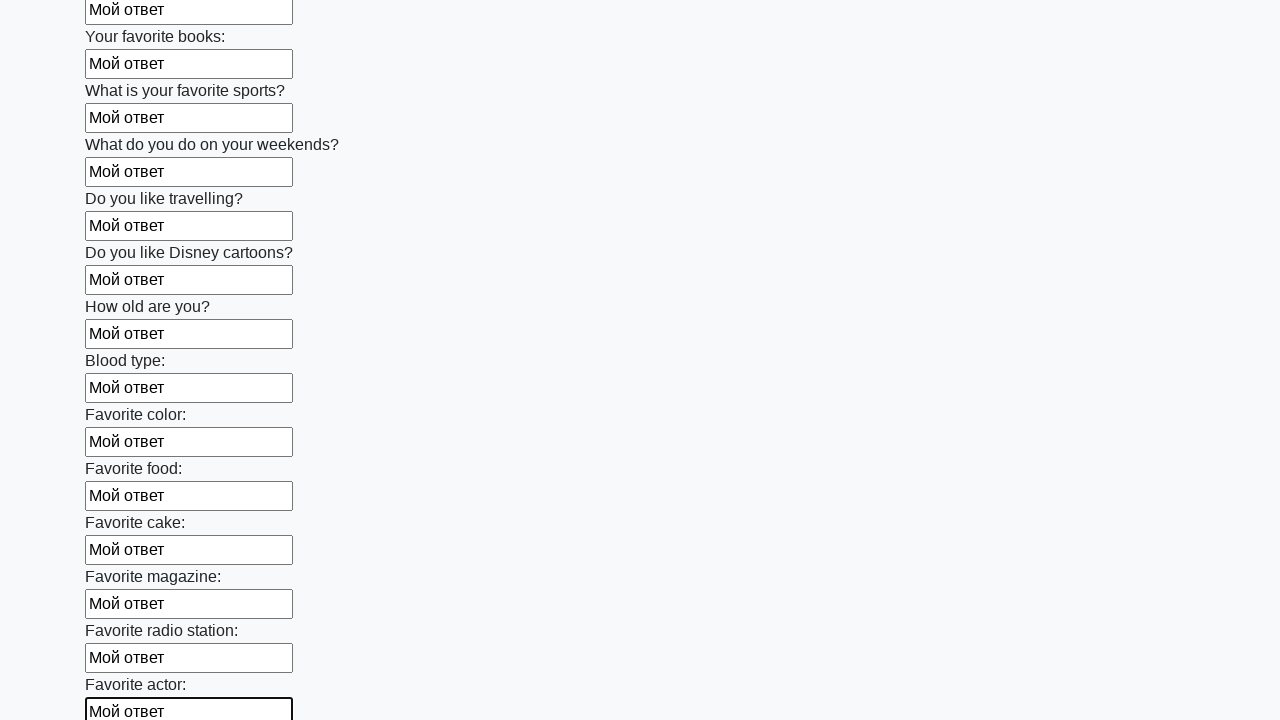

Filled input field with response text on input >> nth=25
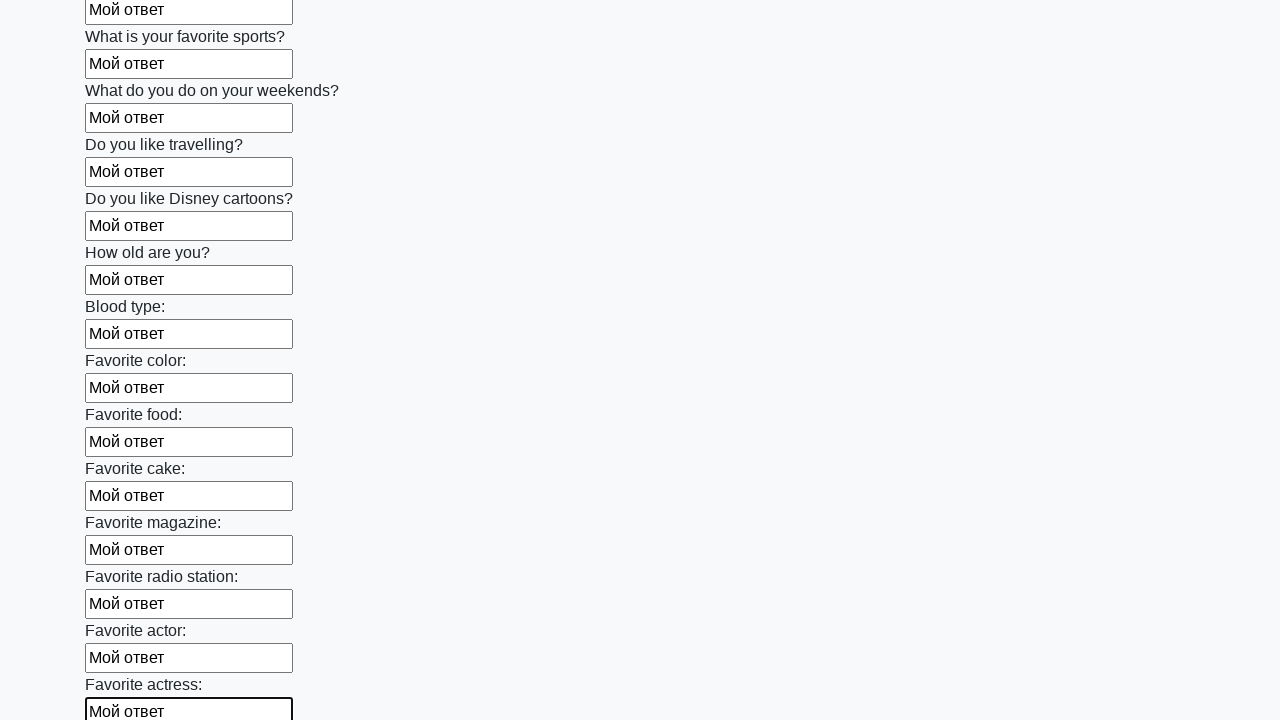

Filled input field with response text on input >> nth=26
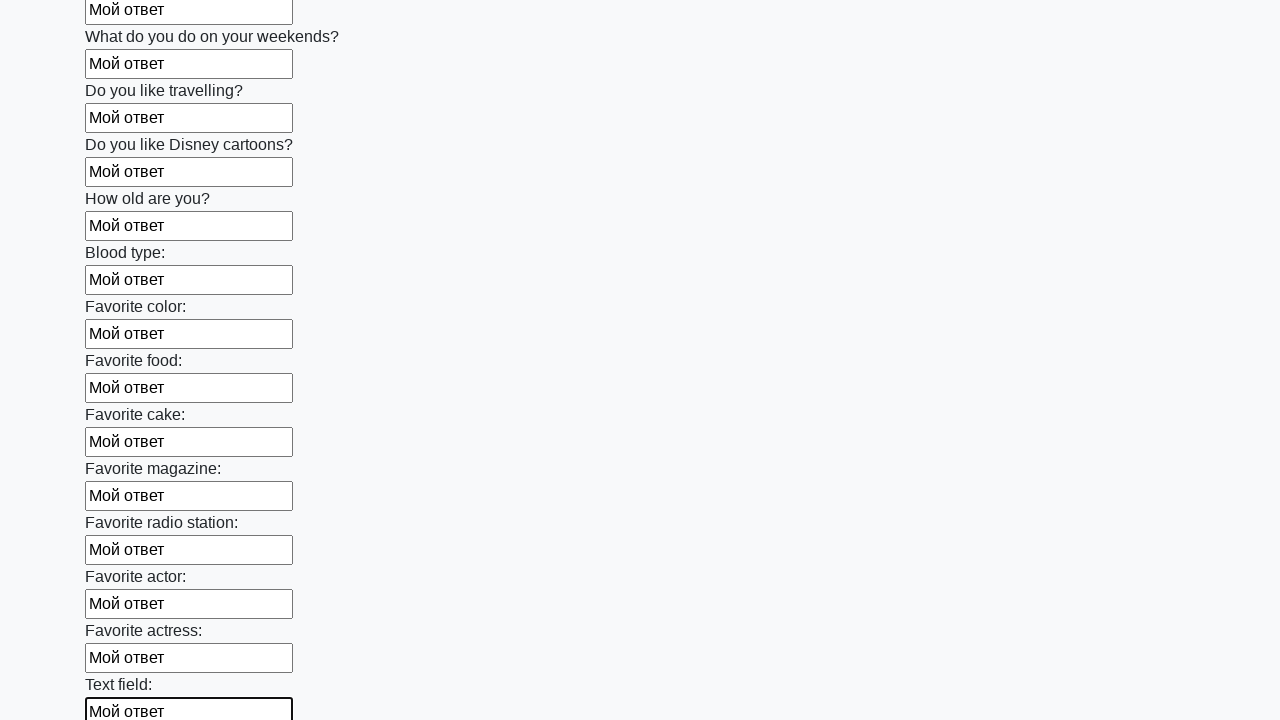

Filled input field with response text on input >> nth=27
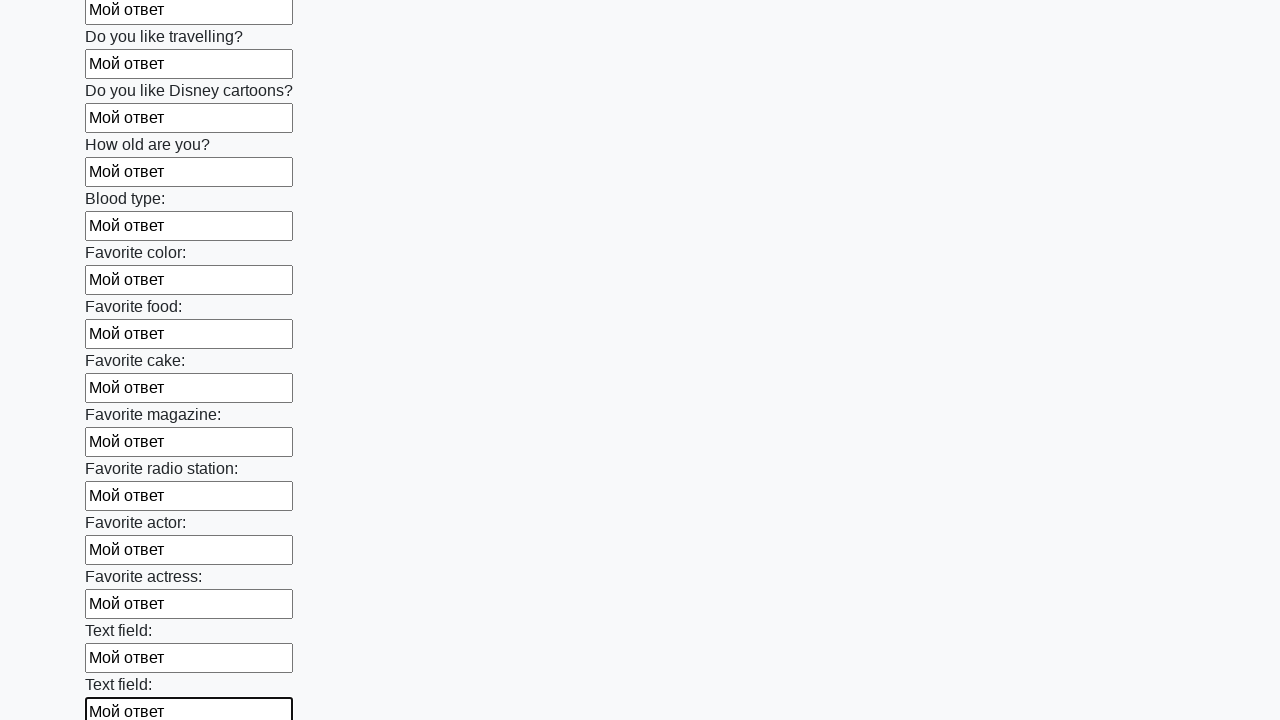

Filled input field with response text on input >> nth=28
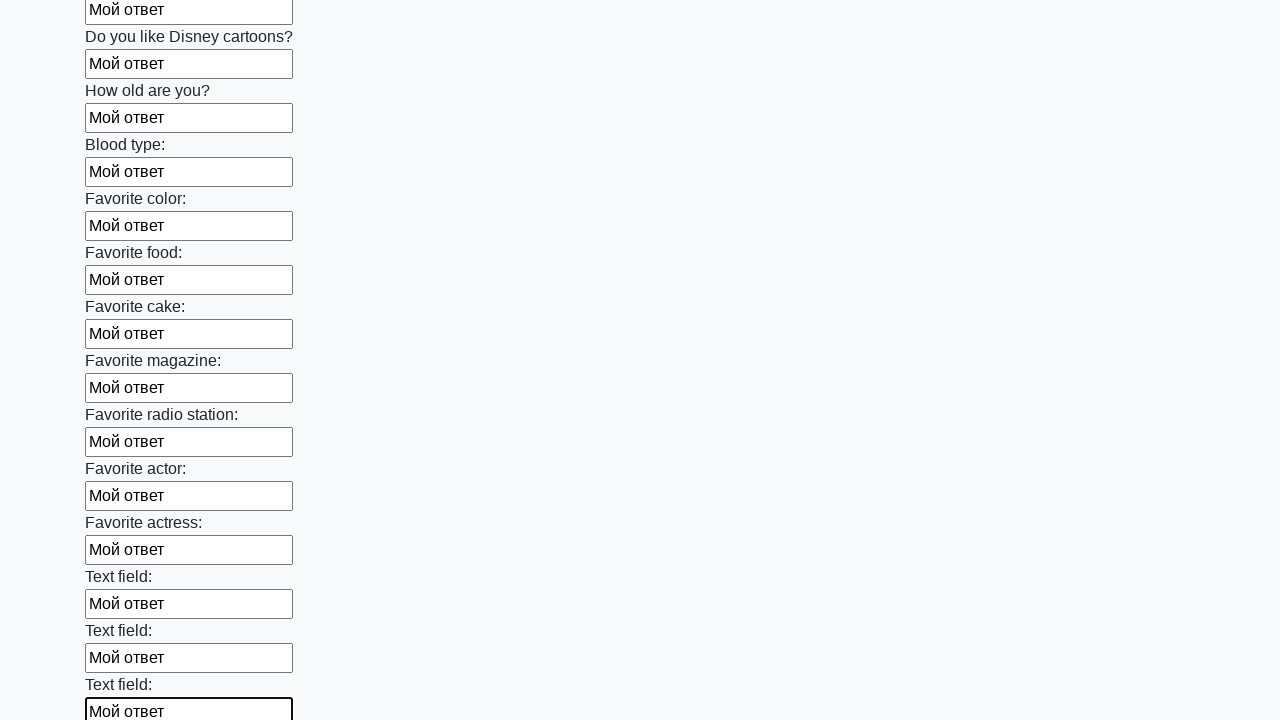

Filled input field with response text on input >> nth=29
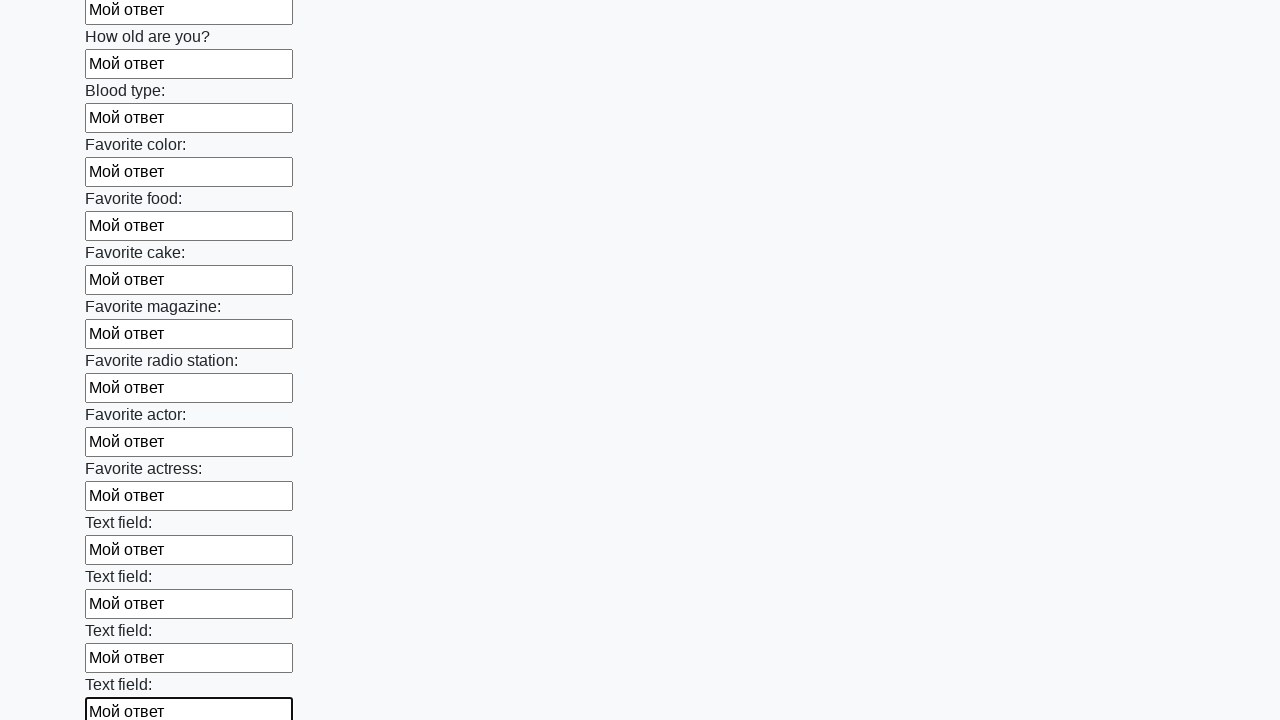

Filled input field with response text on input >> nth=30
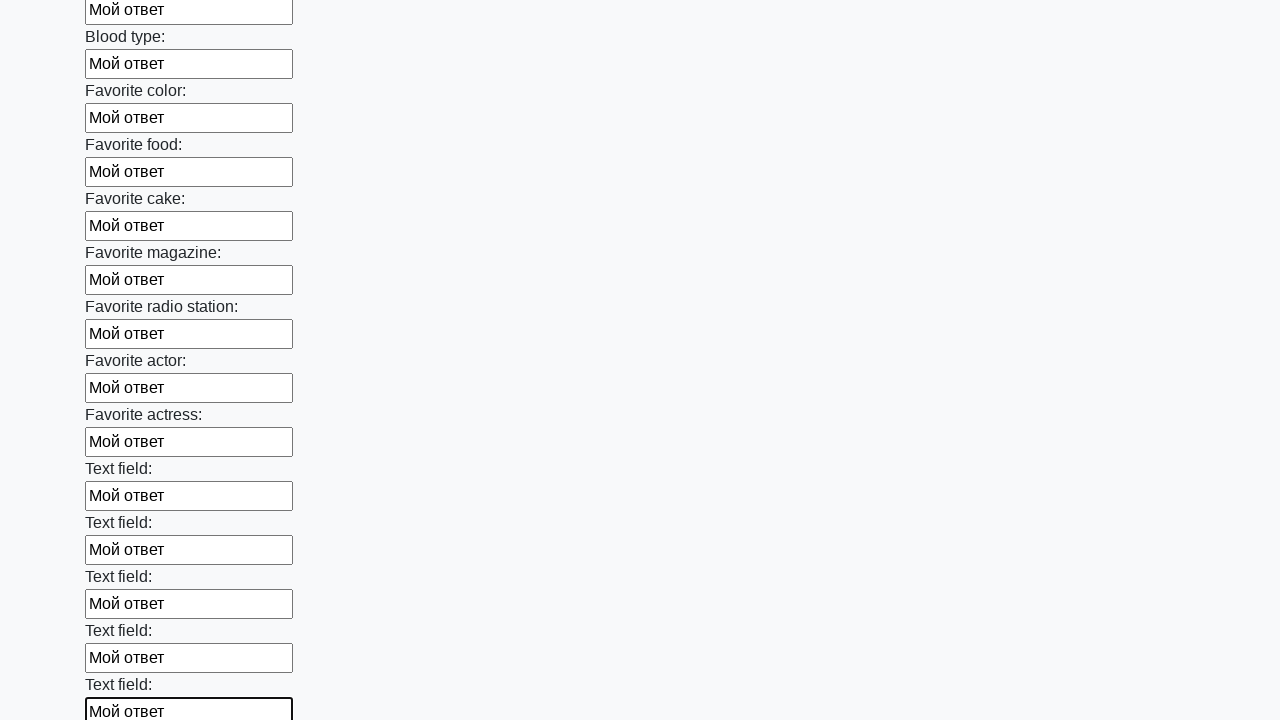

Filled input field with response text on input >> nth=31
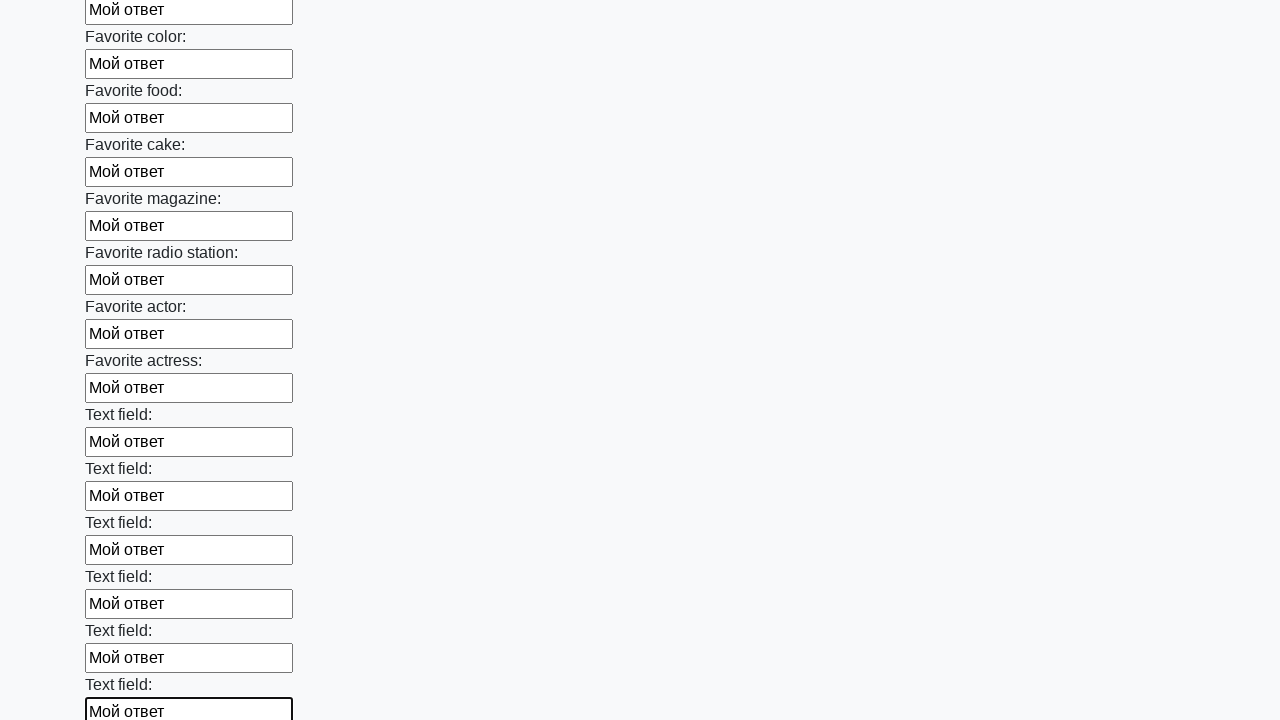

Filled input field with response text on input >> nth=32
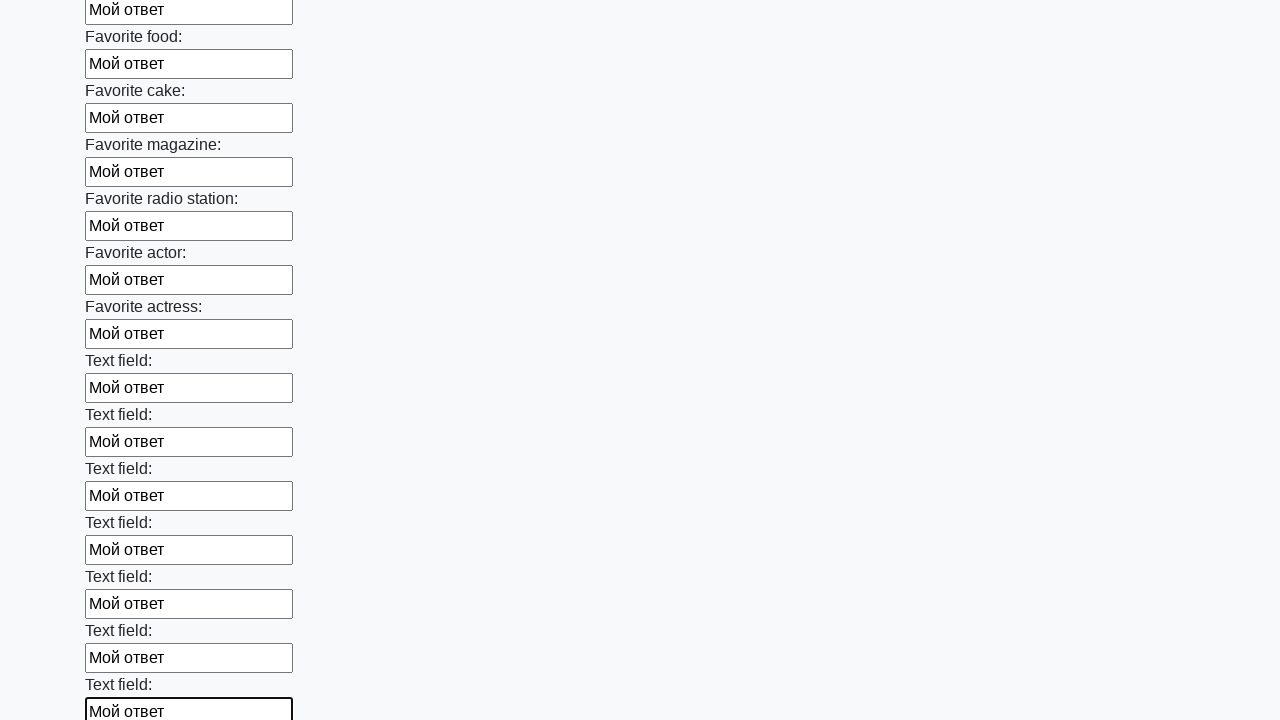

Filled input field with response text on input >> nth=33
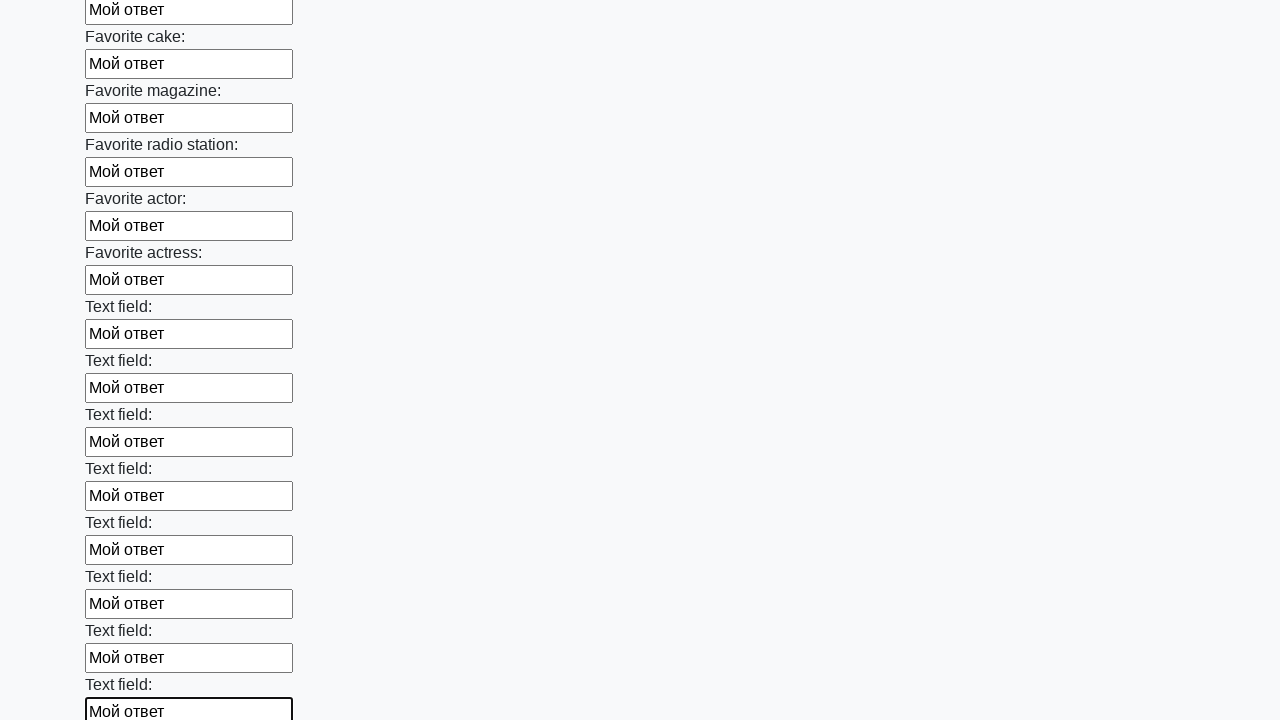

Filled input field with response text on input >> nth=34
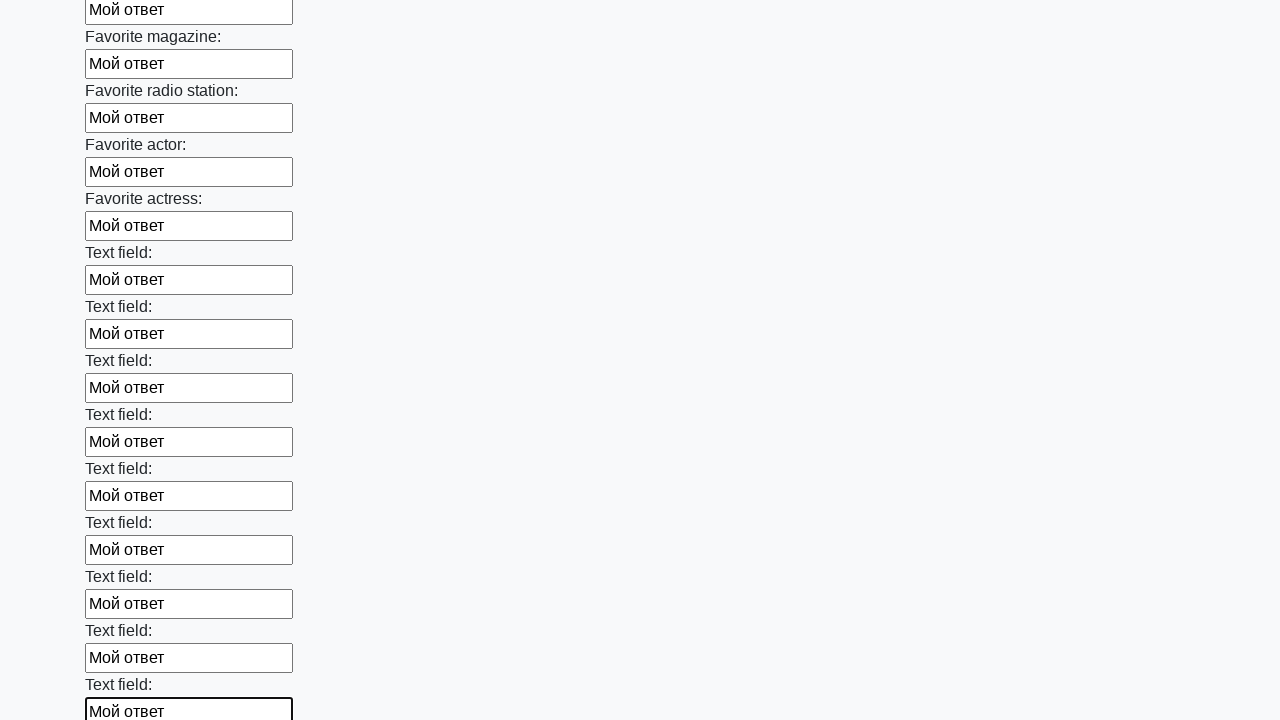

Filled input field with response text on input >> nth=35
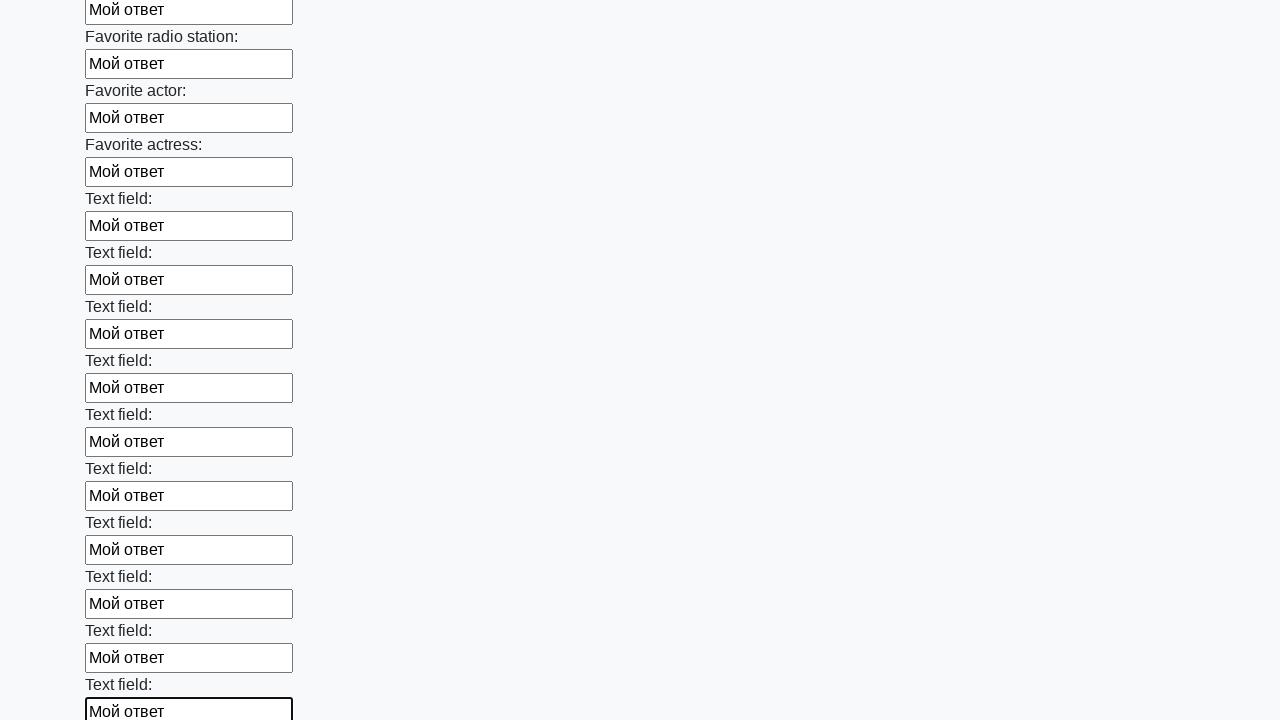

Filled input field with response text on input >> nth=36
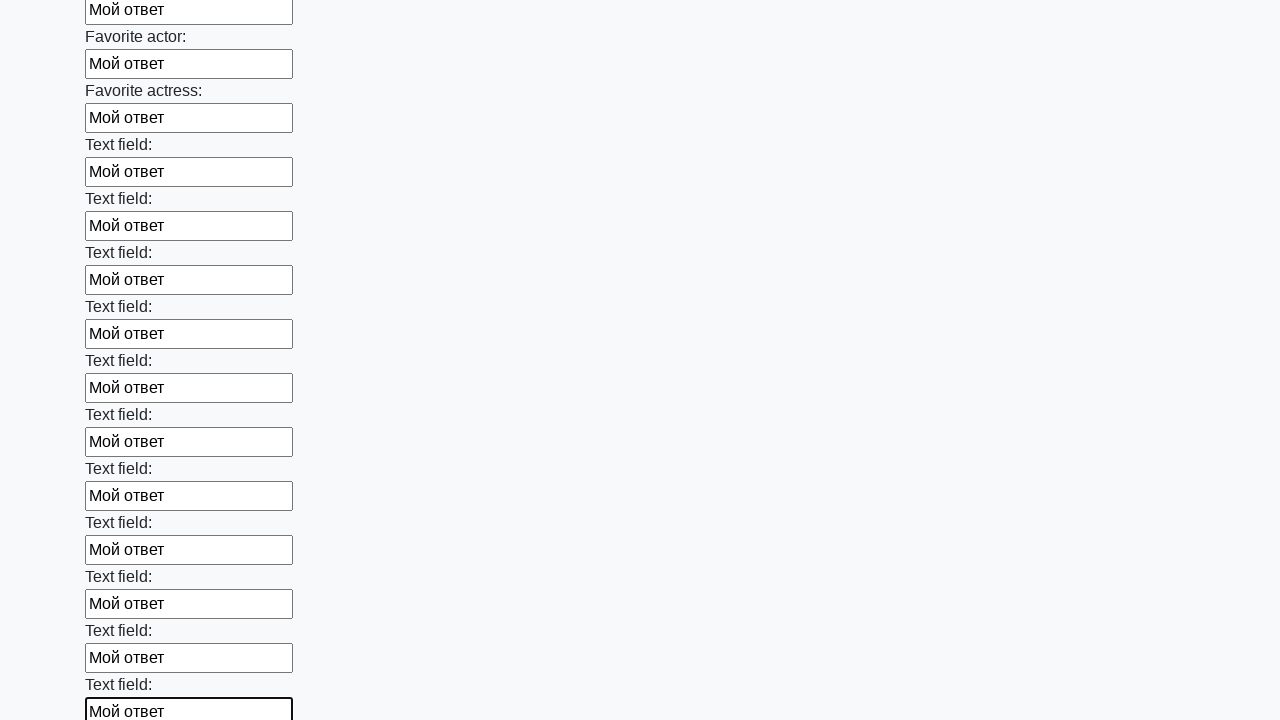

Filled input field with response text on input >> nth=37
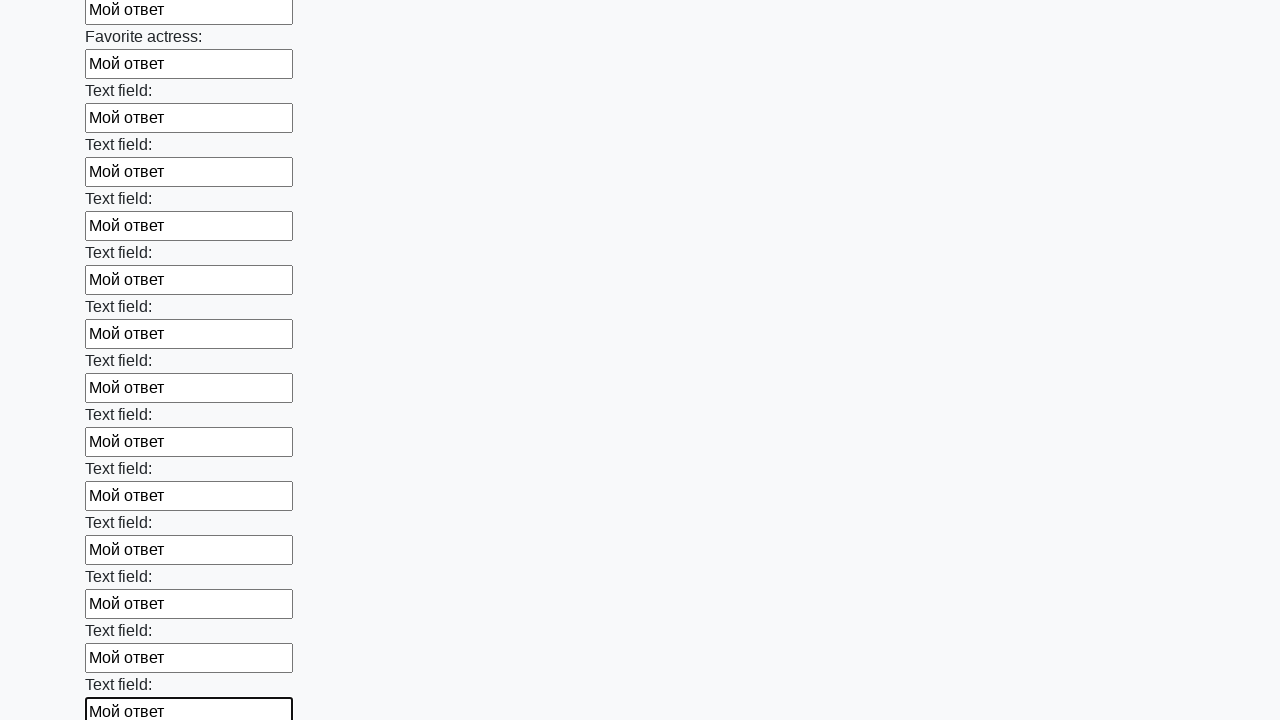

Filled input field with response text on input >> nth=38
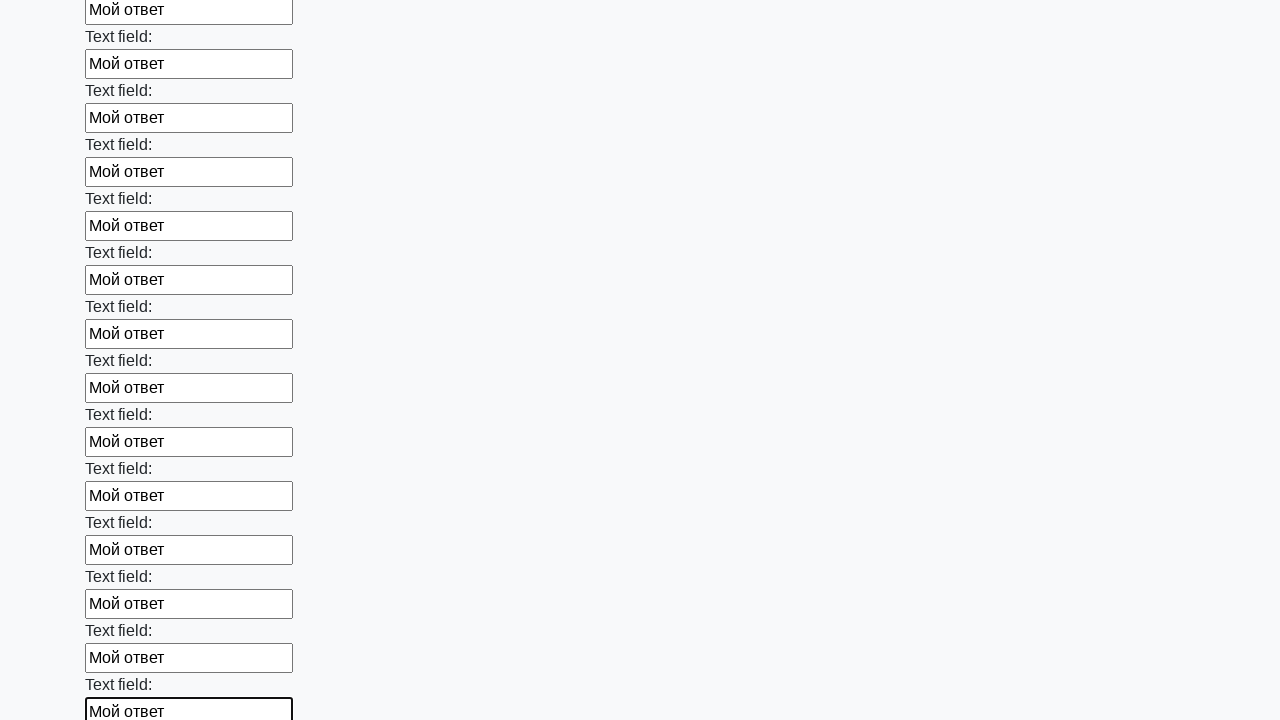

Filled input field with response text on input >> nth=39
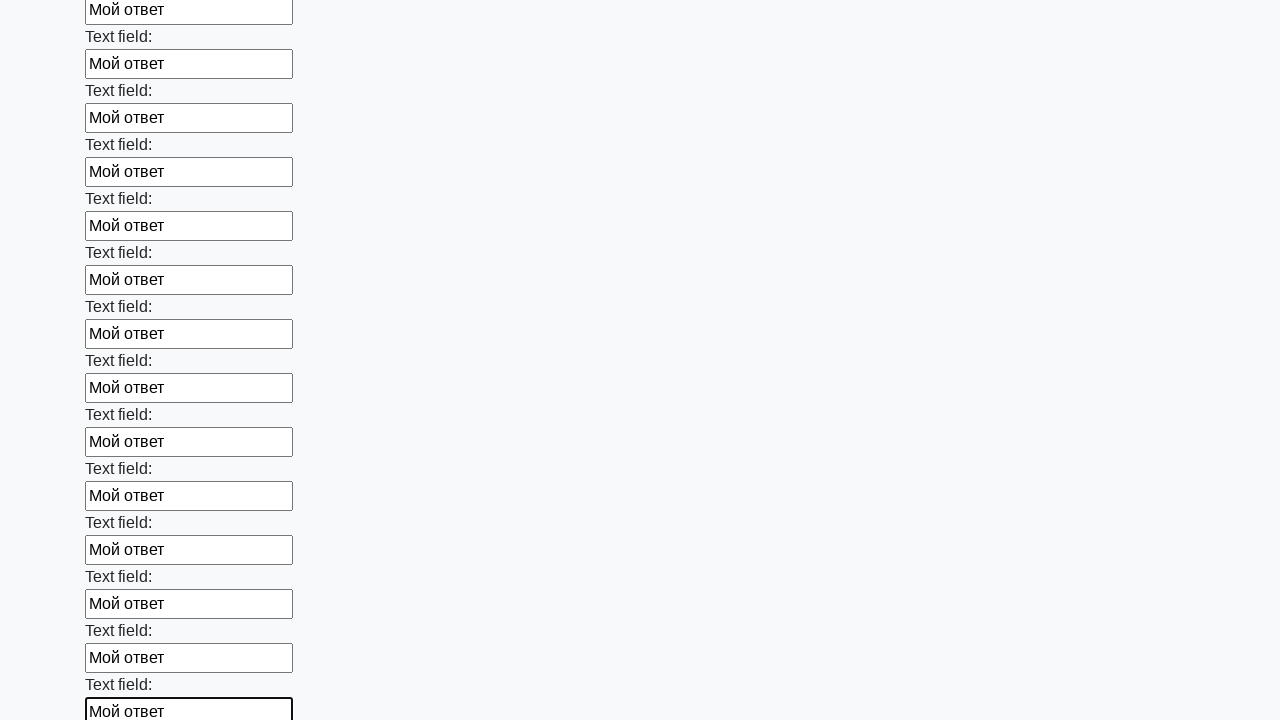

Filled input field with response text on input >> nth=40
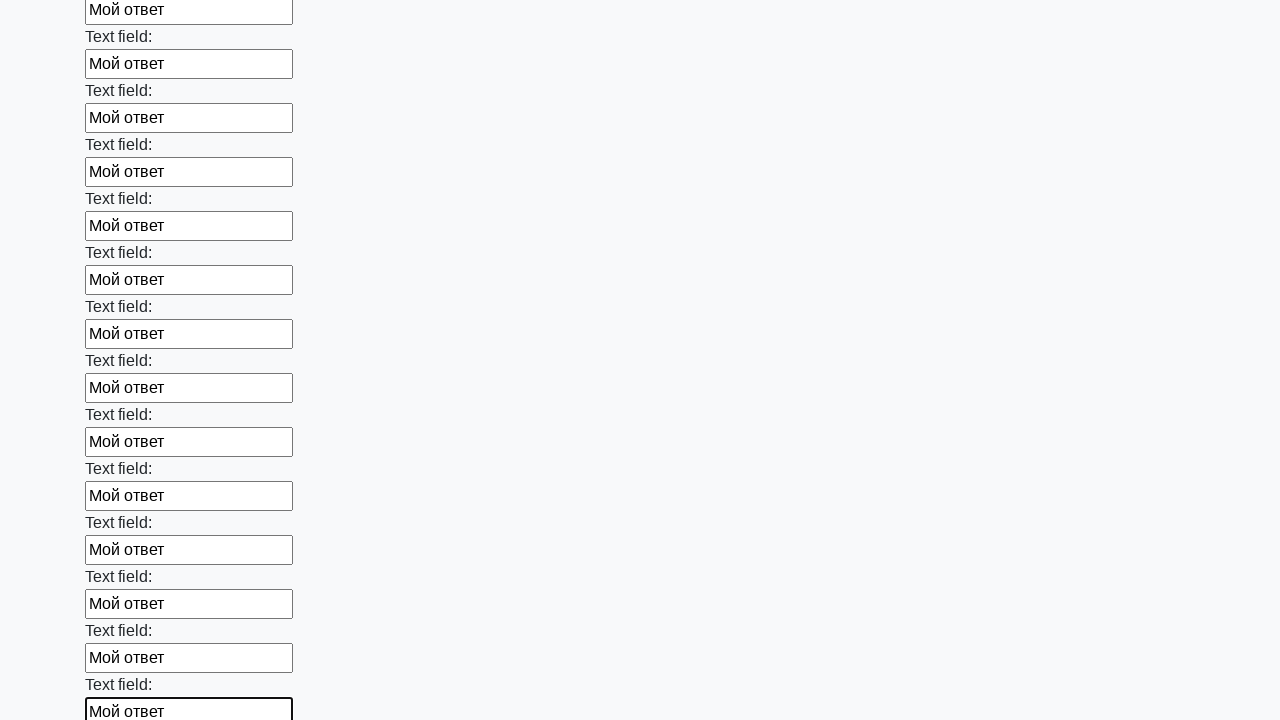

Filled input field with response text on input >> nth=41
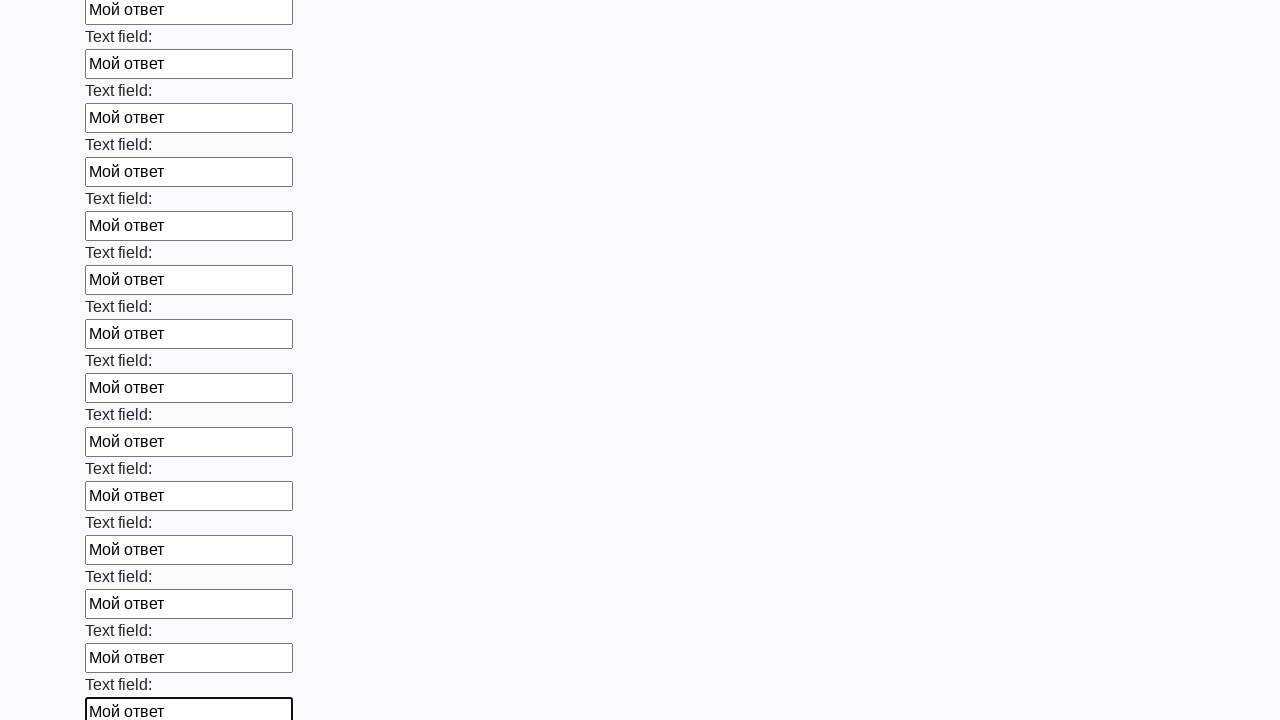

Filled input field with response text on input >> nth=42
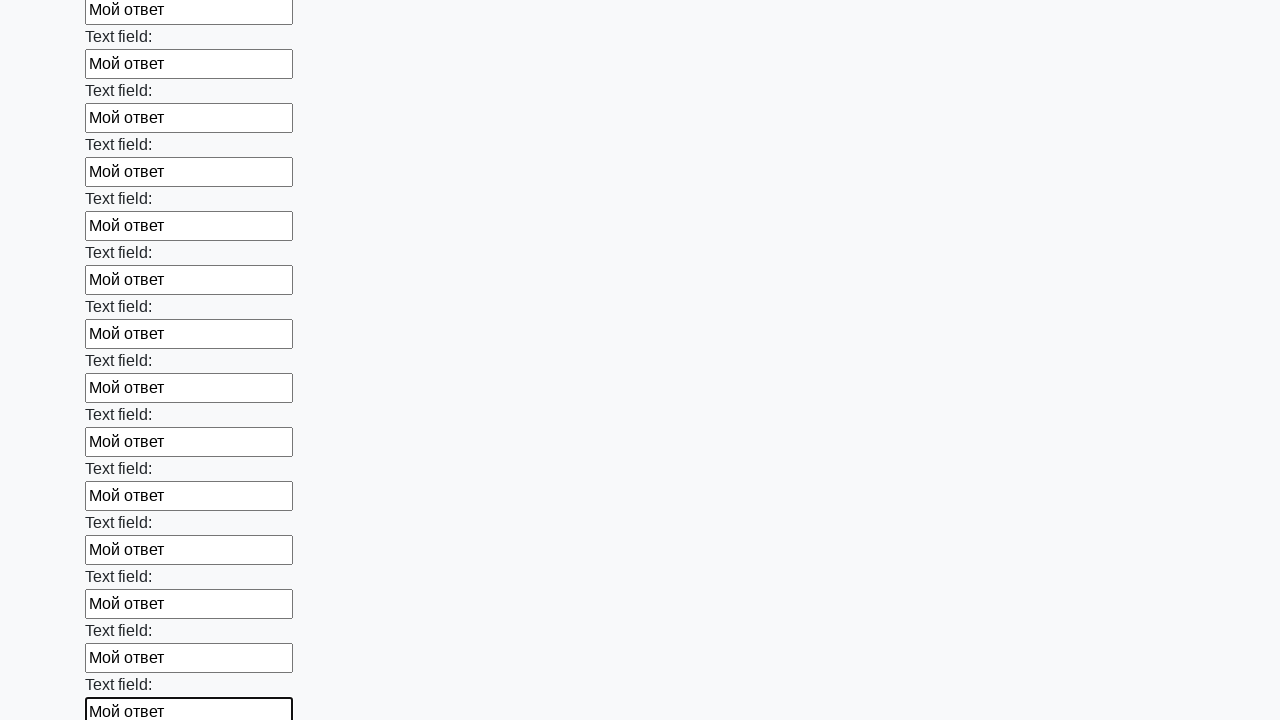

Filled input field with response text on input >> nth=43
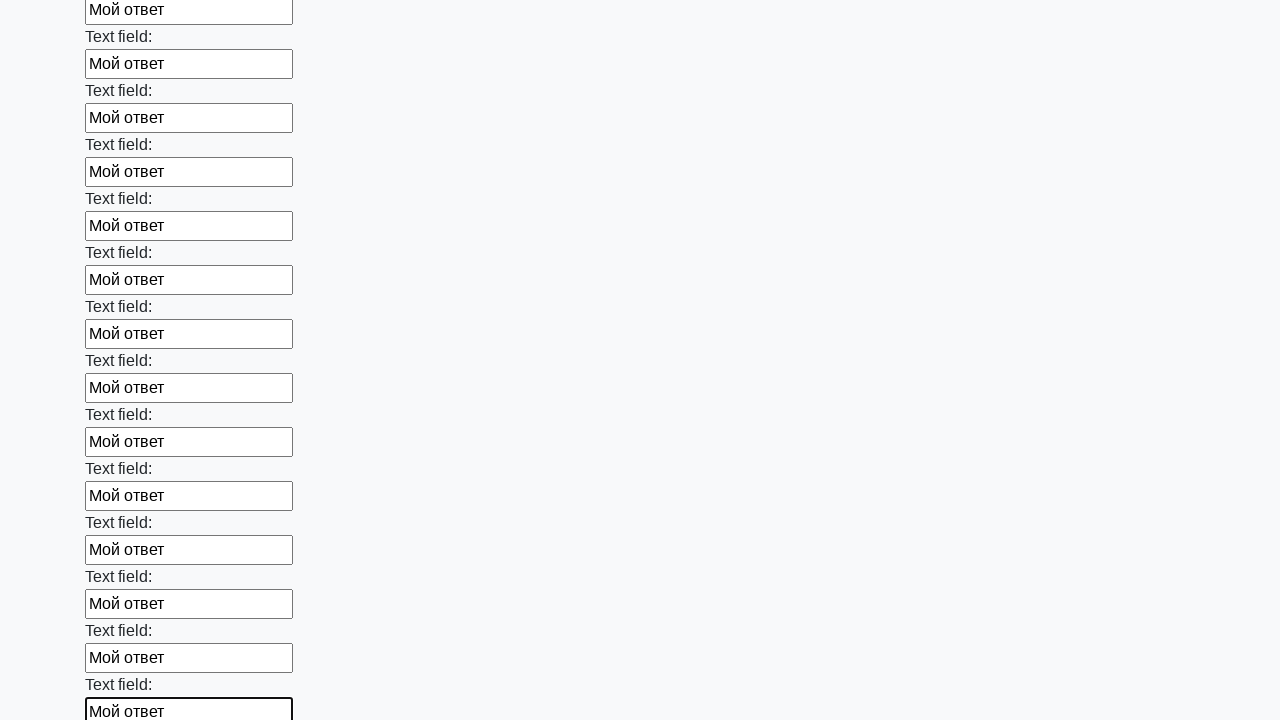

Filled input field with response text on input >> nth=44
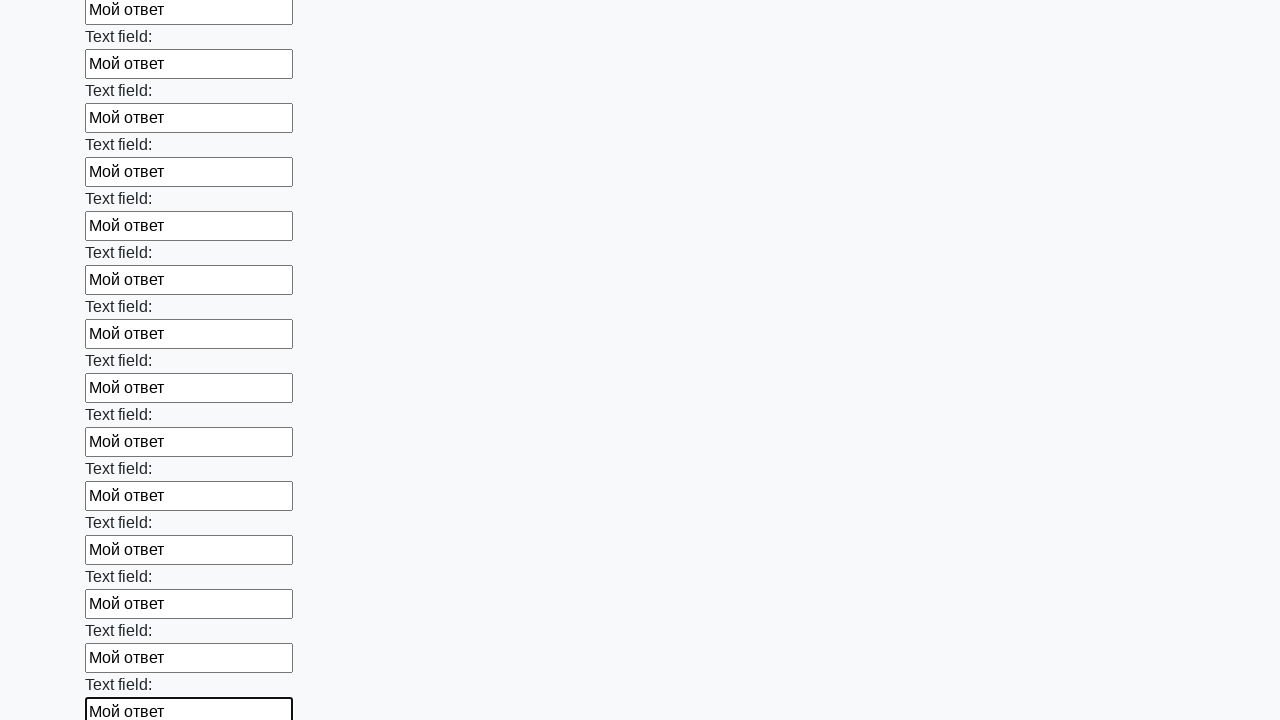

Filled input field with response text on input >> nth=45
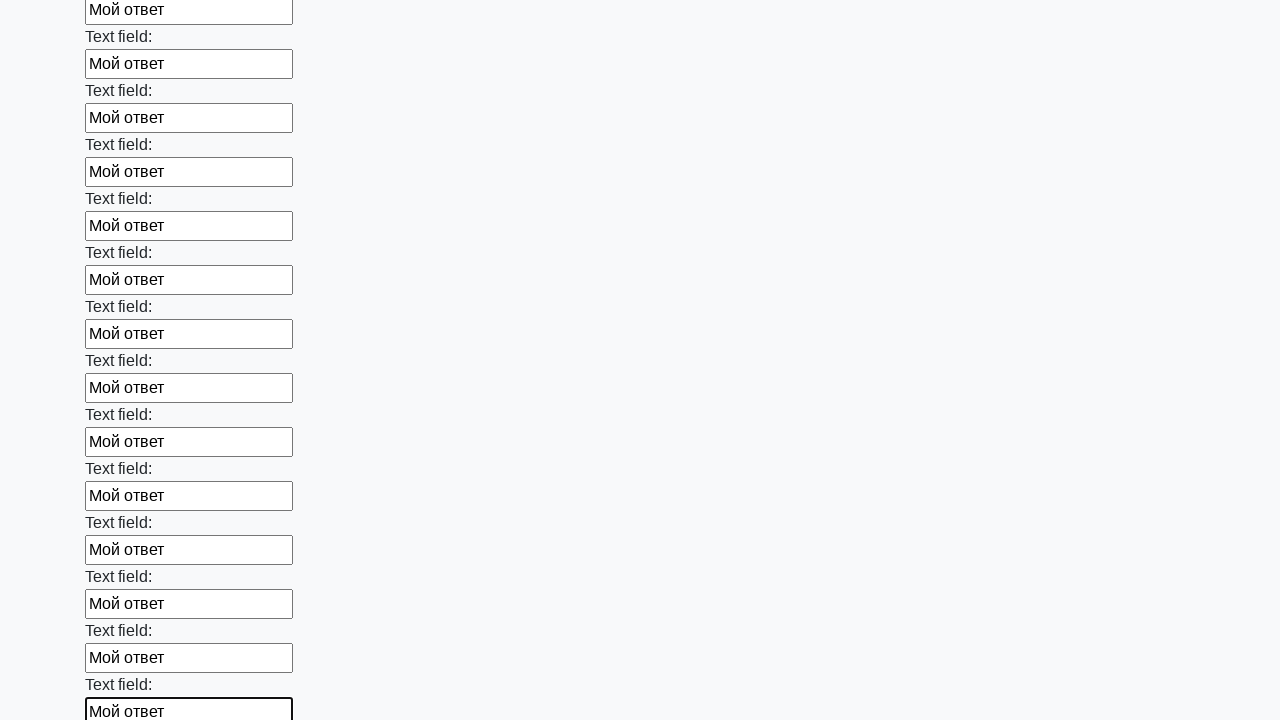

Filled input field with response text on input >> nth=46
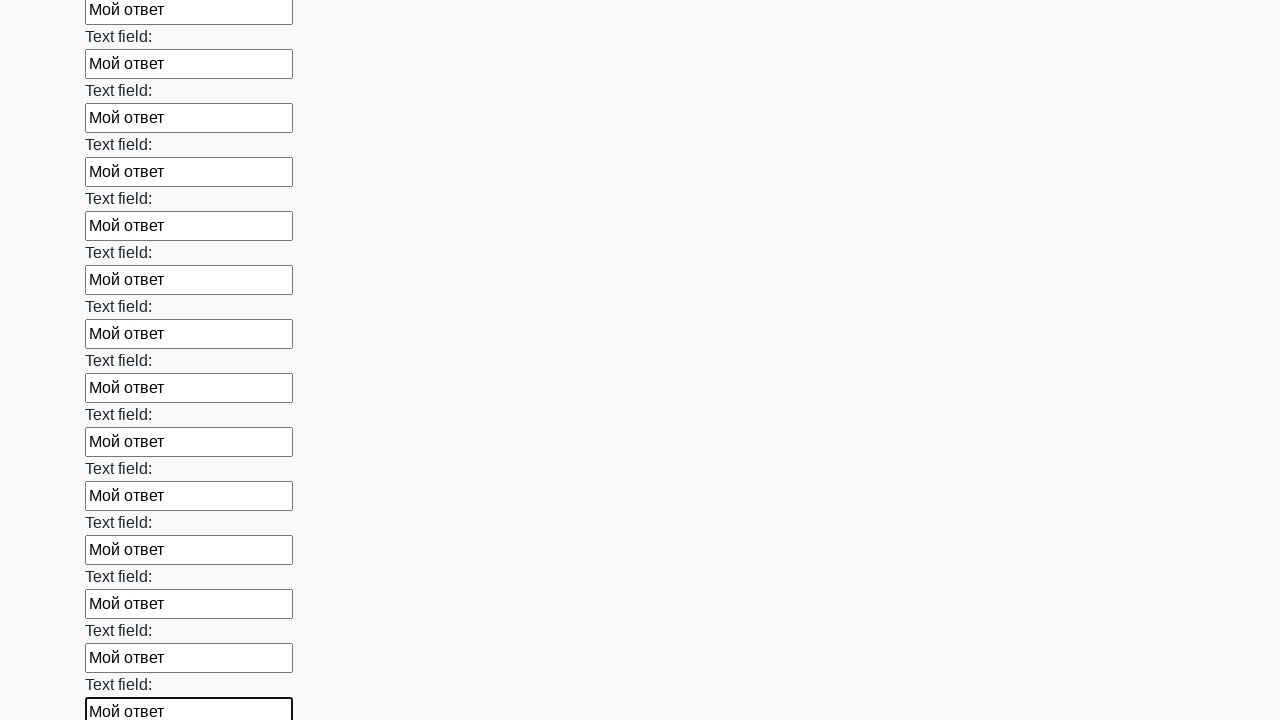

Filled input field with response text on input >> nth=47
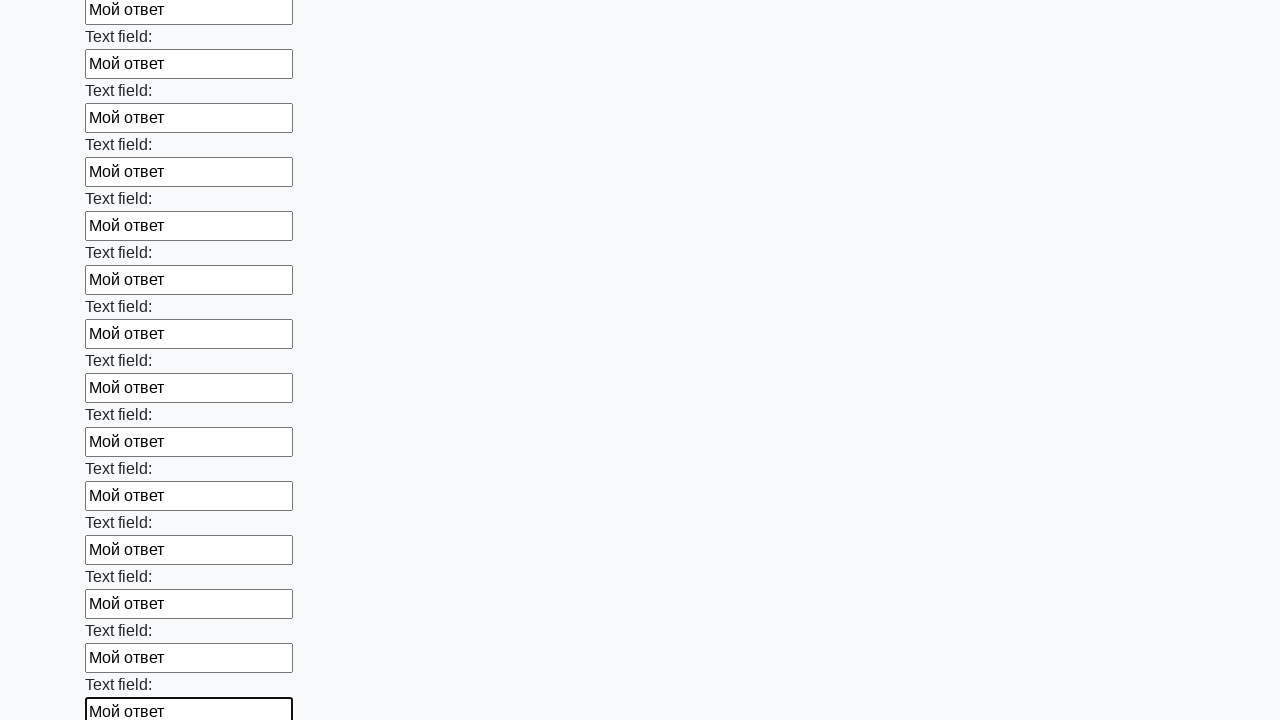

Filled input field with response text on input >> nth=48
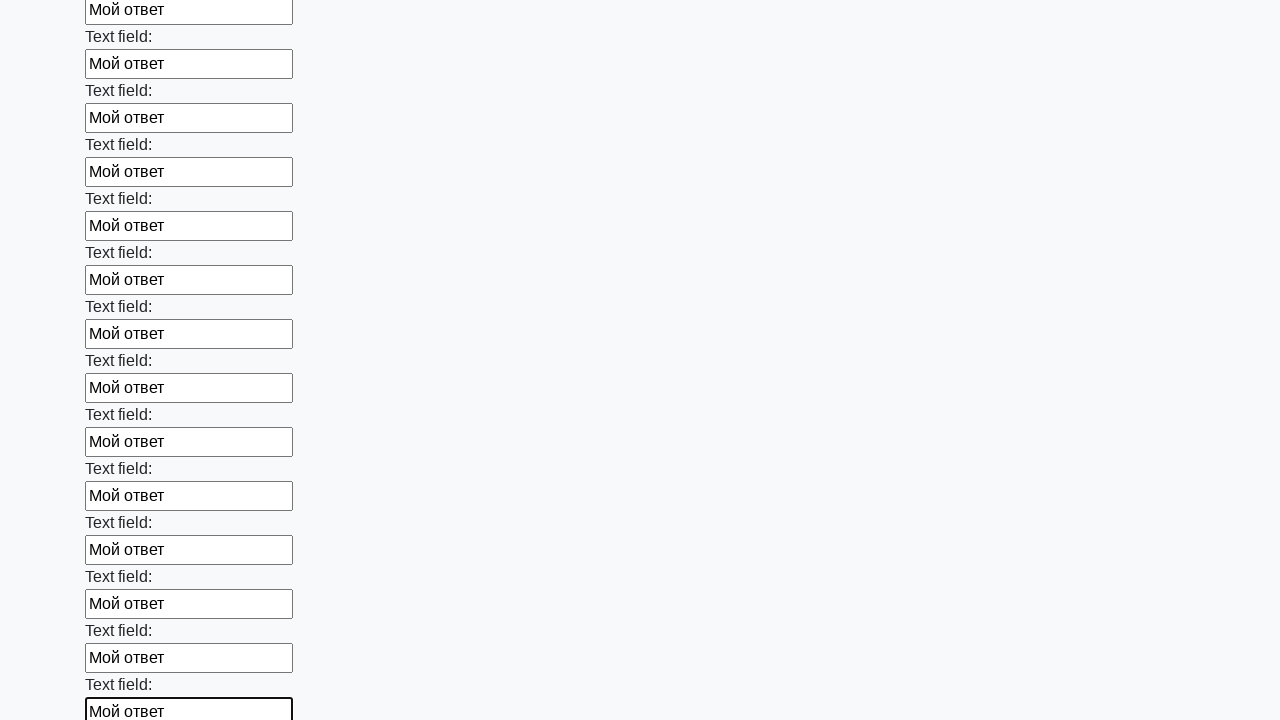

Filled input field with response text on input >> nth=49
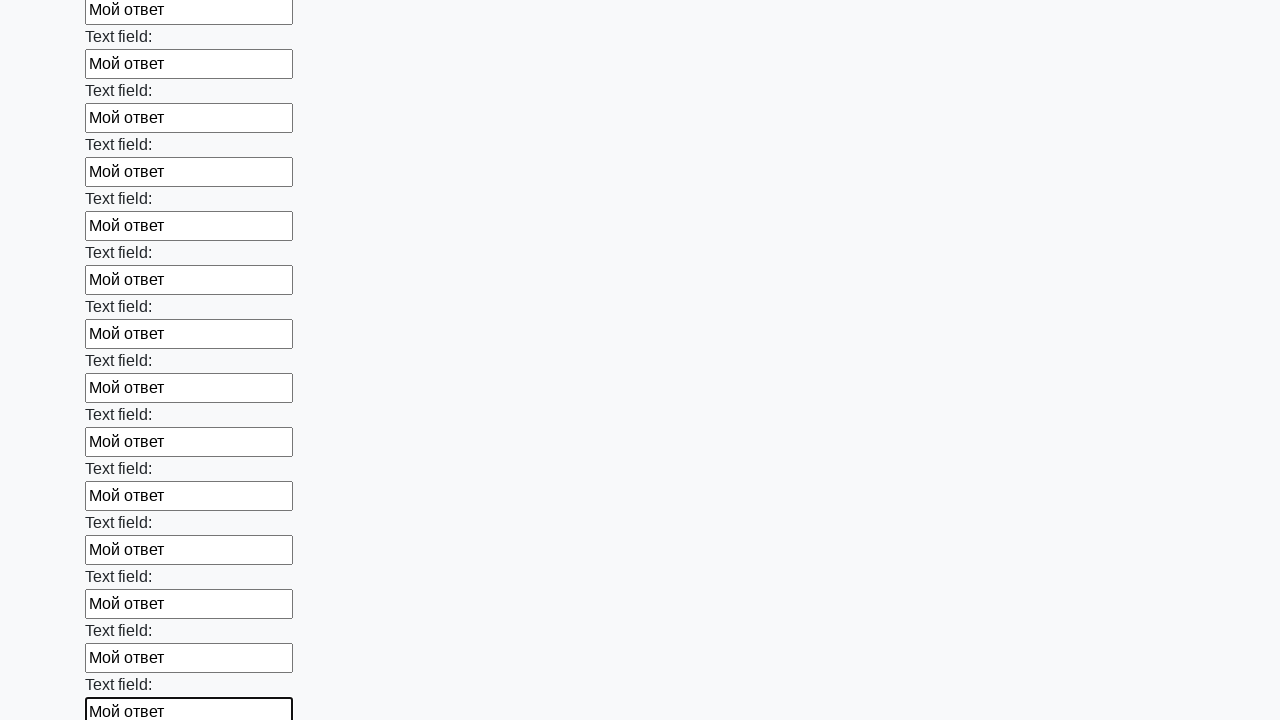

Filled input field with response text on input >> nth=50
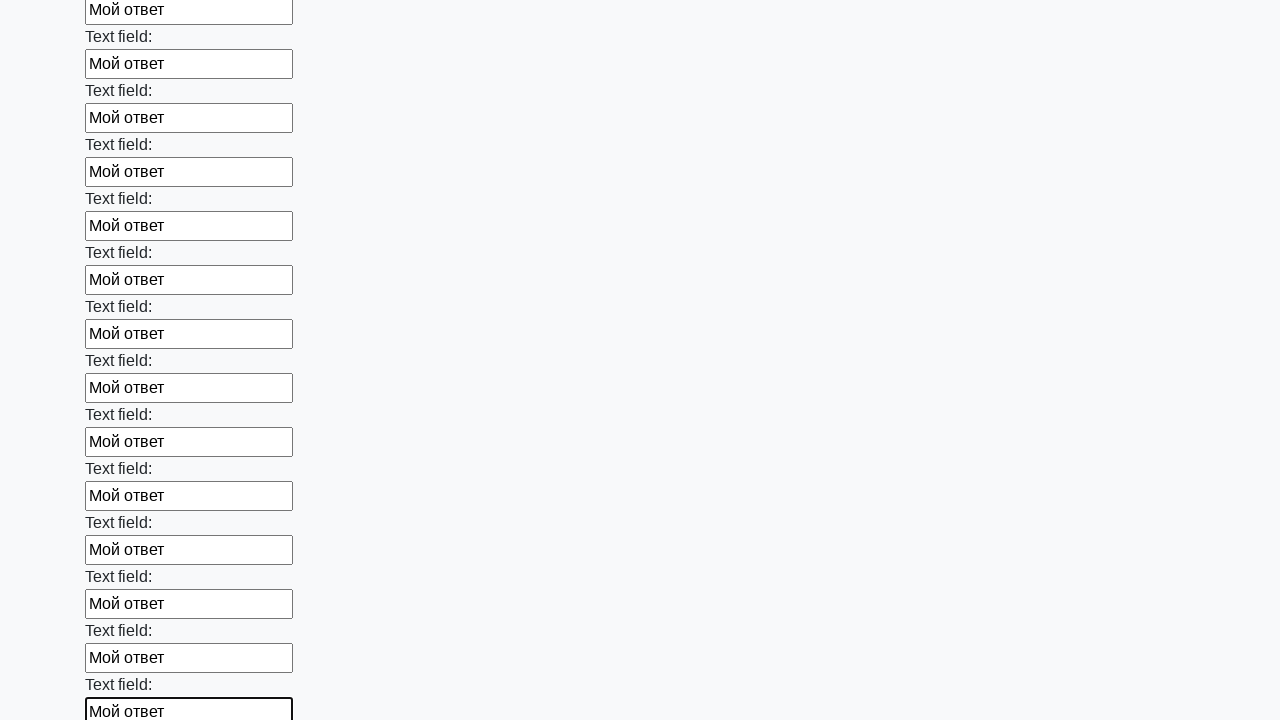

Filled input field with response text on input >> nth=51
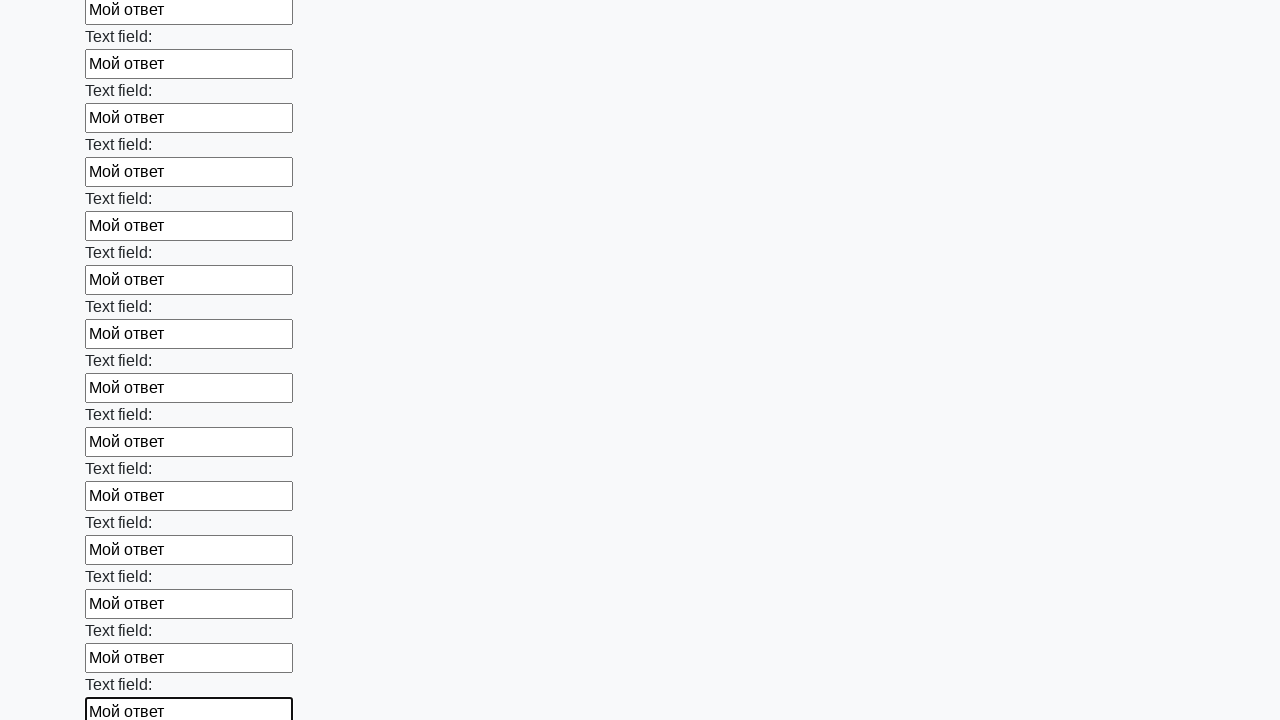

Filled input field with response text on input >> nth=52
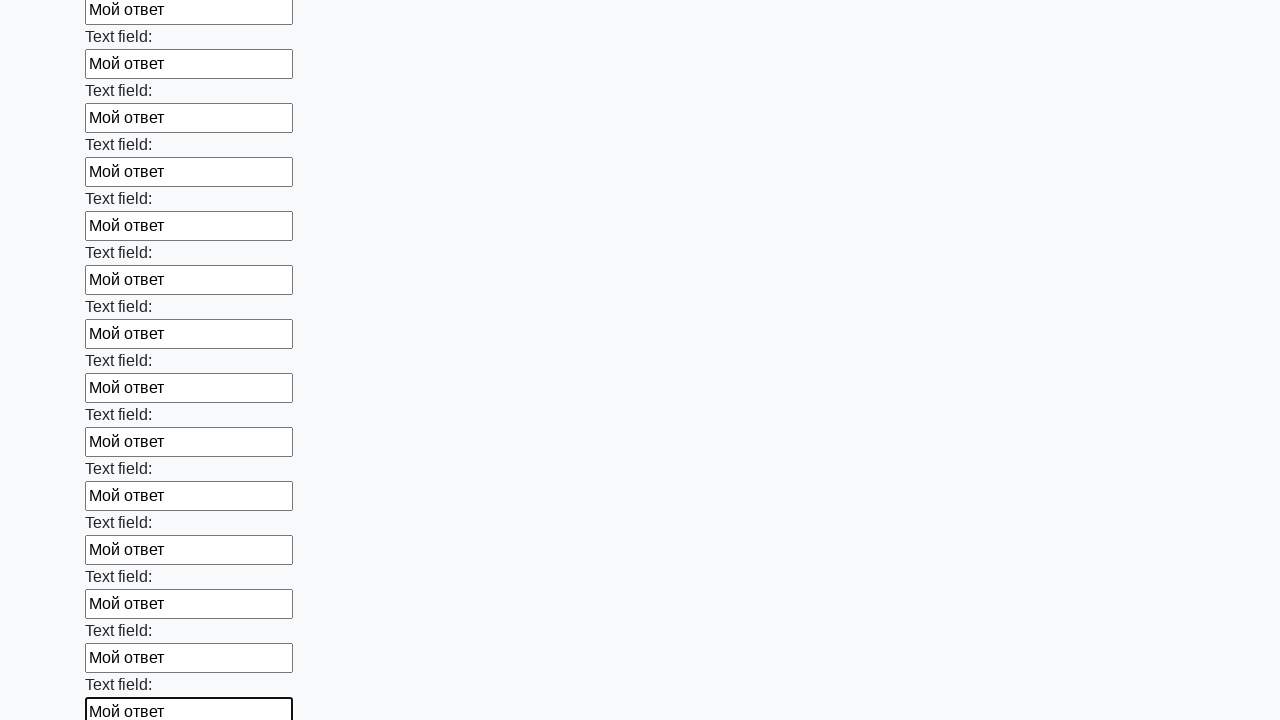

Filled input field with response text on input >> nth=53
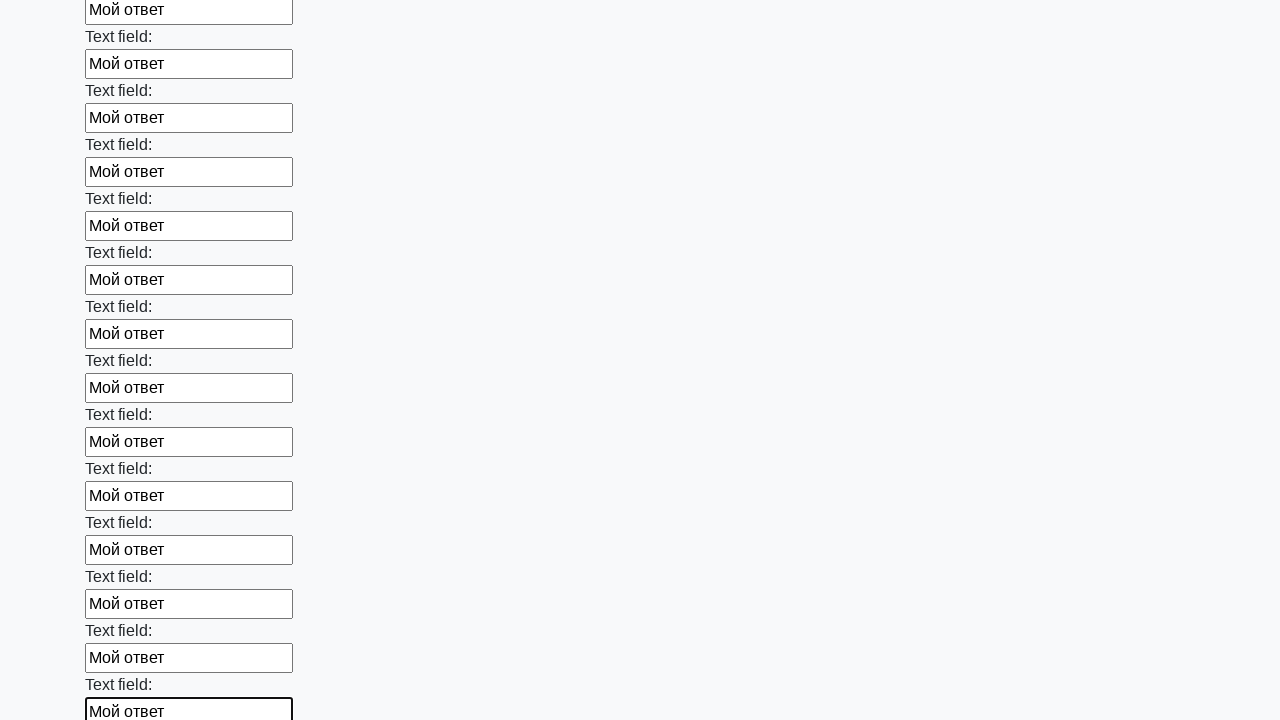

Filled input field with response text on input >> nth=54
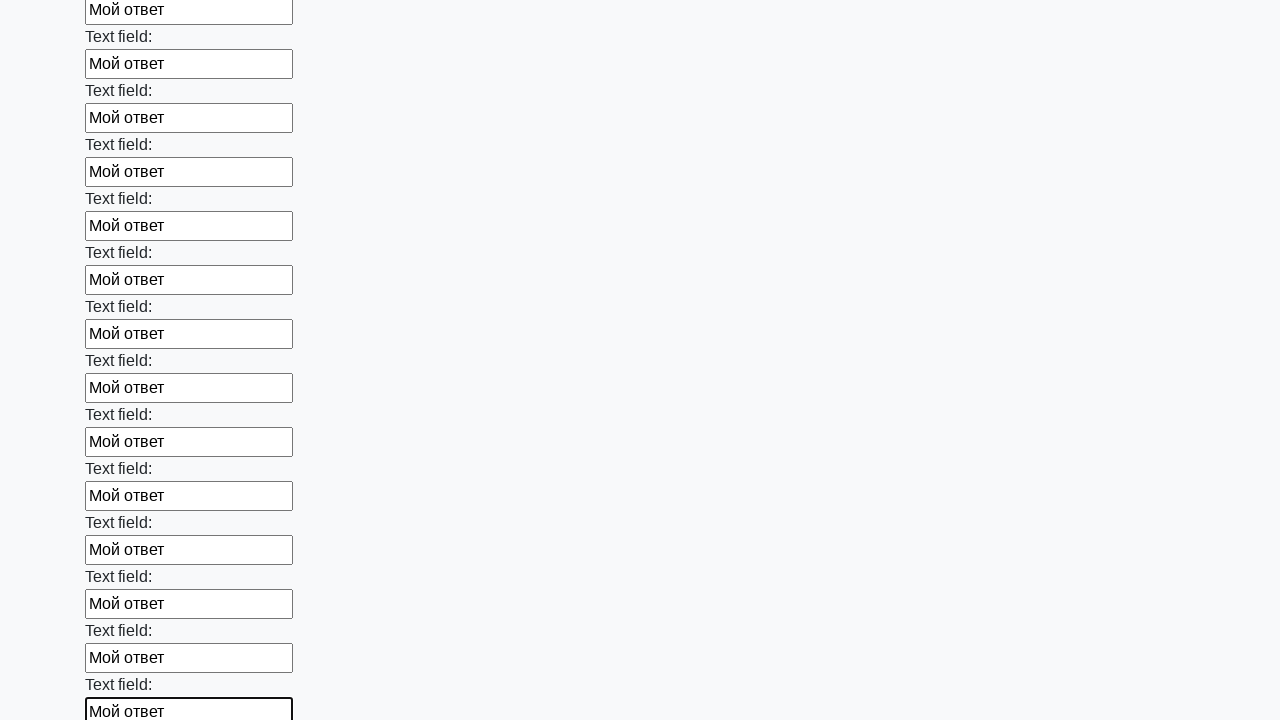

Filled input field with response text on input >> nth=55
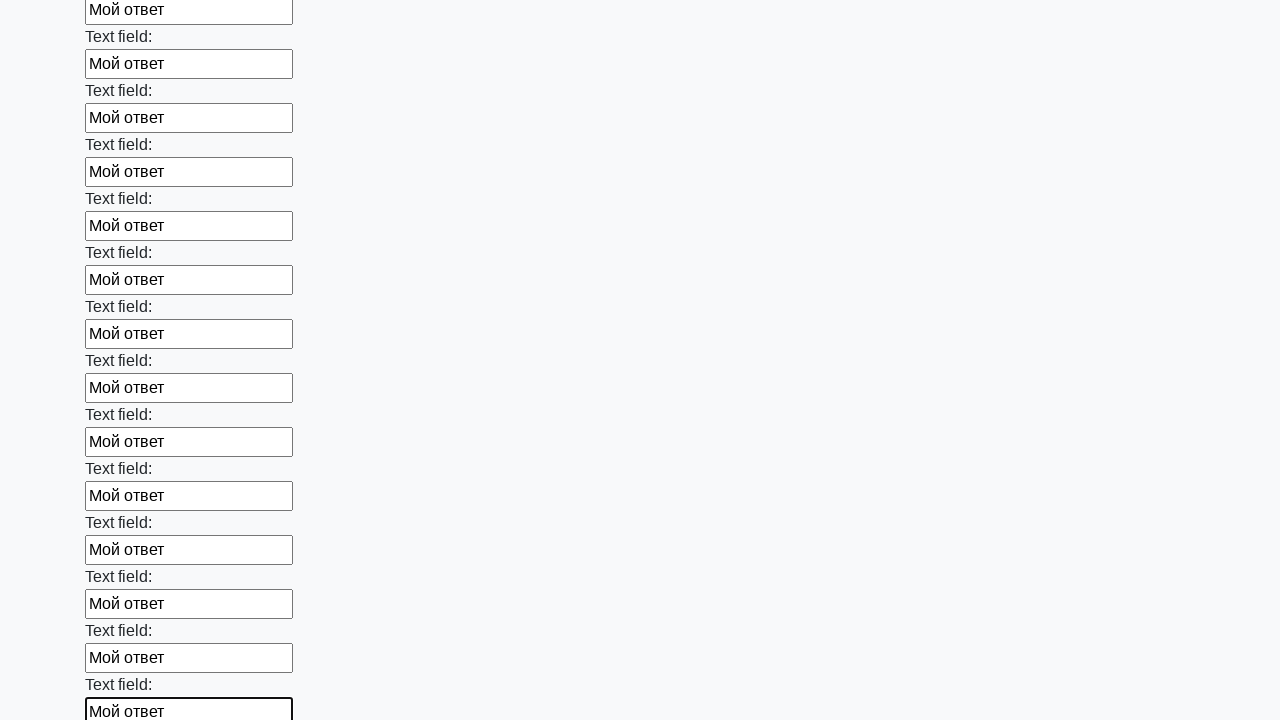

Filled input field with response text on input >> nth=56
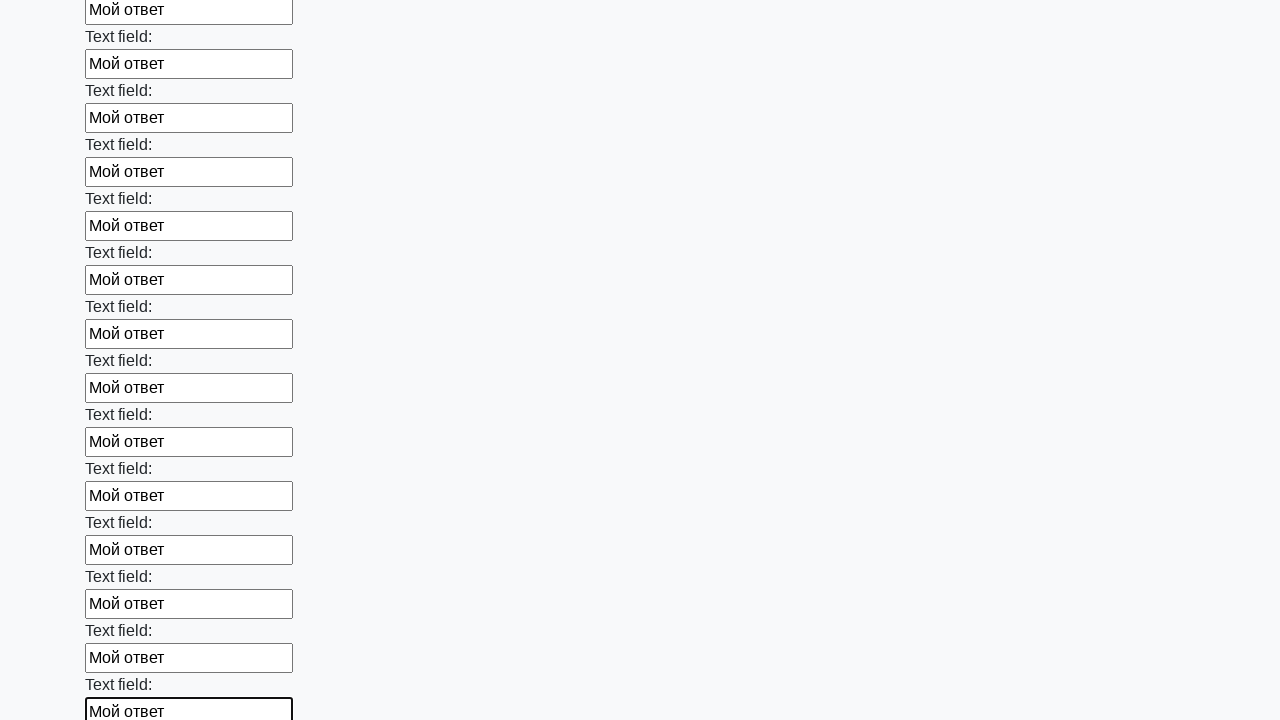

Filled input field with response text on input >> nth=57
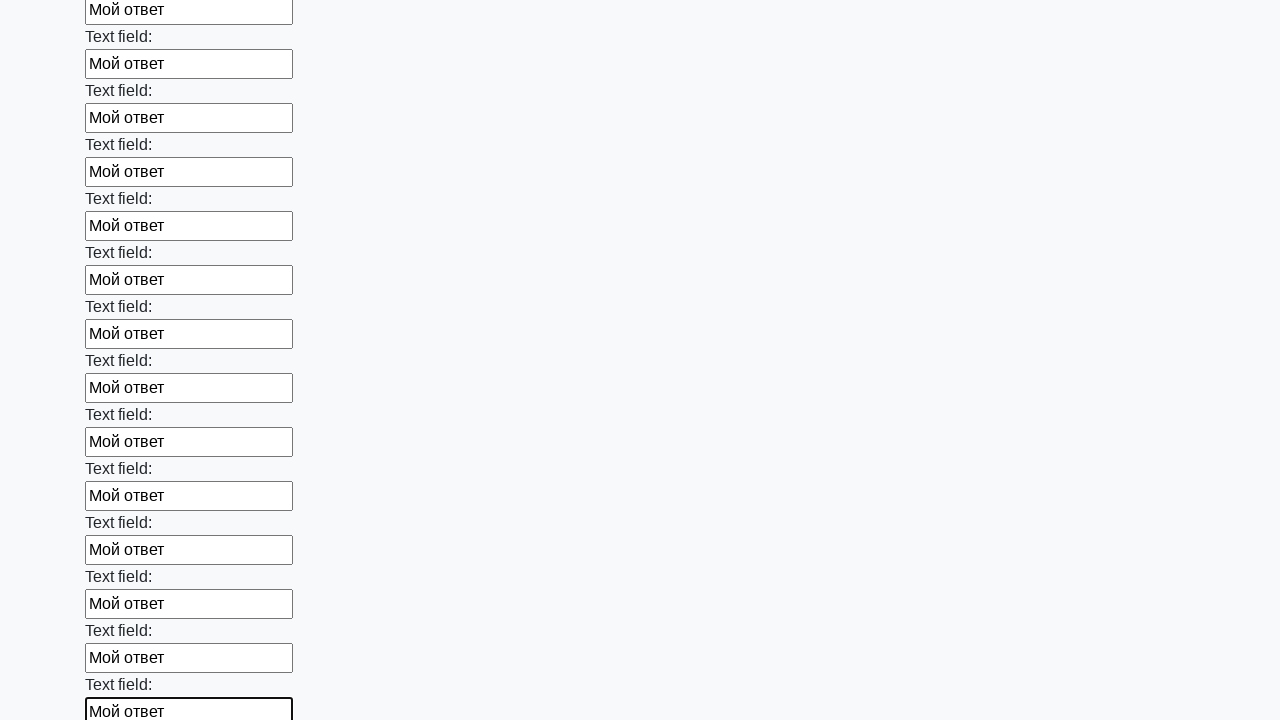

Filled input field with response text on input >> nth=58
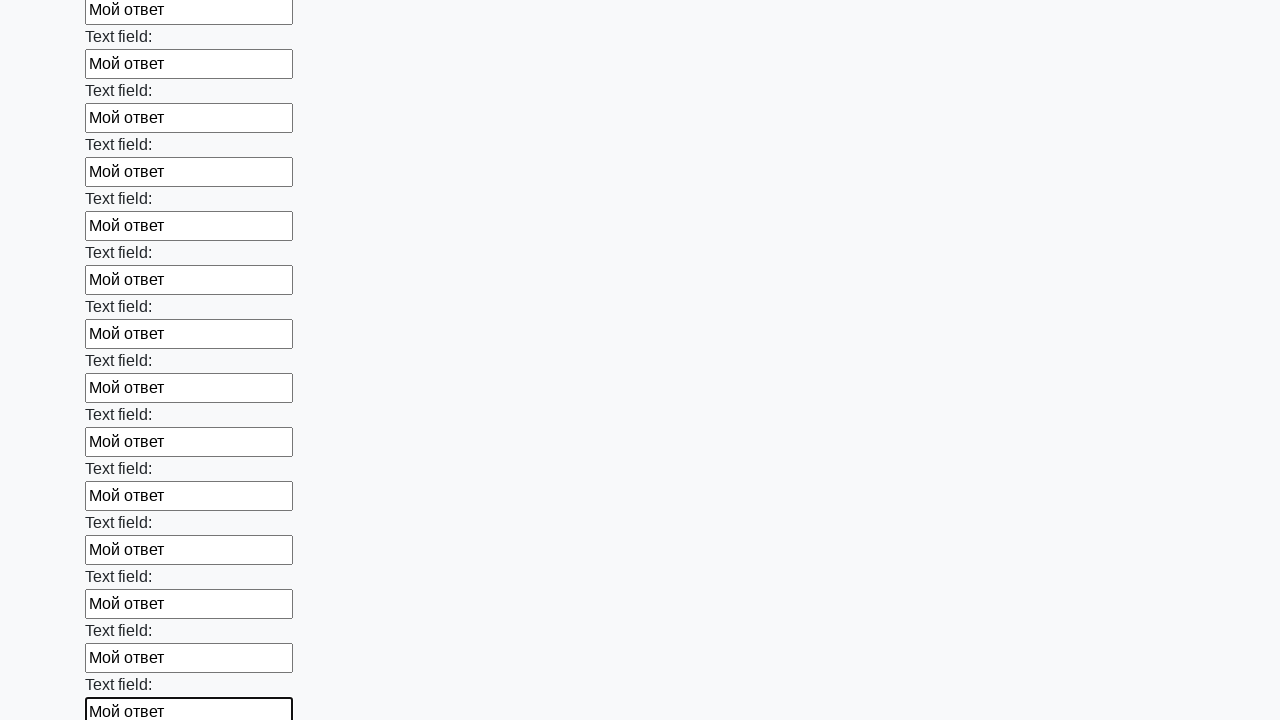

Filled input field with response text on input >> nth=59
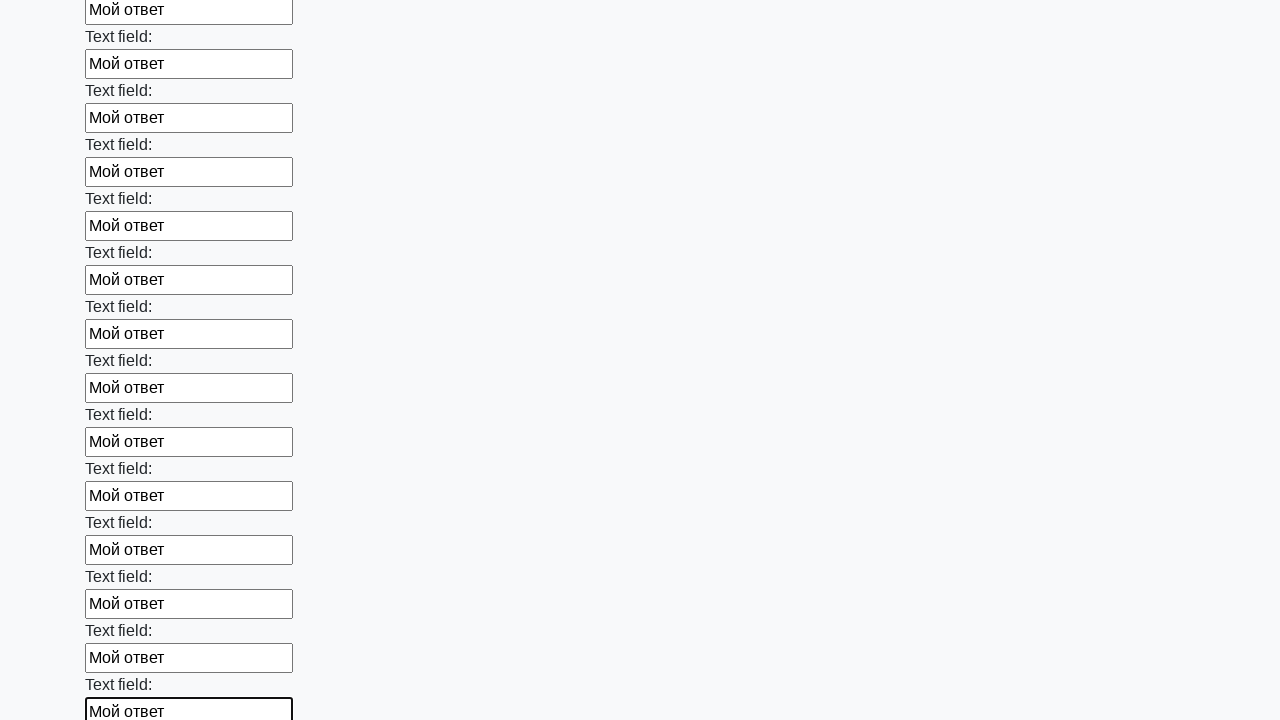

Filled input field with response text on input >> nth=60
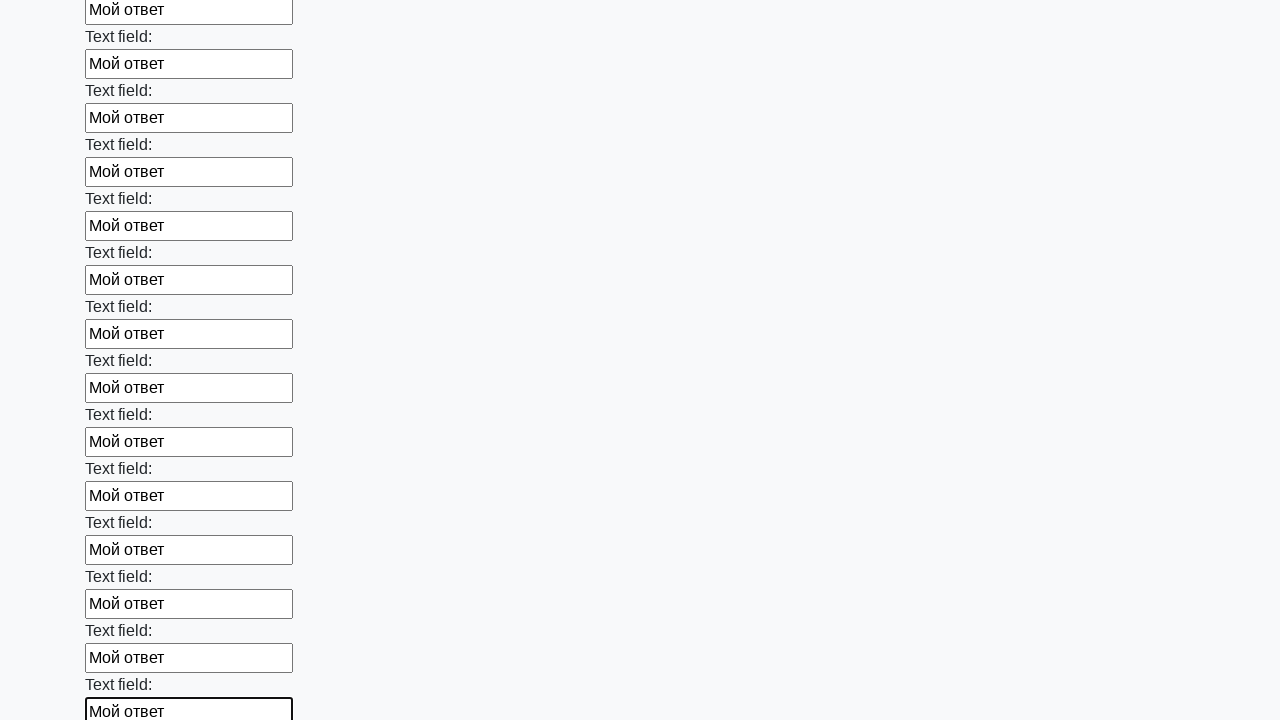

Filled input field with response text on input >> nth=61
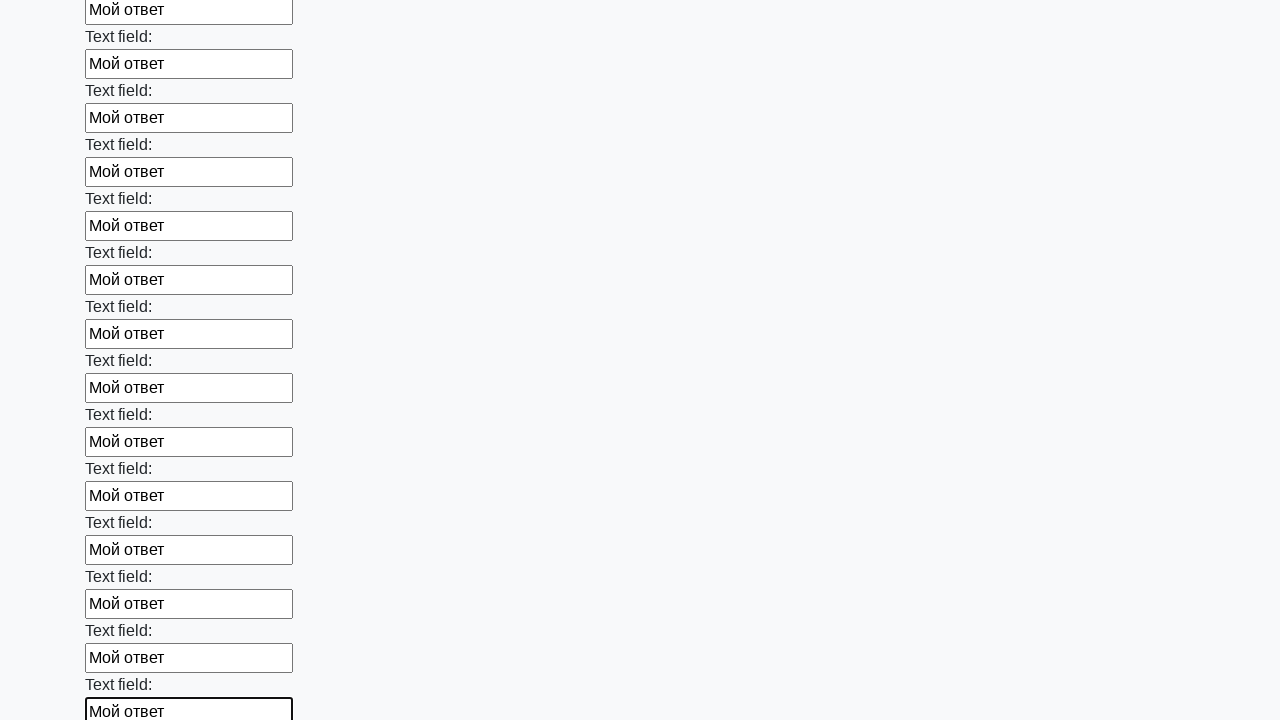

Filled input field with response text on input >> nth=62
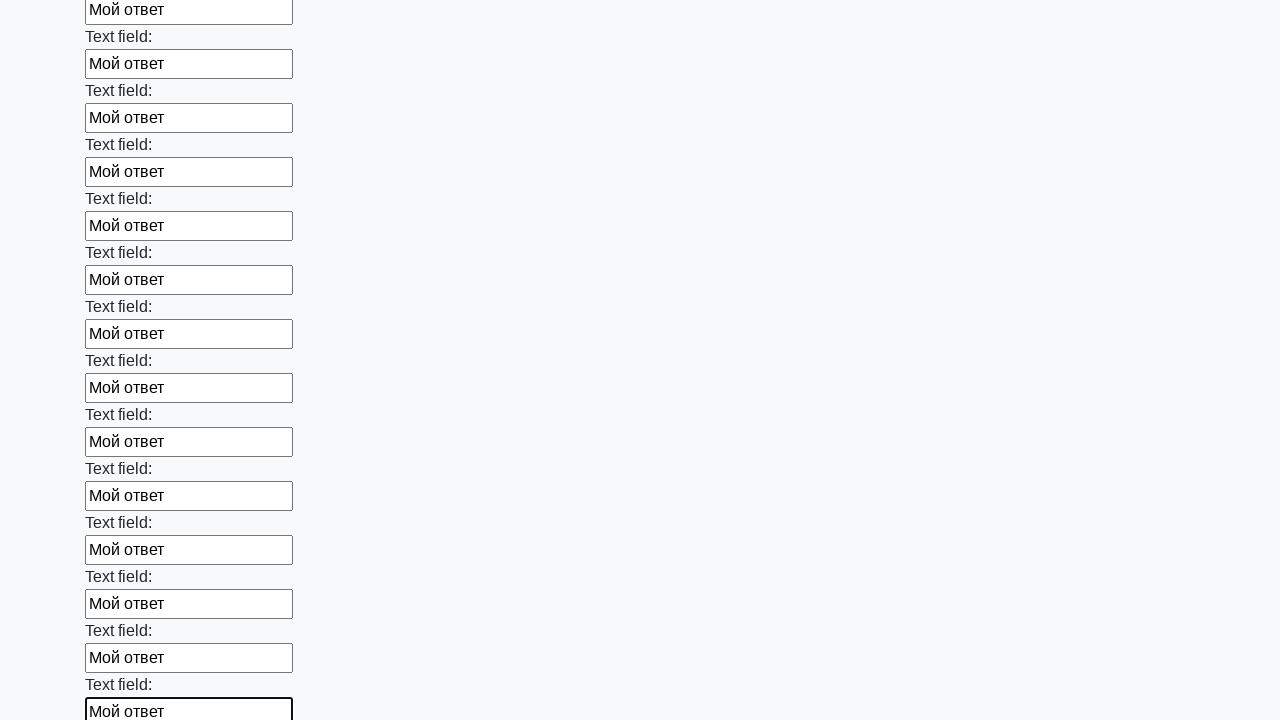

Filled input field with response text on input >> nth=63
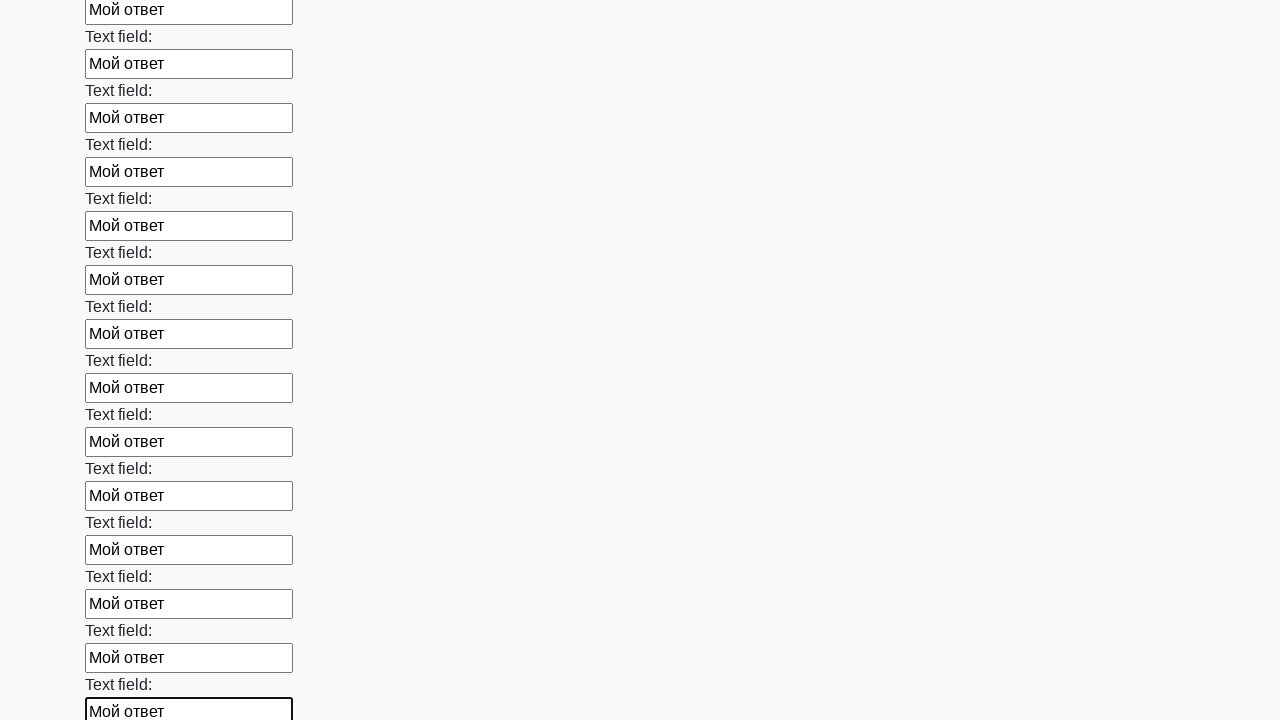

Filled input field with response text on input >> nth=64
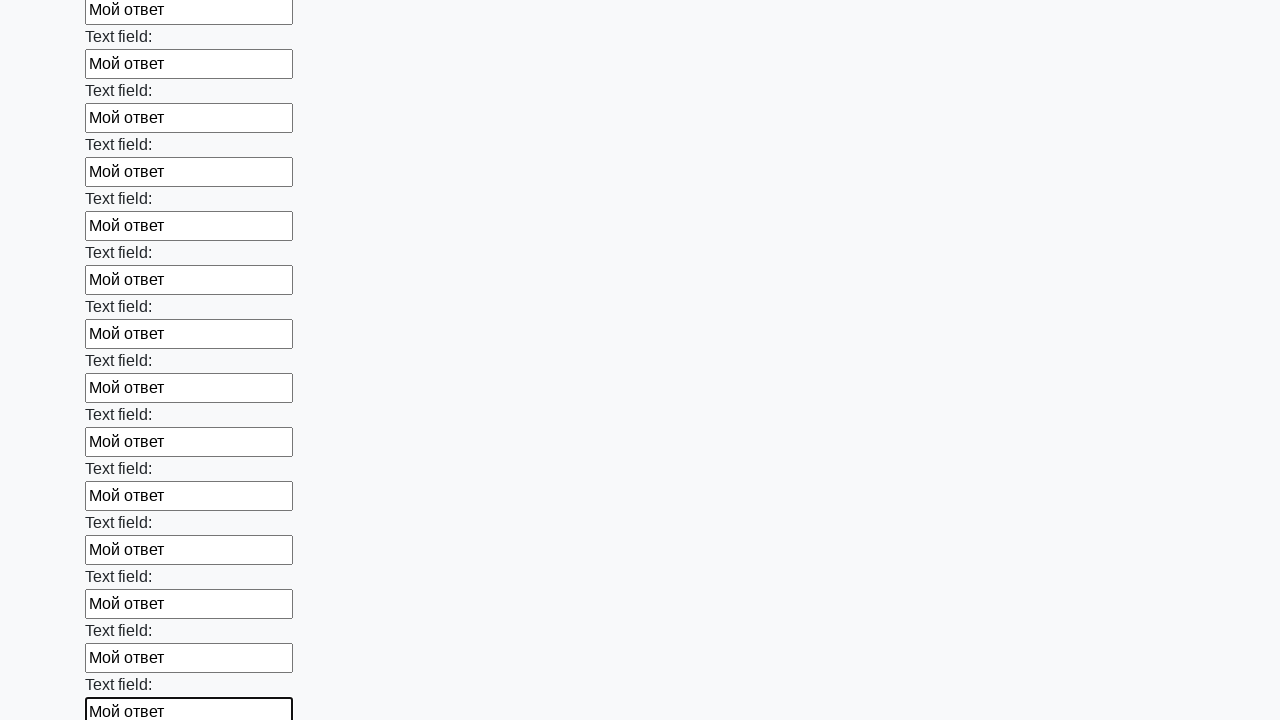

Filled input field with response text on input >> nth=65
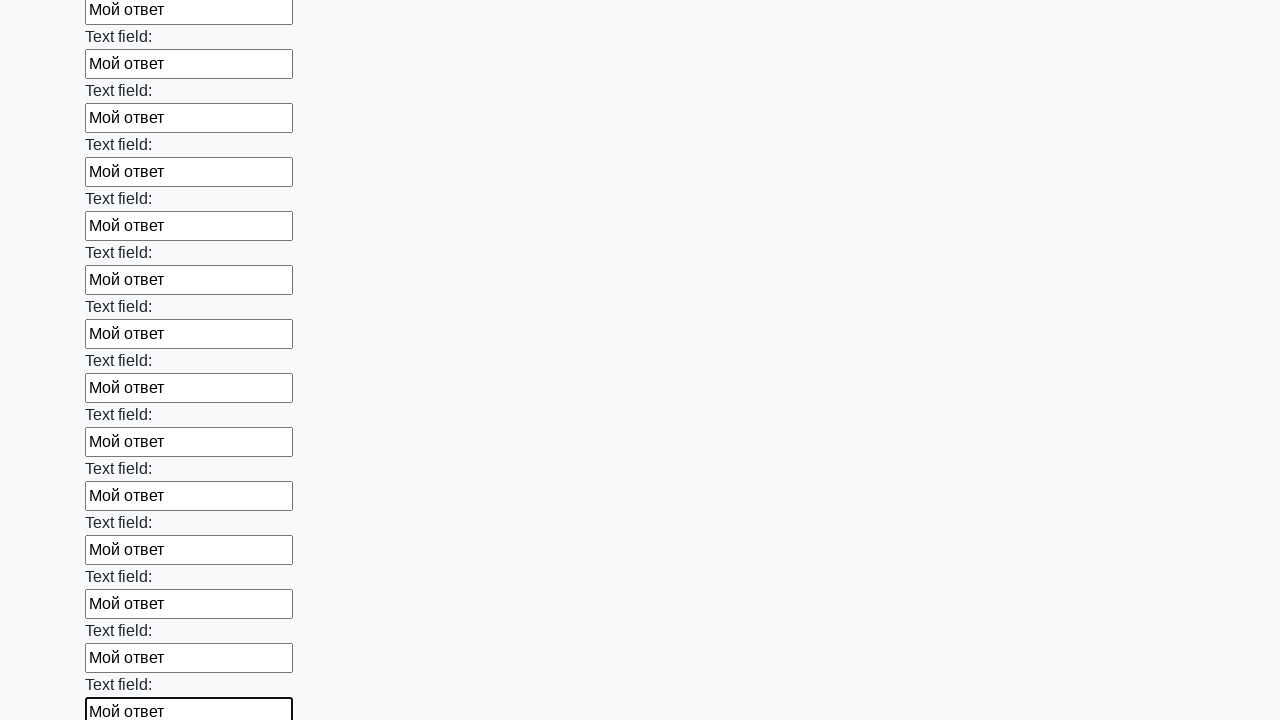

Filled input field with response text on input >> nth=66
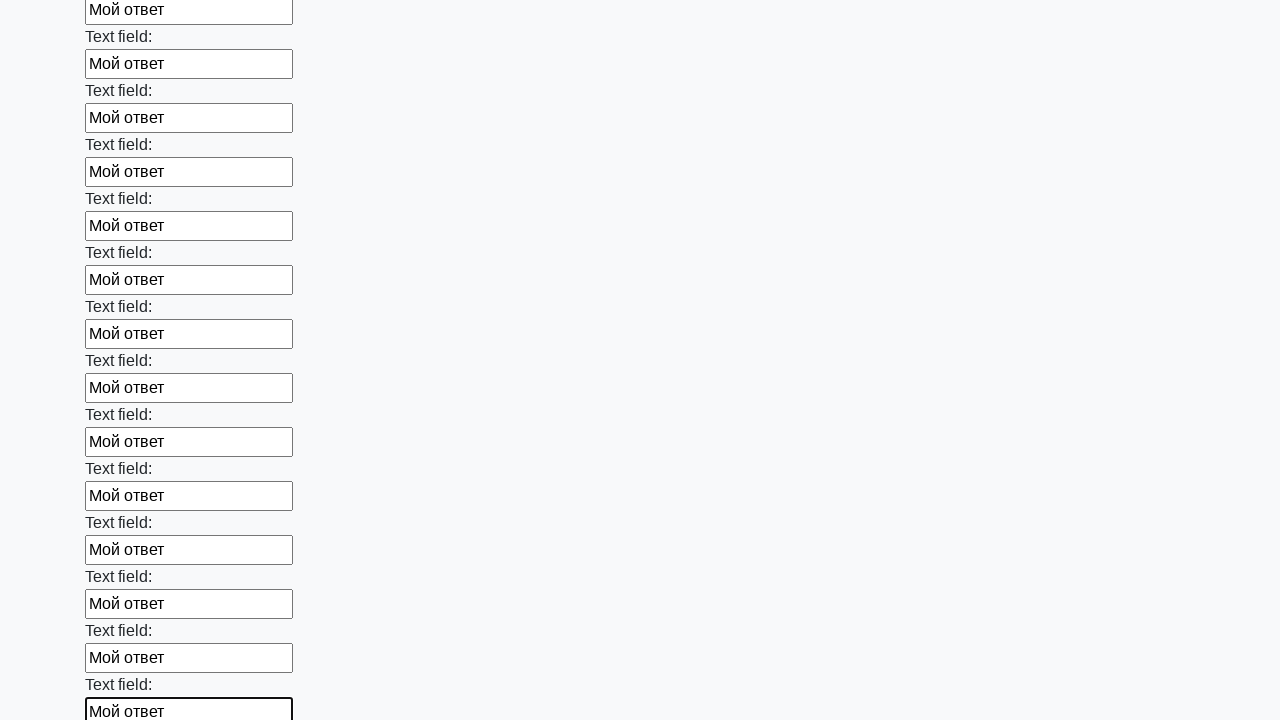

Filled input field with response text on input >> nth=67
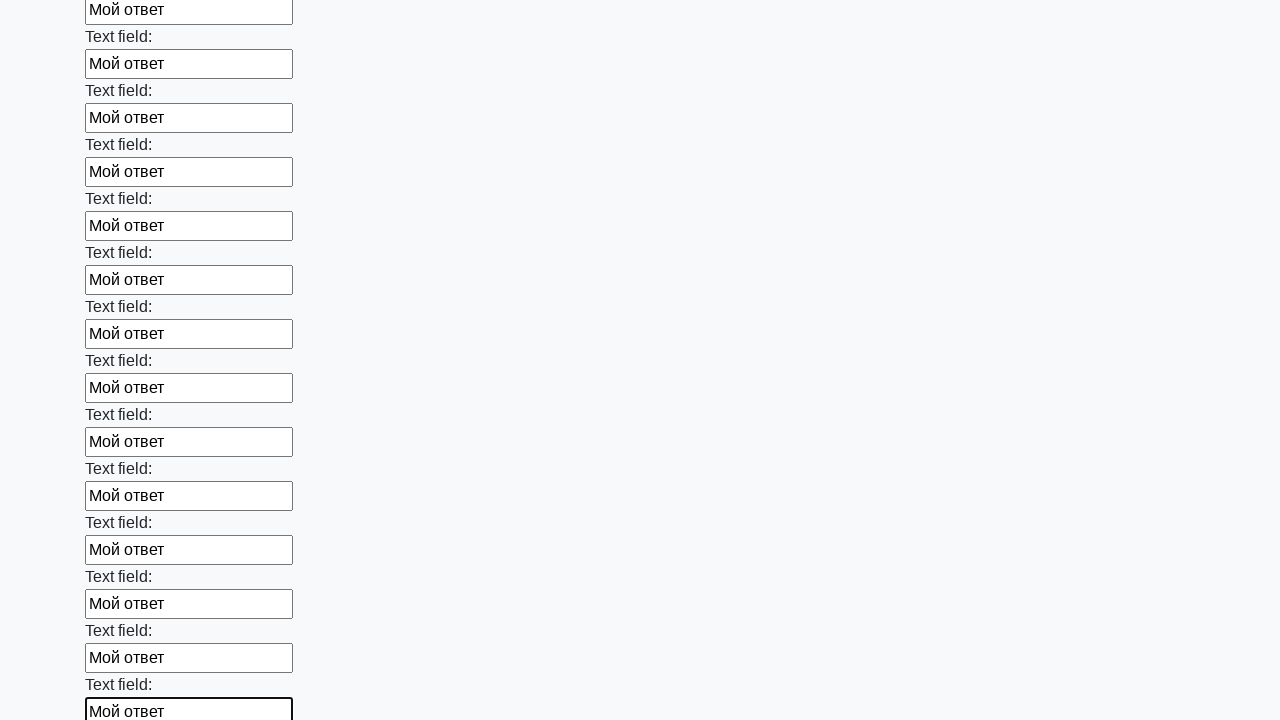

Filled input field with response text on input >> nth=68
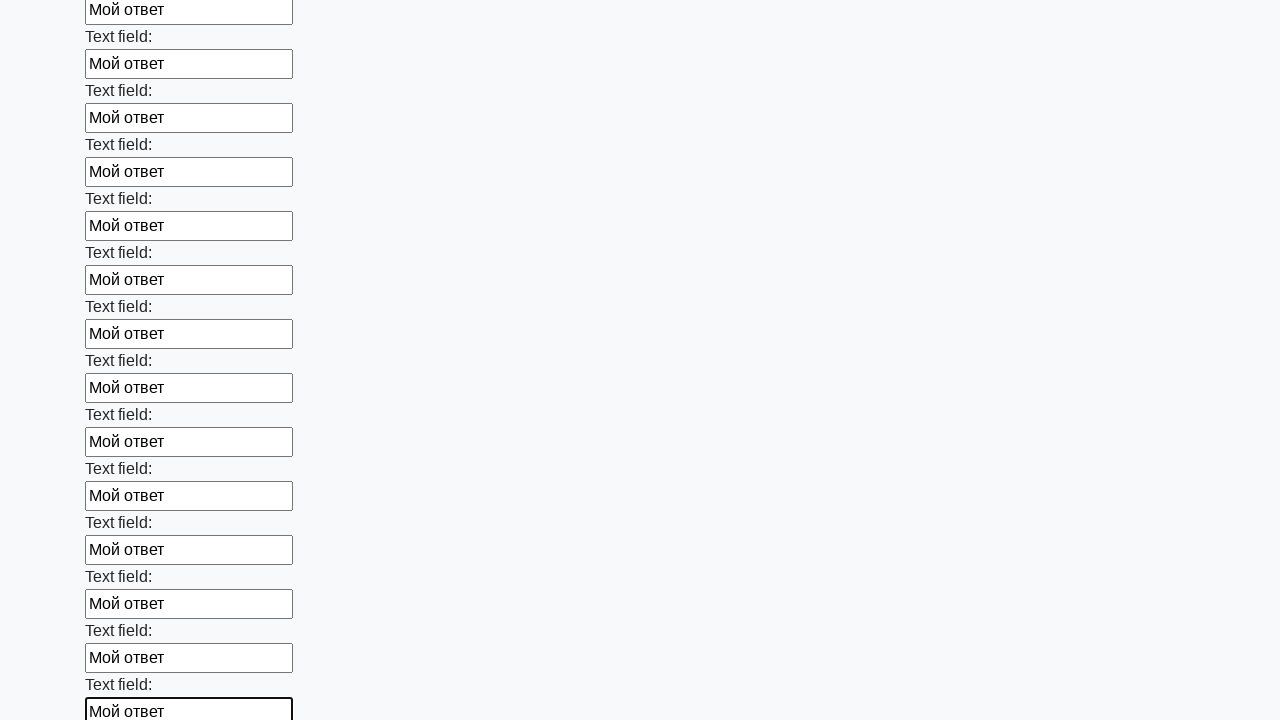

Filled input field with response text on input >> nth=69
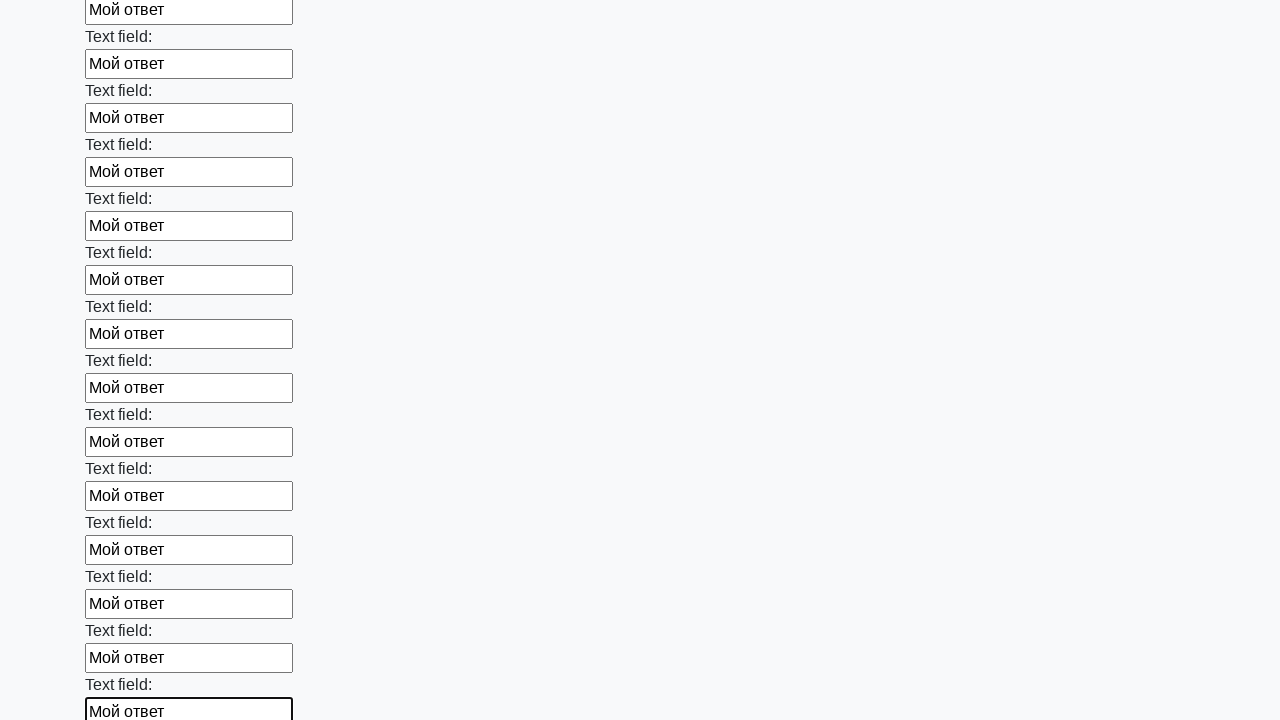

Filled input field with response text on input >> nth=70
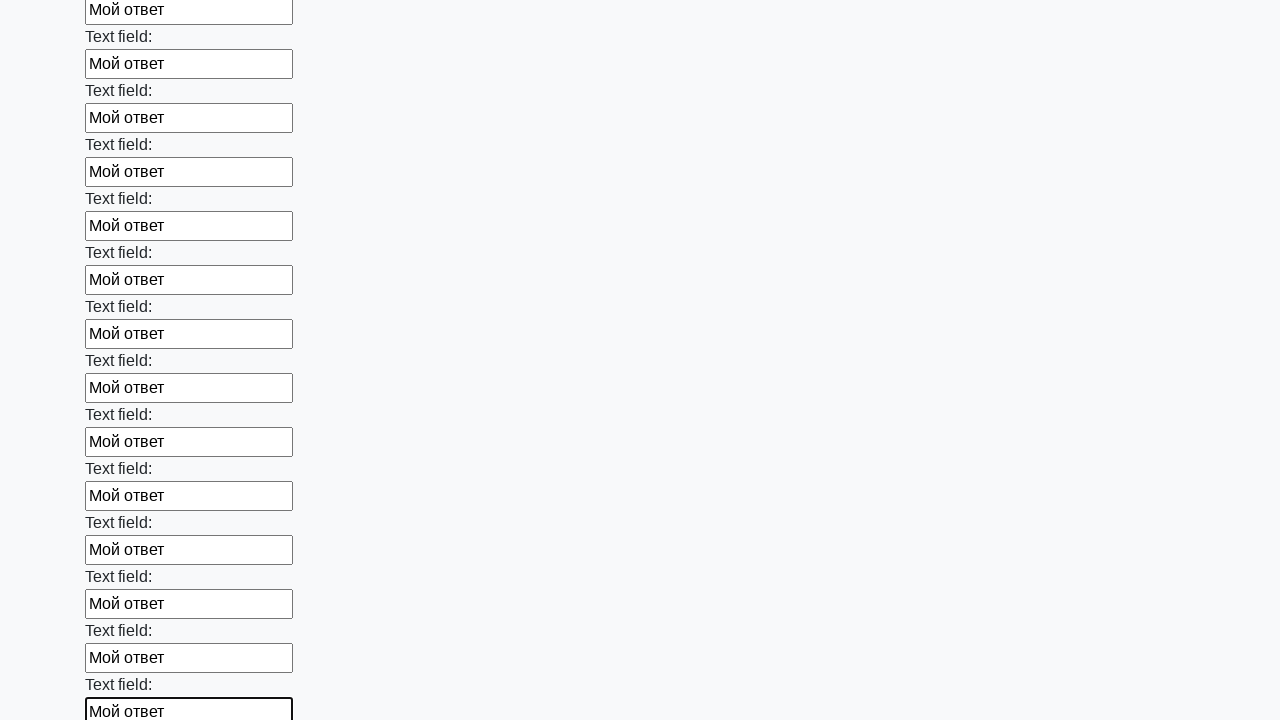

Filled input field with response text on input >> nth=71
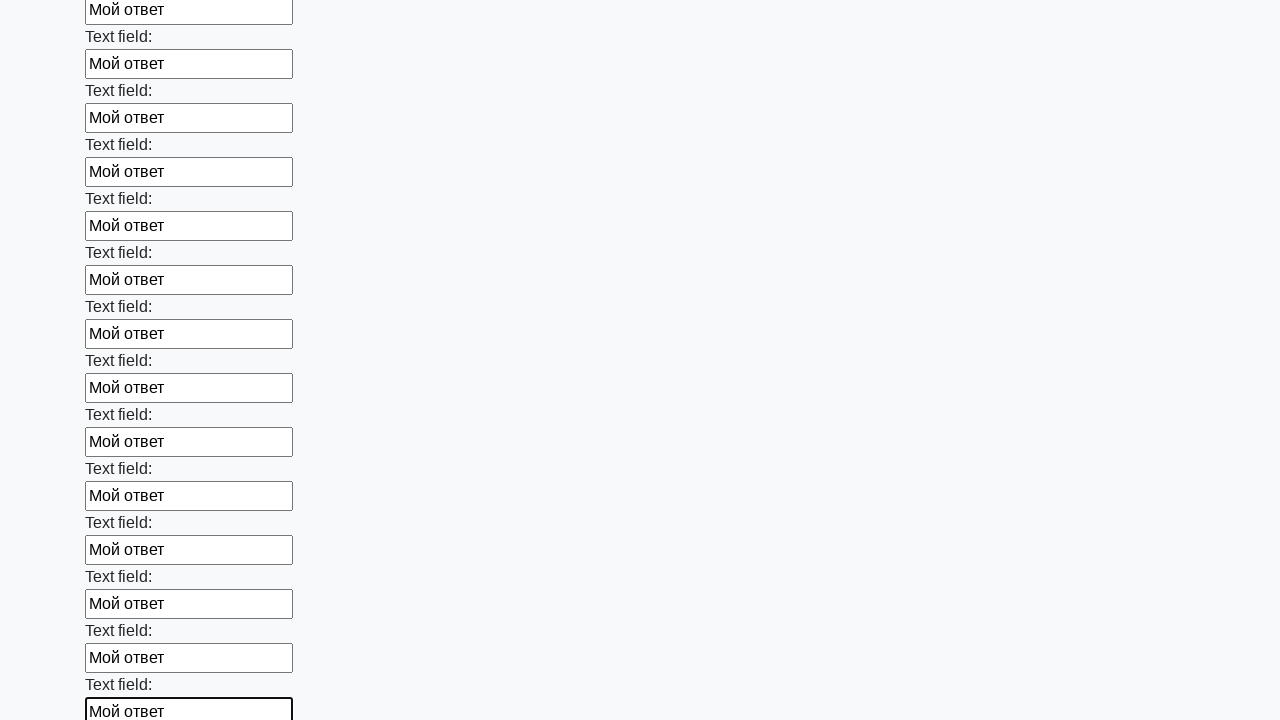

Filled input field with response text on input >> nth=72
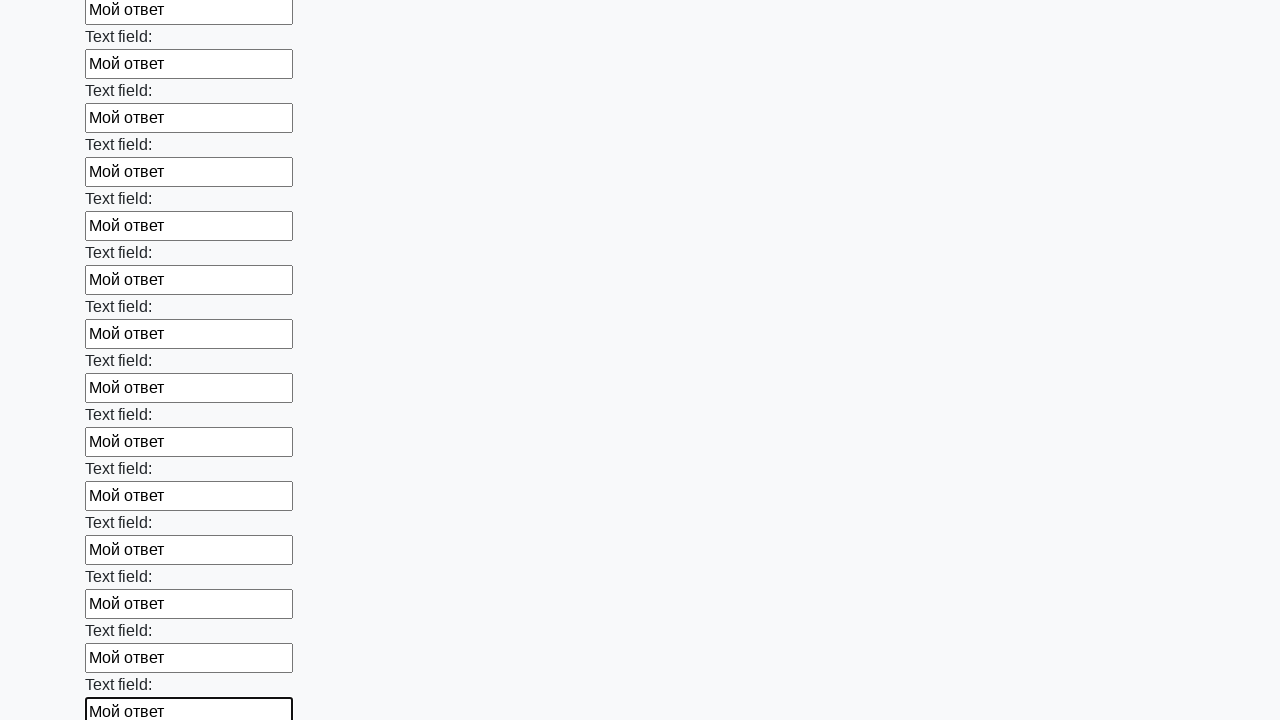

Filled input field with response text on input >> nth=73
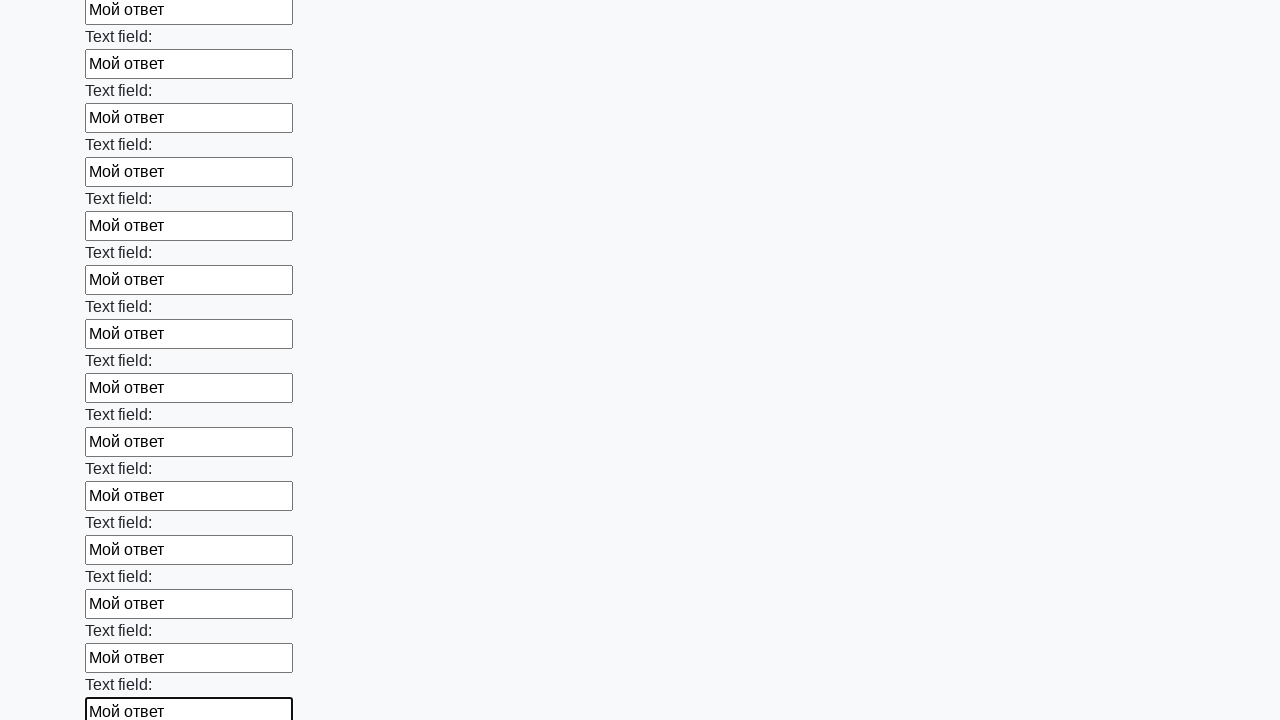

Filled input field with response text on input >> nth=74
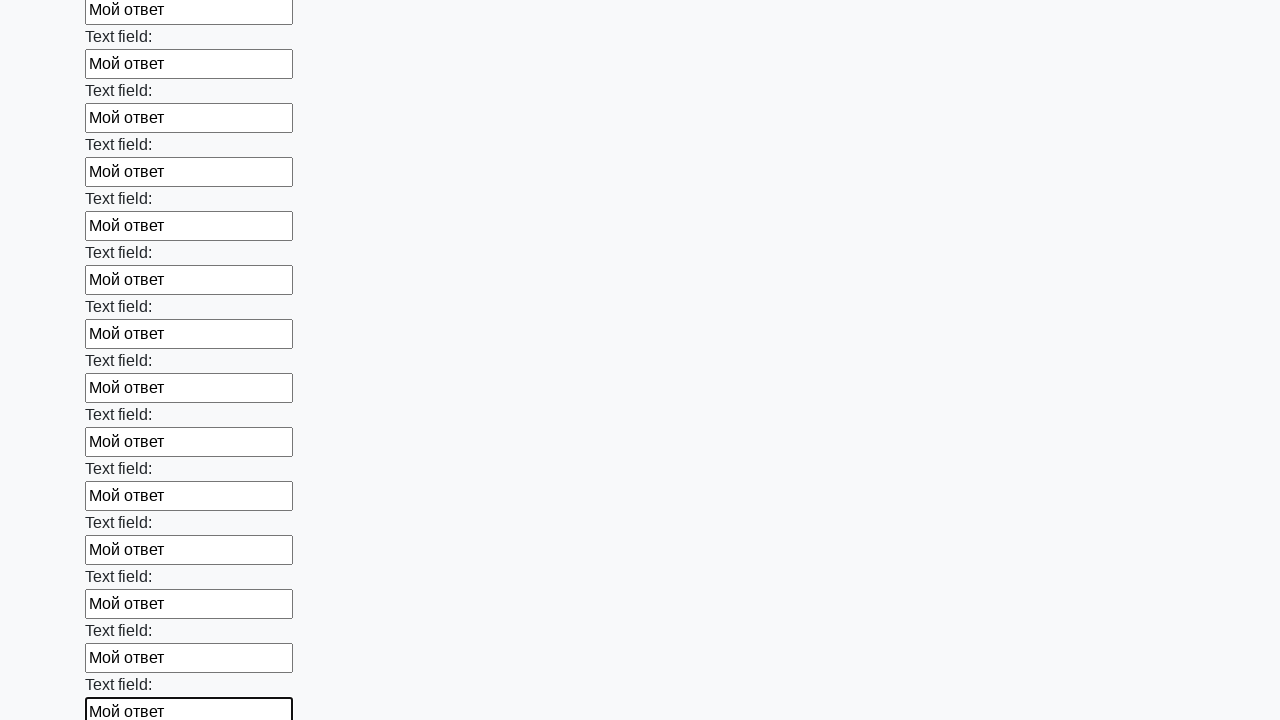

Filled input field with response text on input >> nth=75
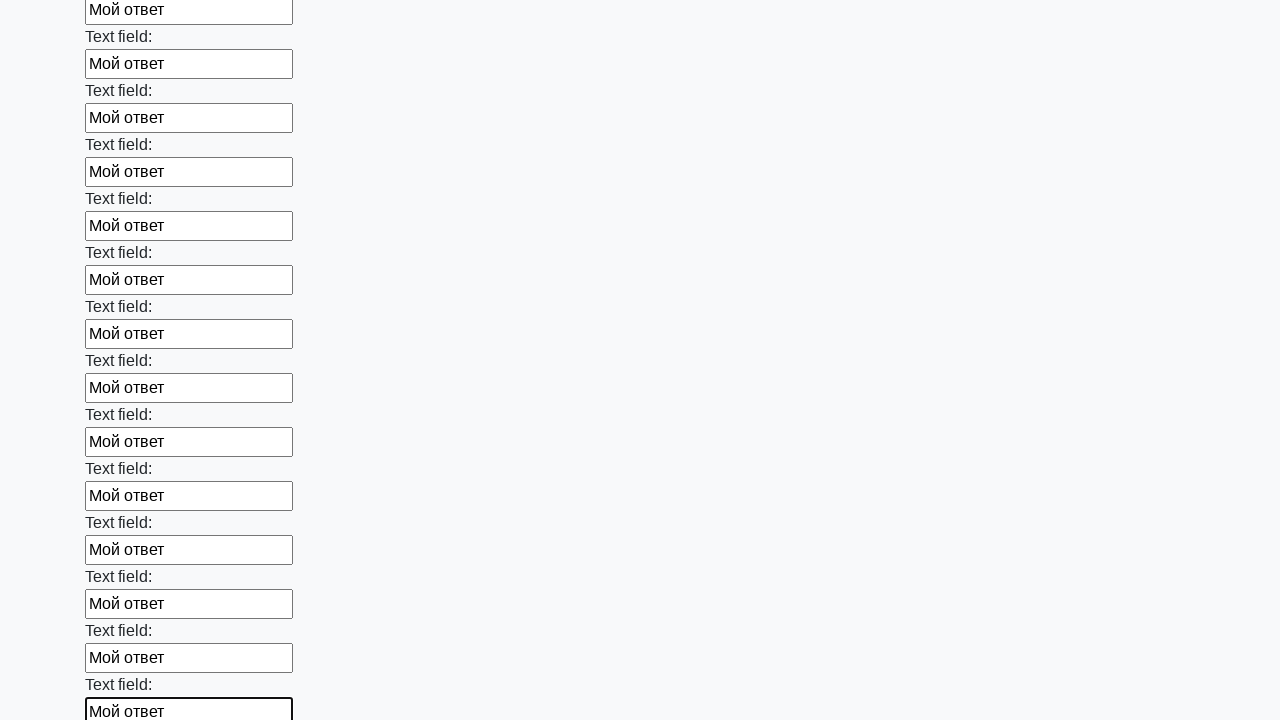

Filled input field with response text on input >> nth=76
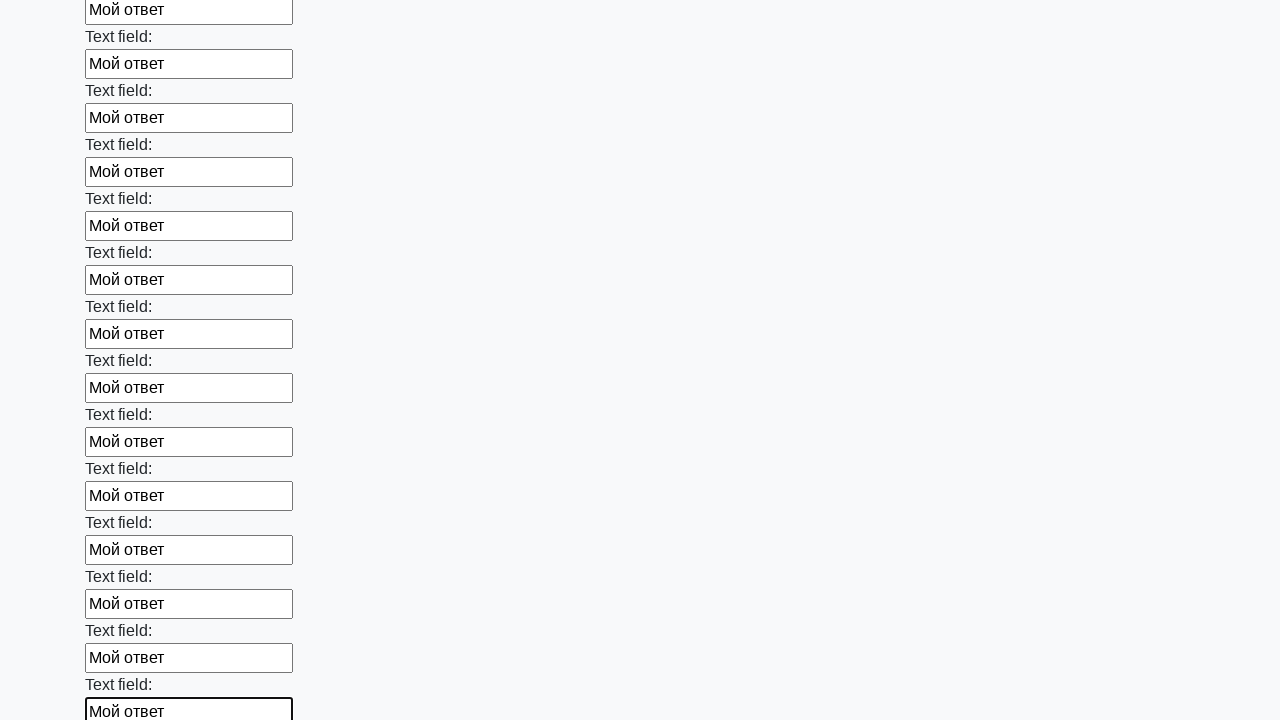

Filled input field with response text on input >> nth=77
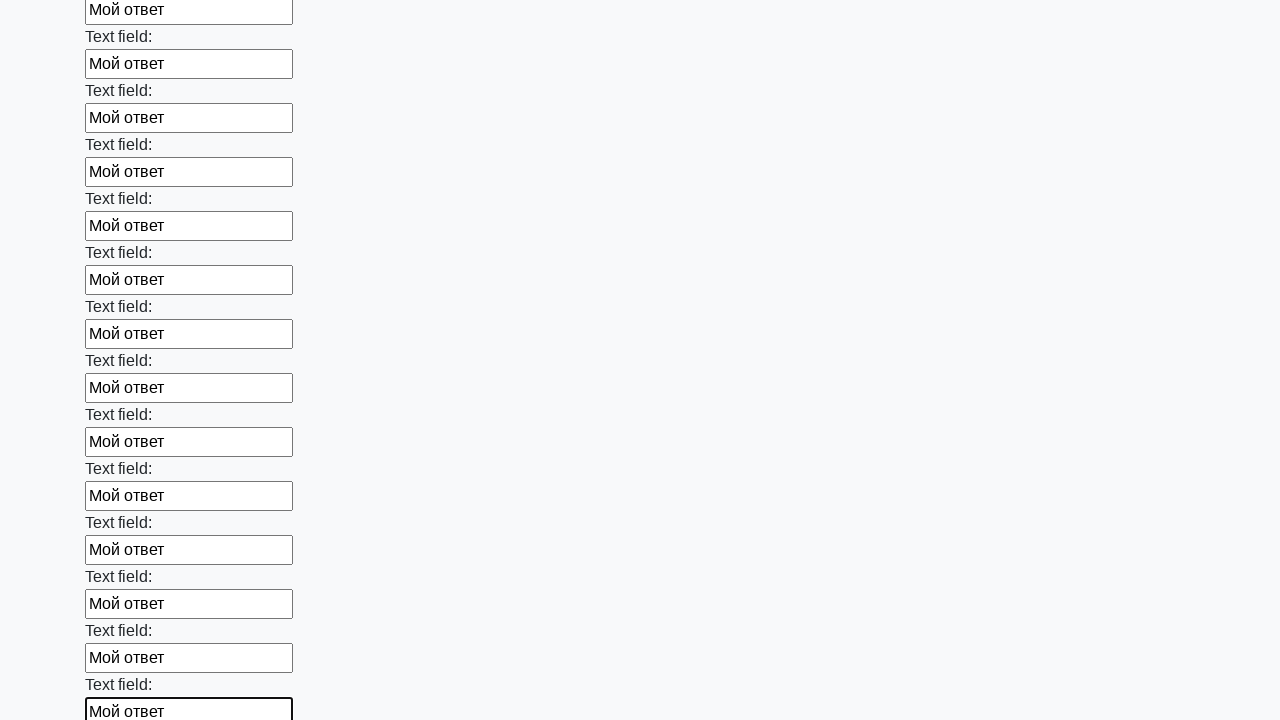

Filled input field with response text on input >> nth=78
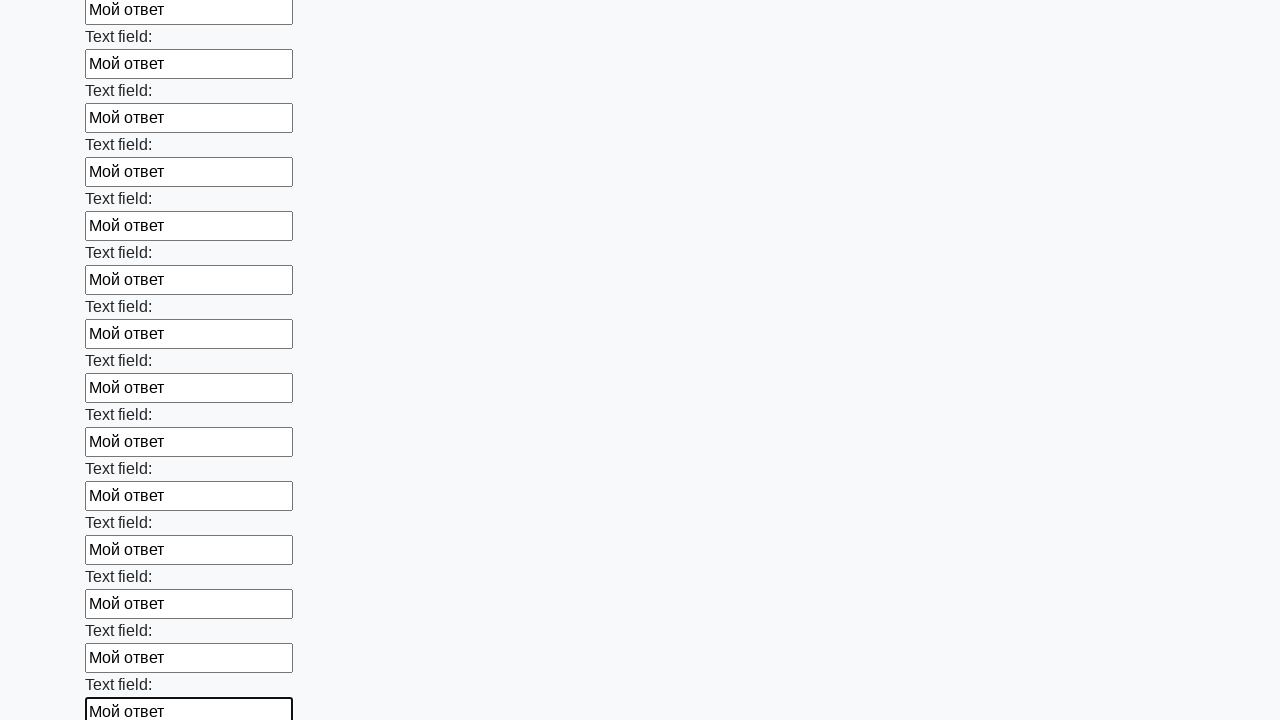

Filled input field with response text on input >> nth=79
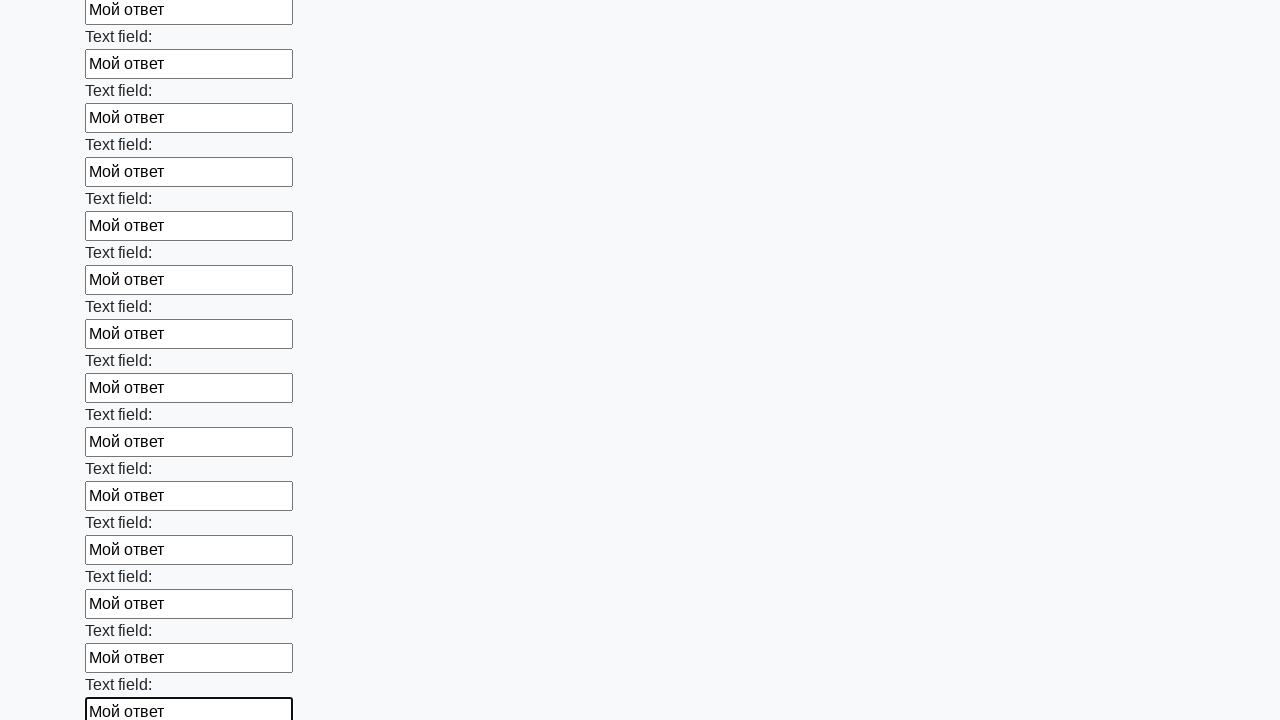

Filled input field with response text on input >> nth=80
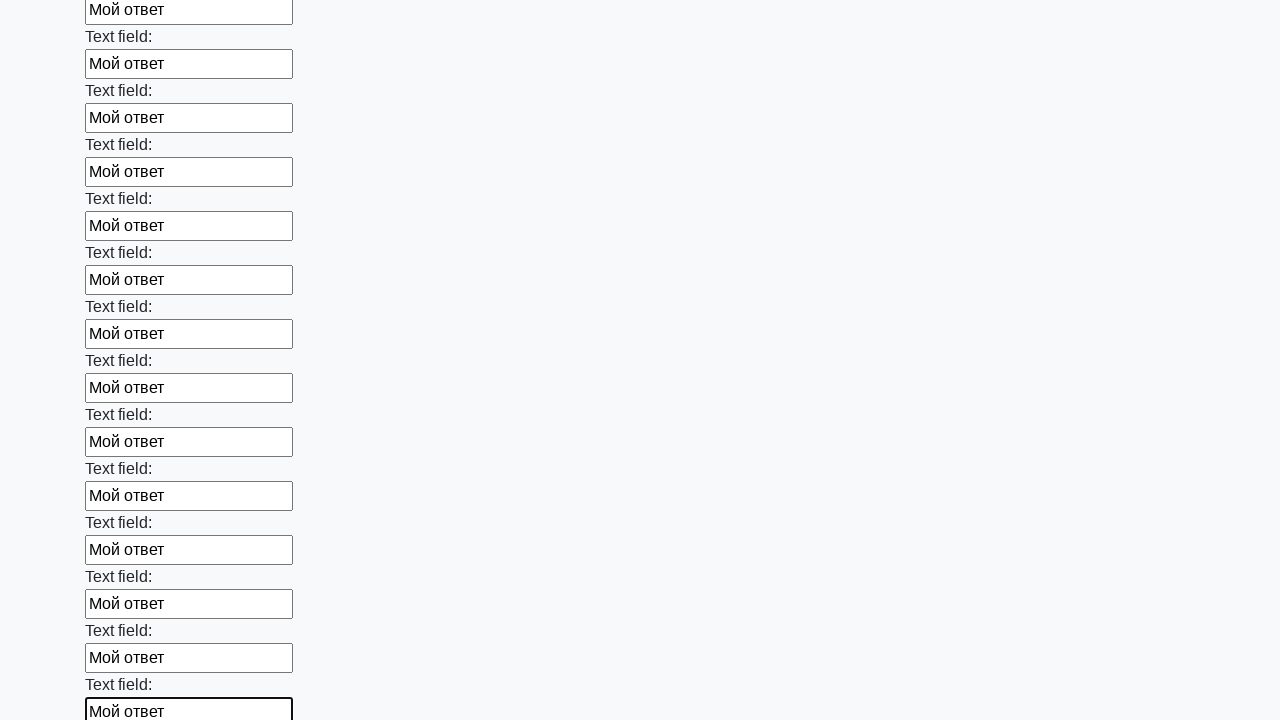

Filled input field with response text on input >> nth=81
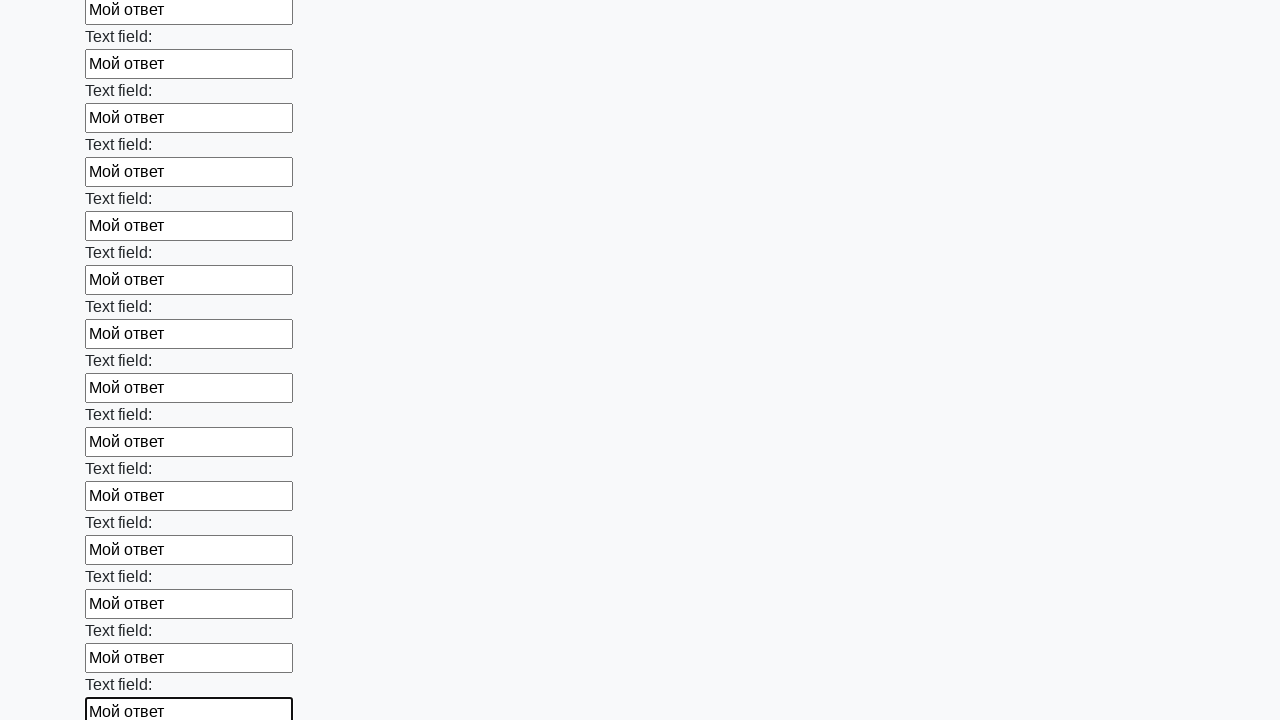

Filled input field with response text on input >> nth=82
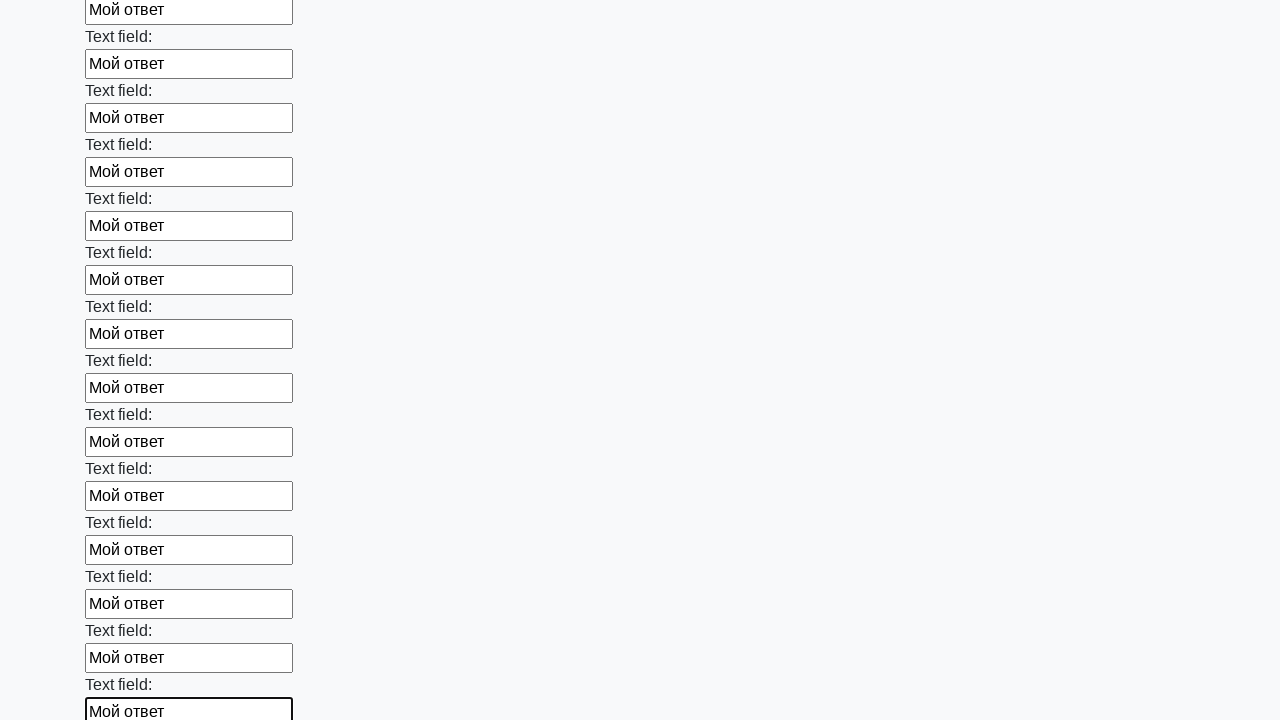

Filled input field with response text on input >> nth=83
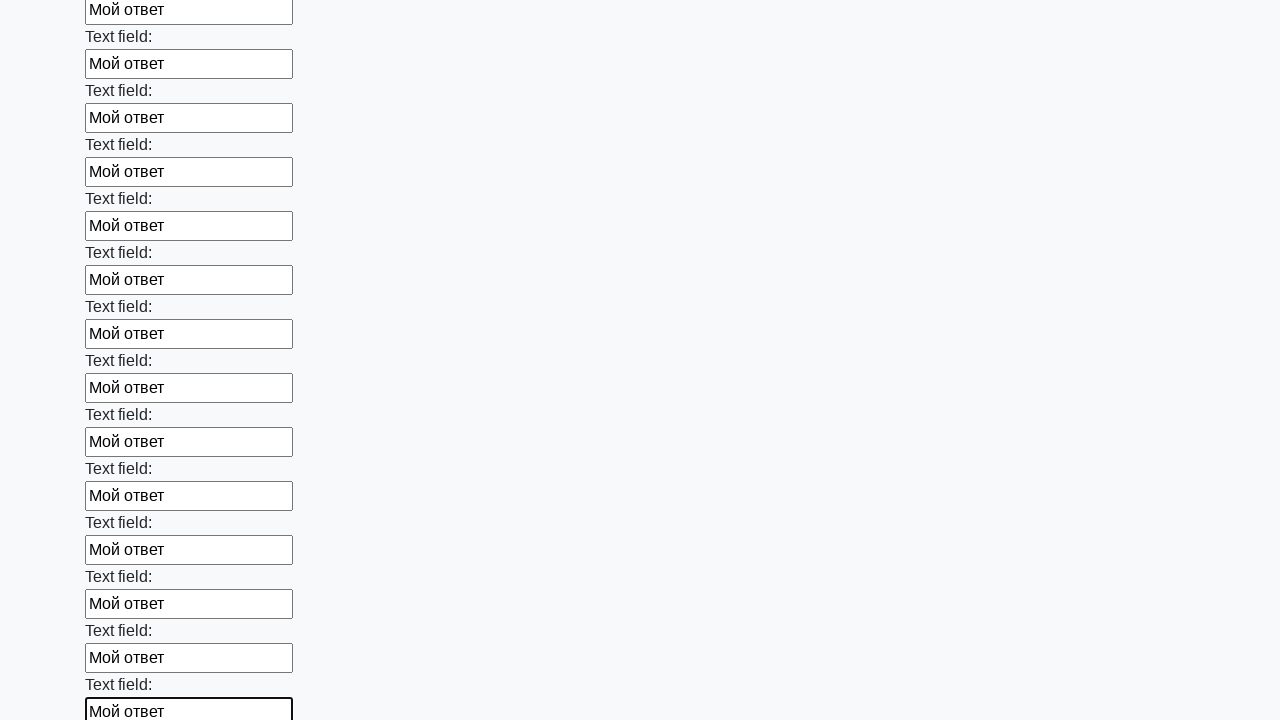

Filled input field with response text on input >> nth=84
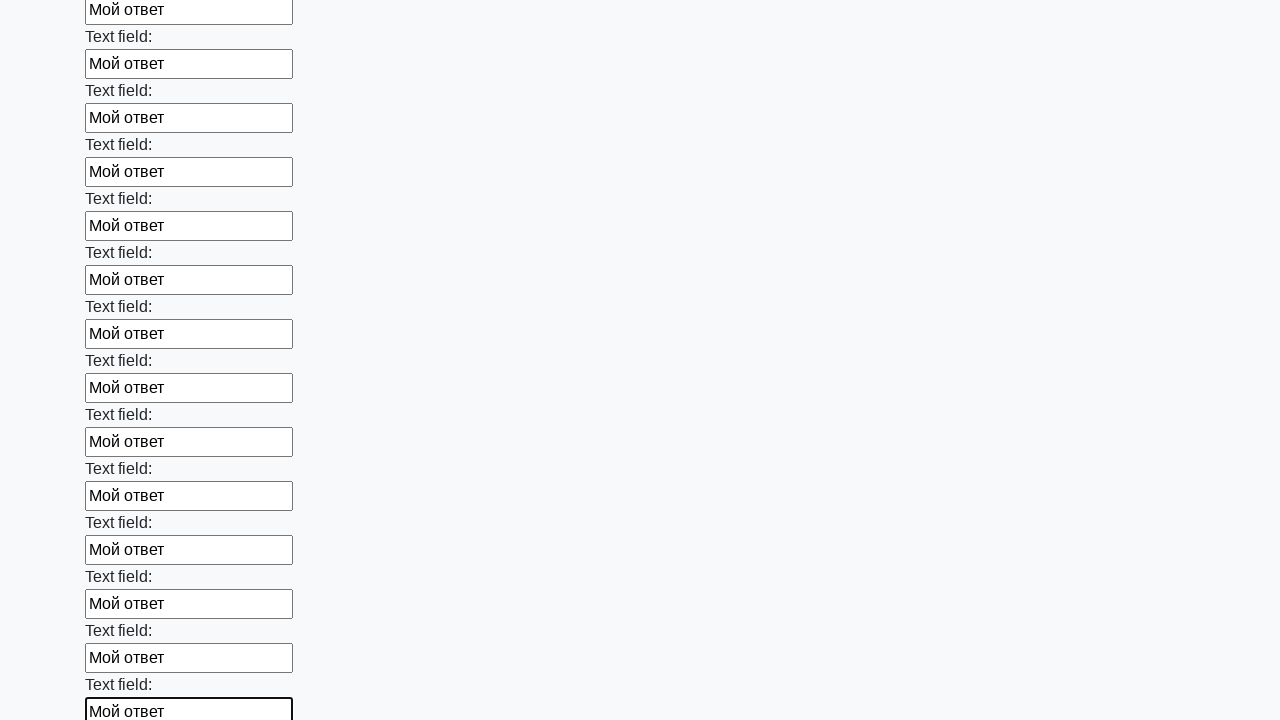

Filled input field with response text on input >> nth=85
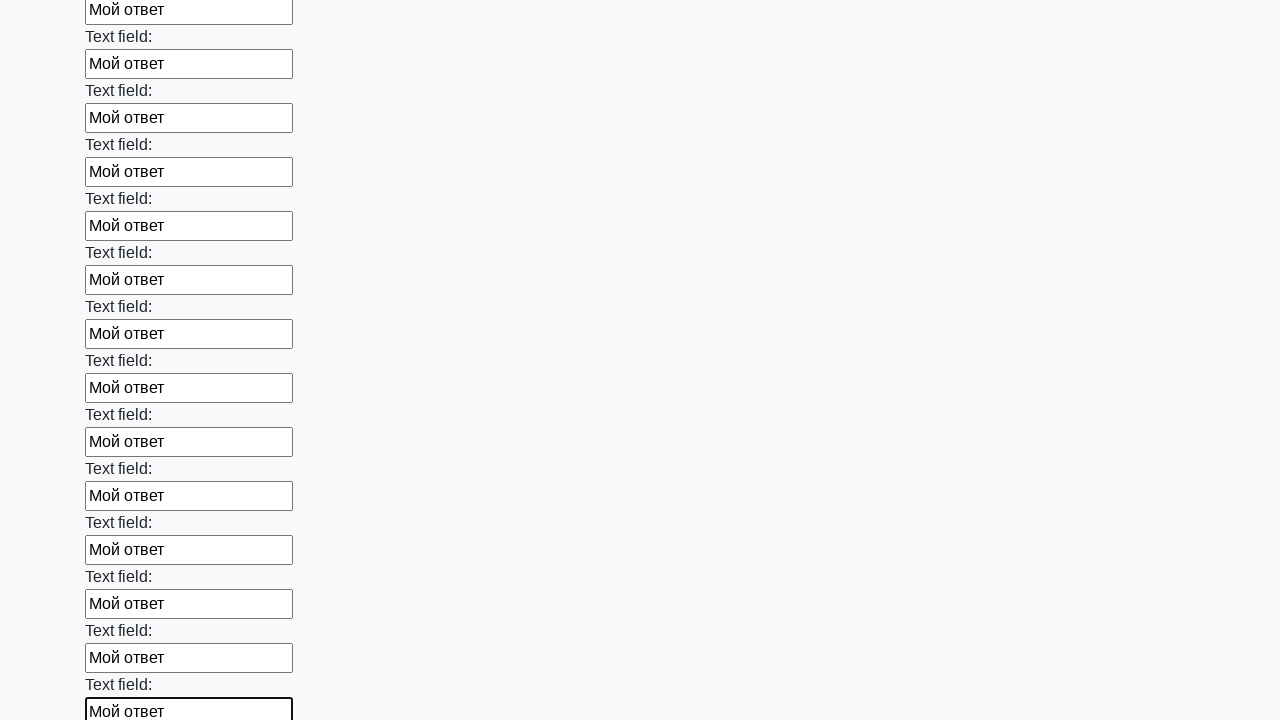

Filled input field with response text on input >> nth=86
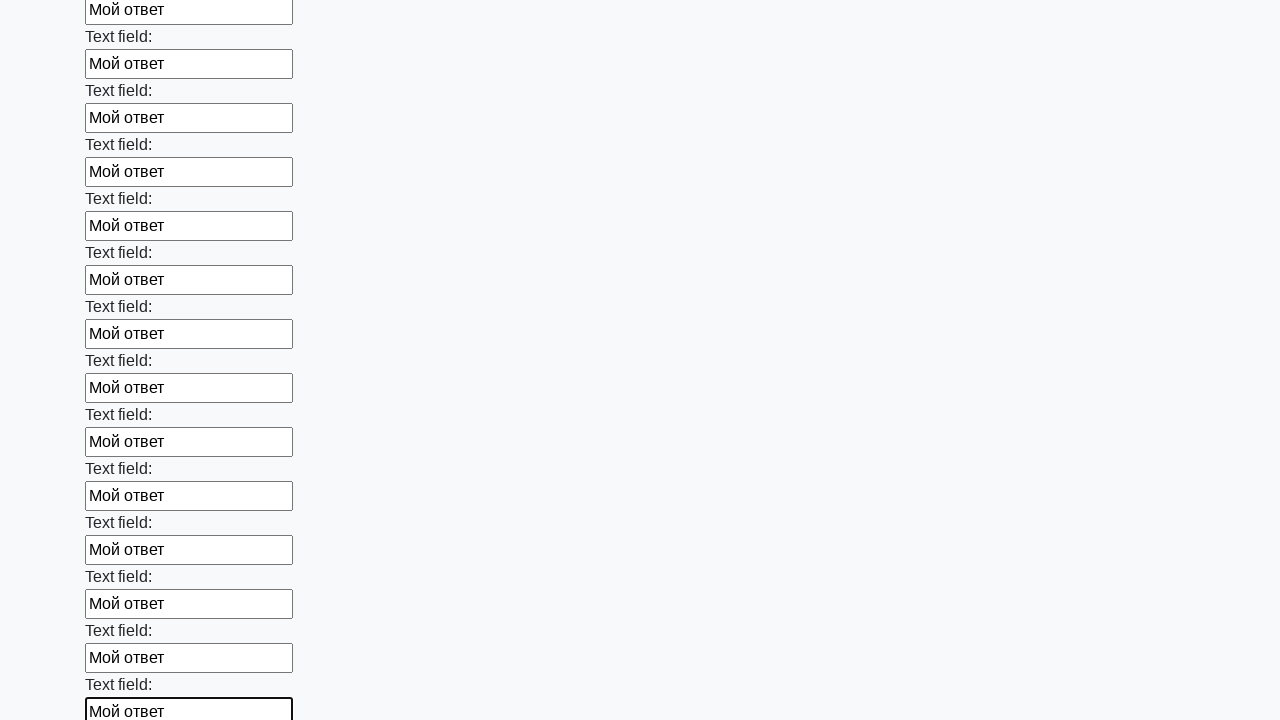

Filled input field with response text on input >> nth=87
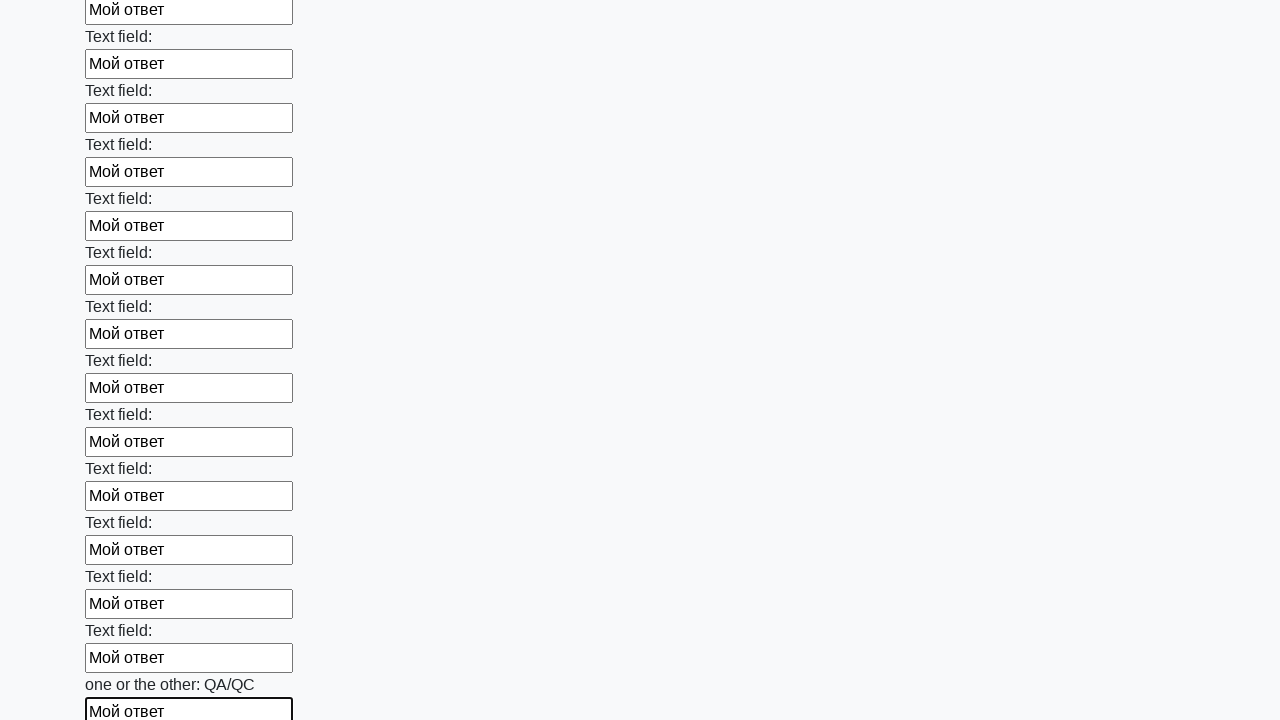

Filled input field with response text on input >> nth=88
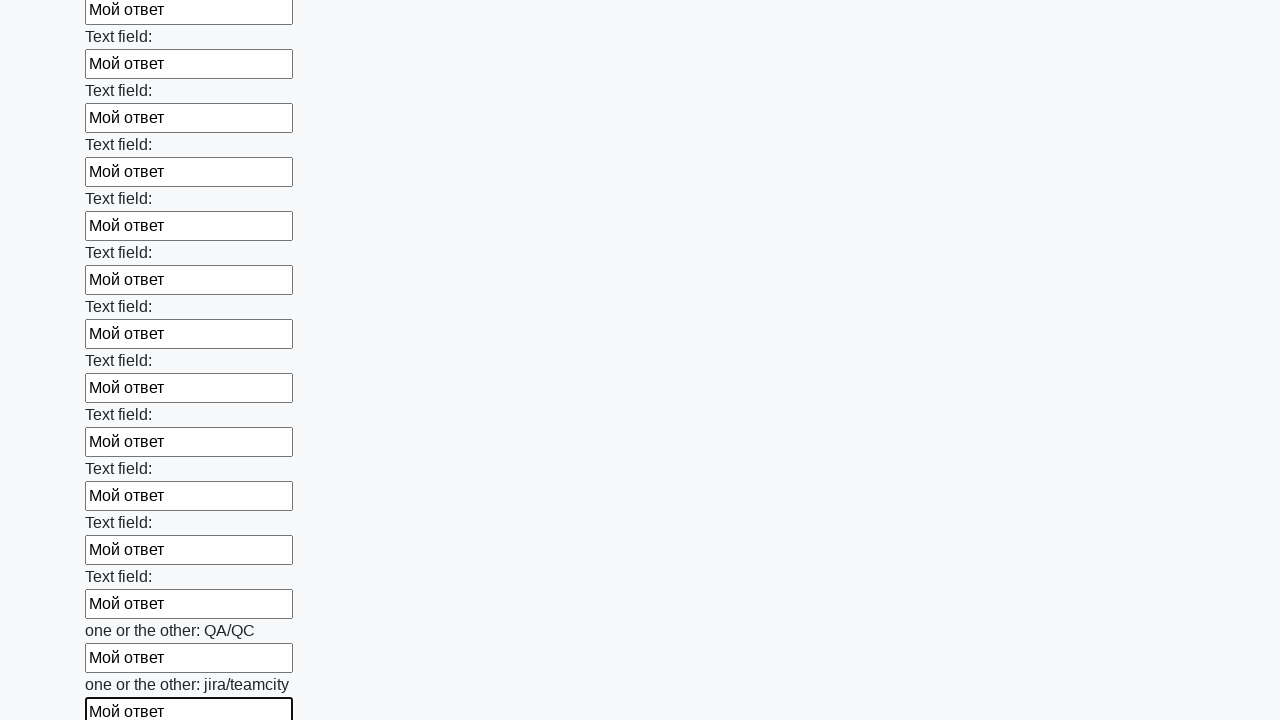

Filled input field with response text on input >> nth=89
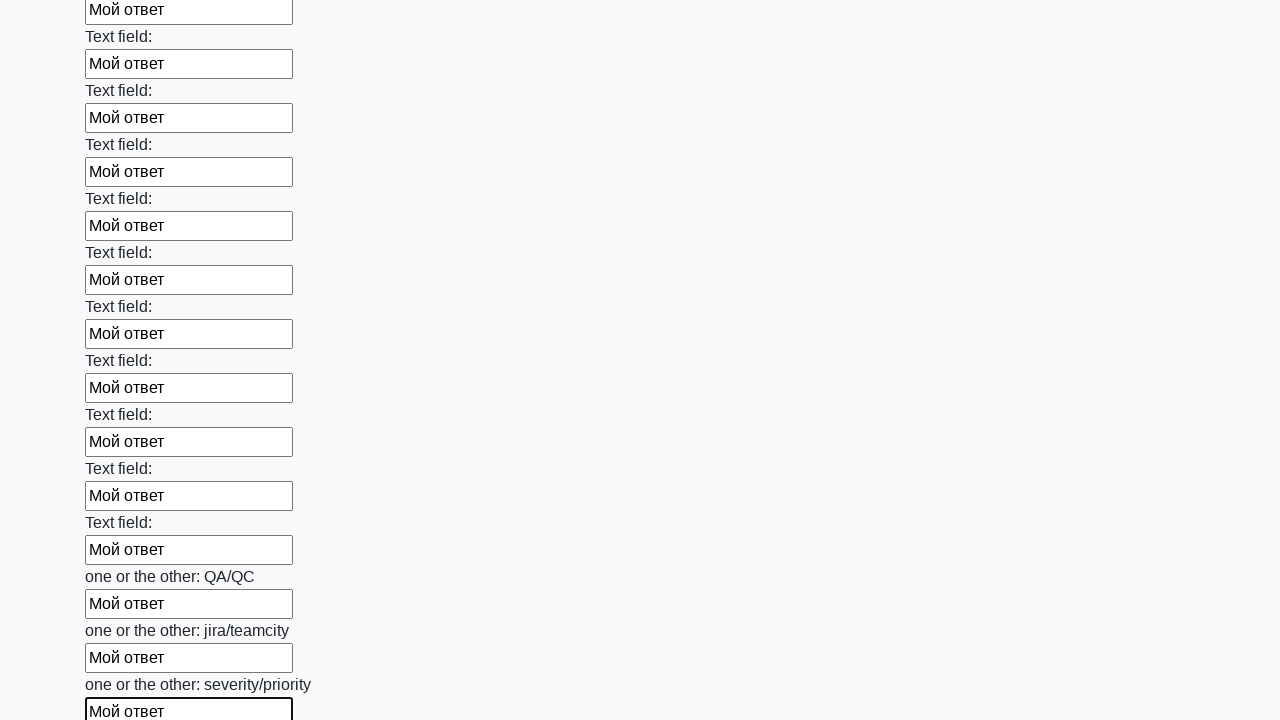

Filled input field with response text on input >> nth=90
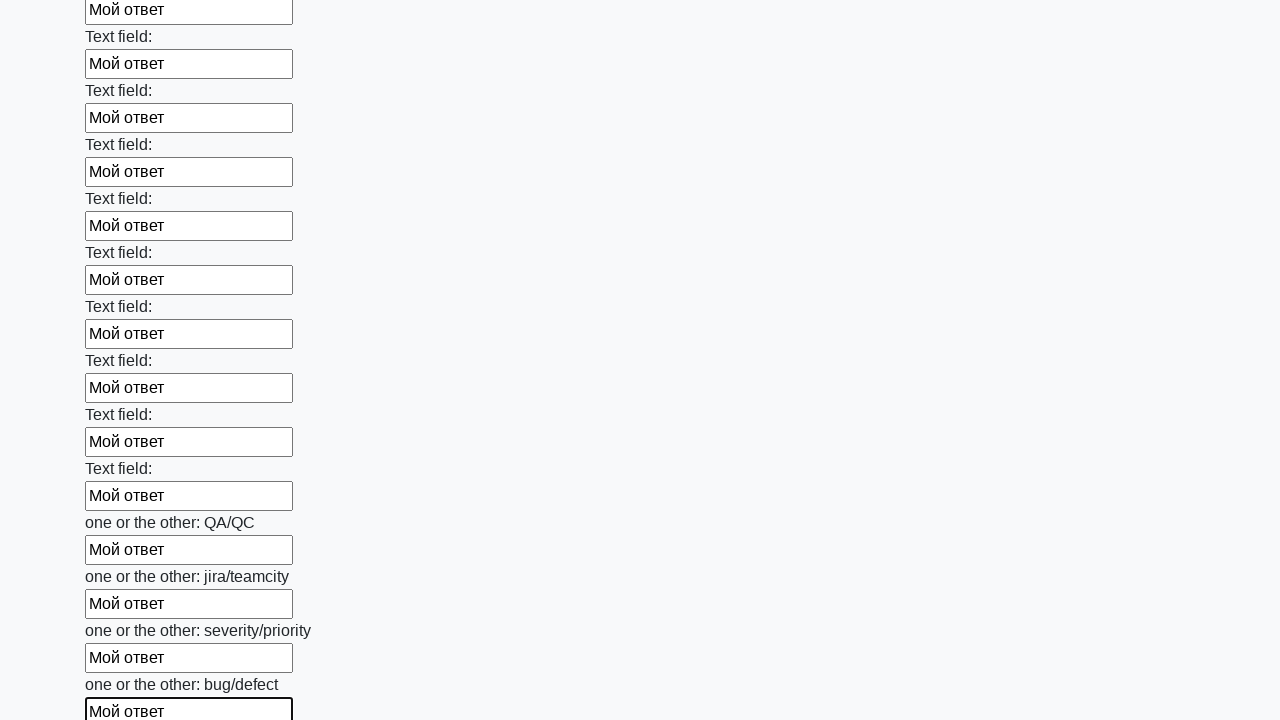

Filled input field with response text on input >> nth=91
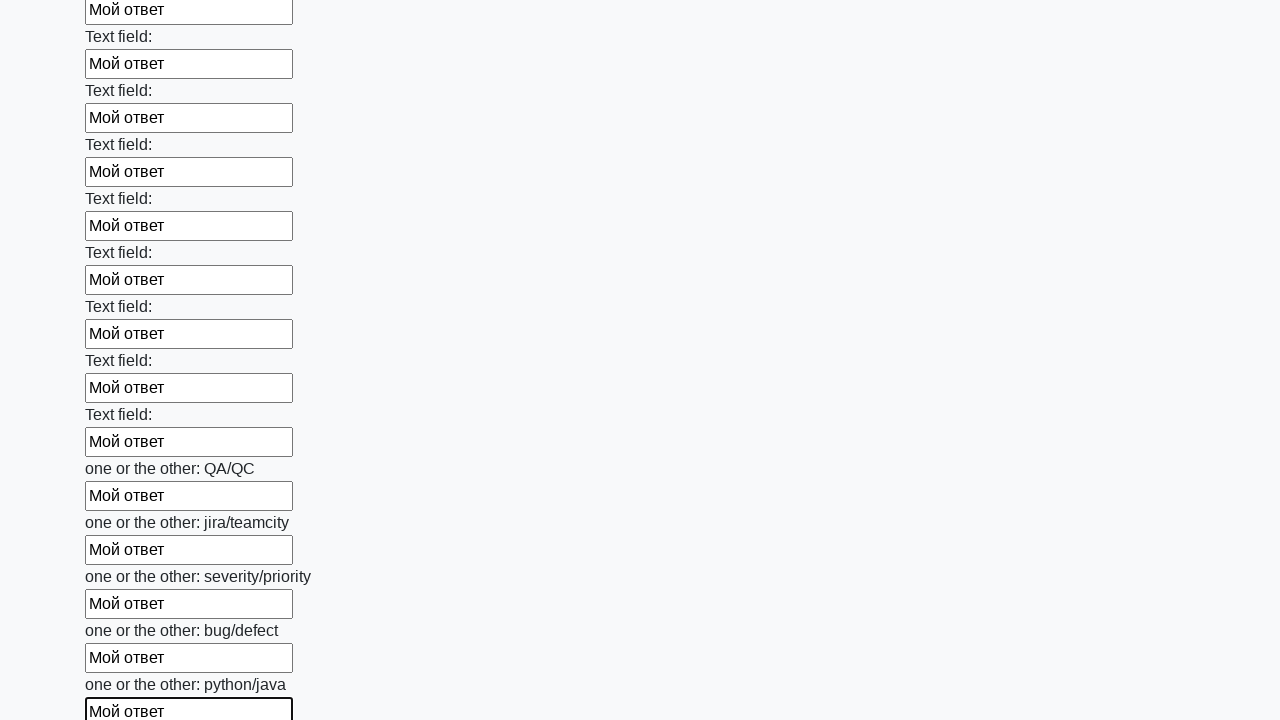

Filled input field with response text on input >> nth=92
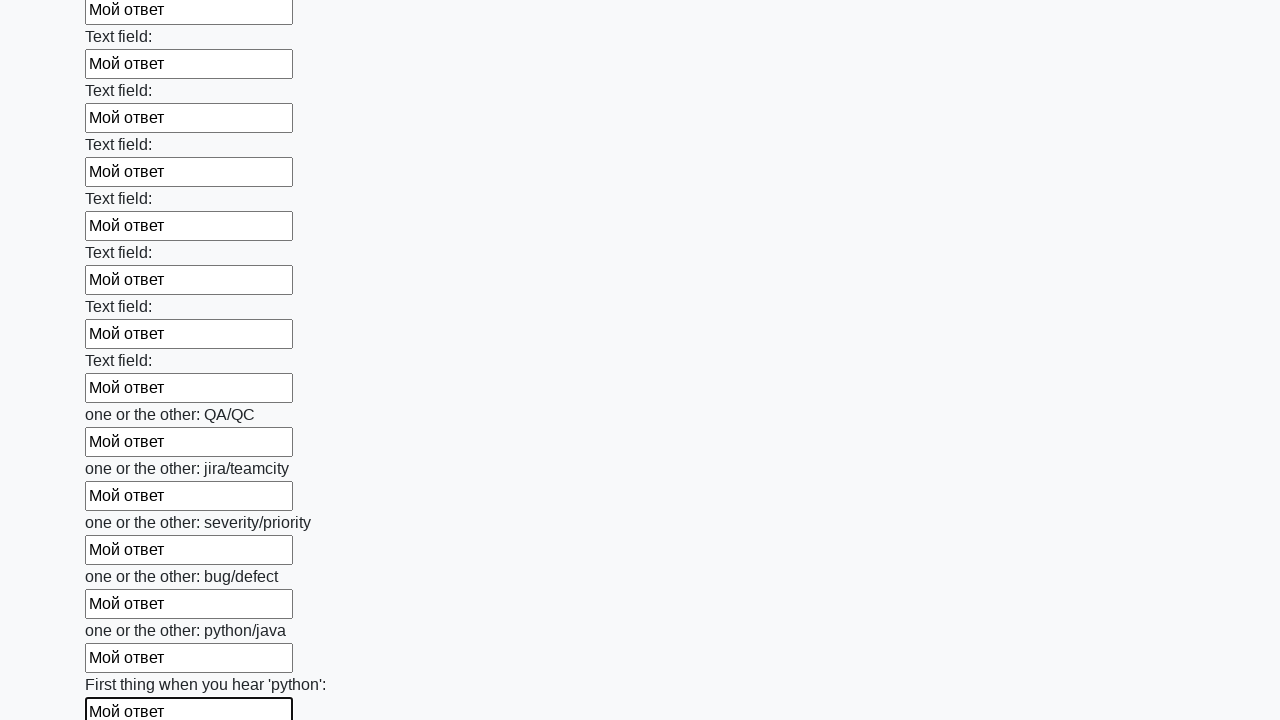

Filled input field with response text on input >> nth=93
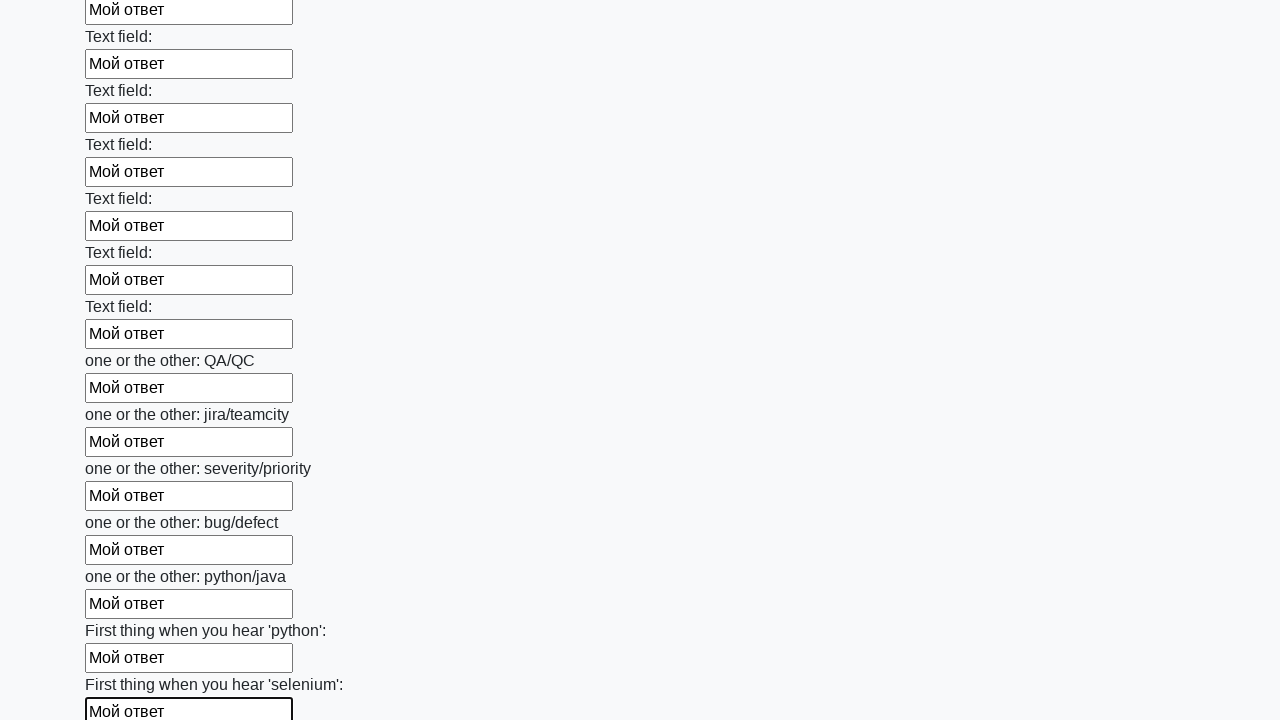

Filled input field with response text on input >> nth=94
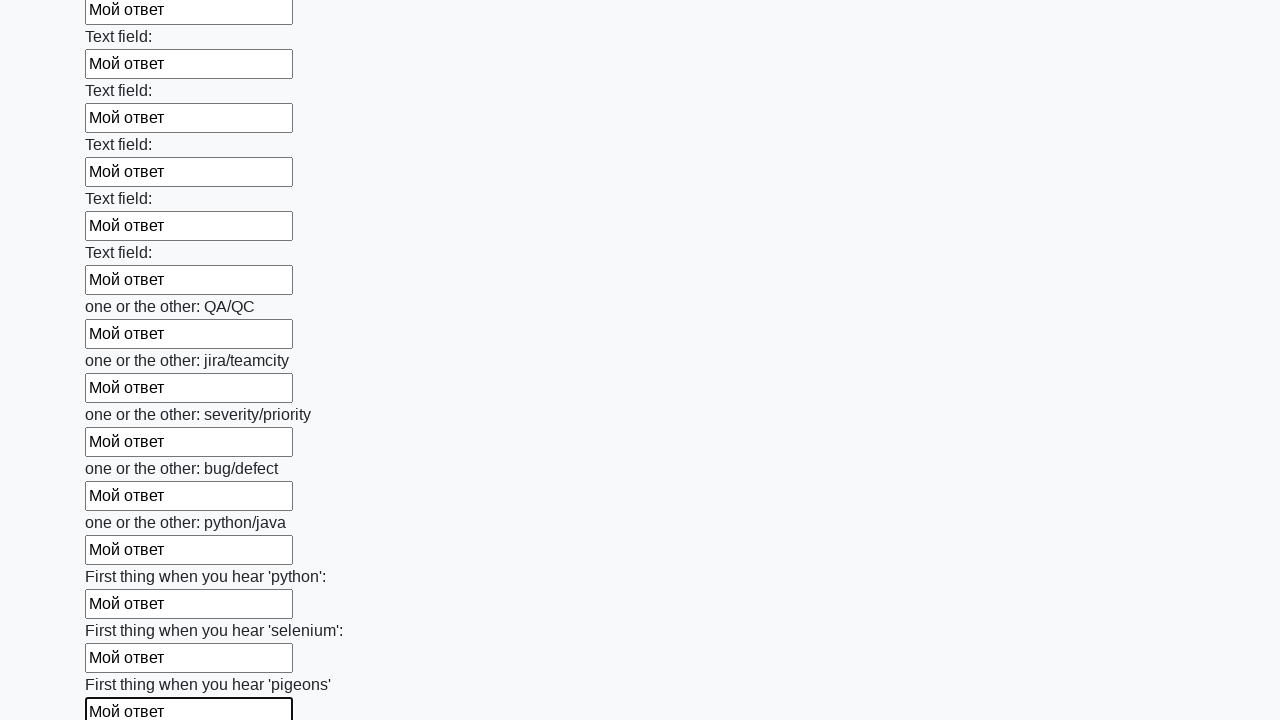

Filled input field with response text on input >> nth=95
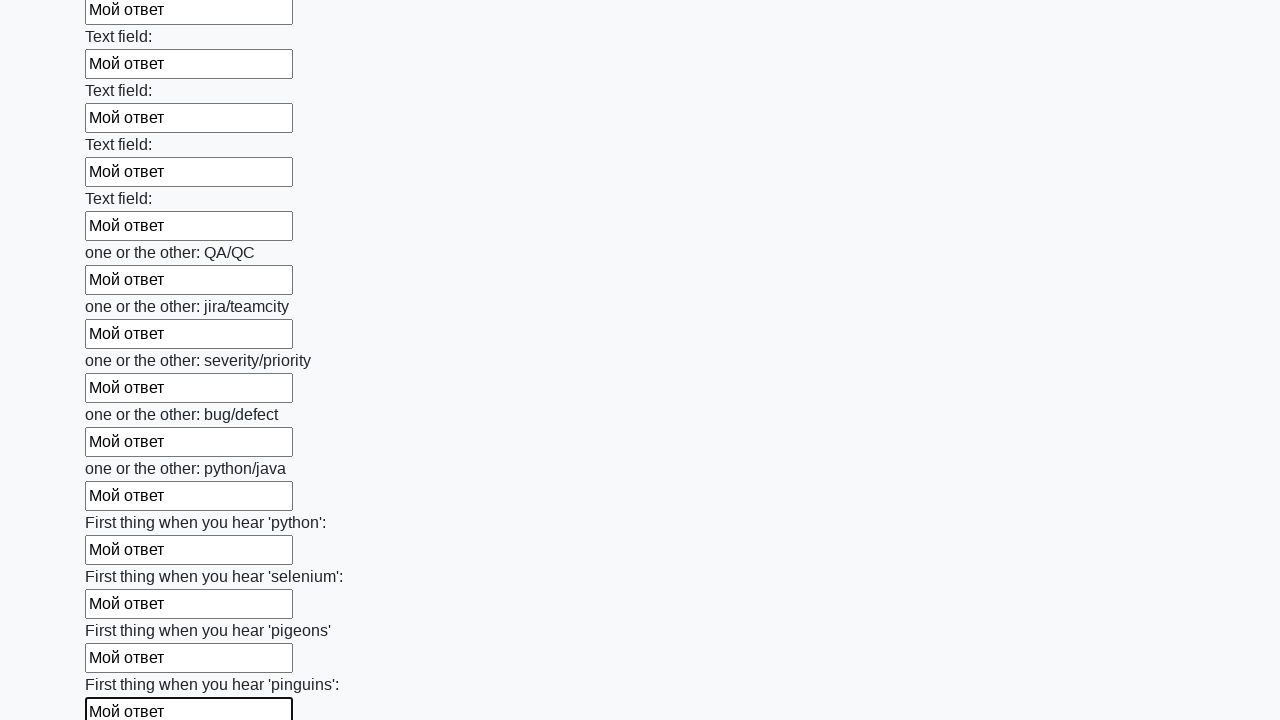

Filled input field with response text on input >> nth=96
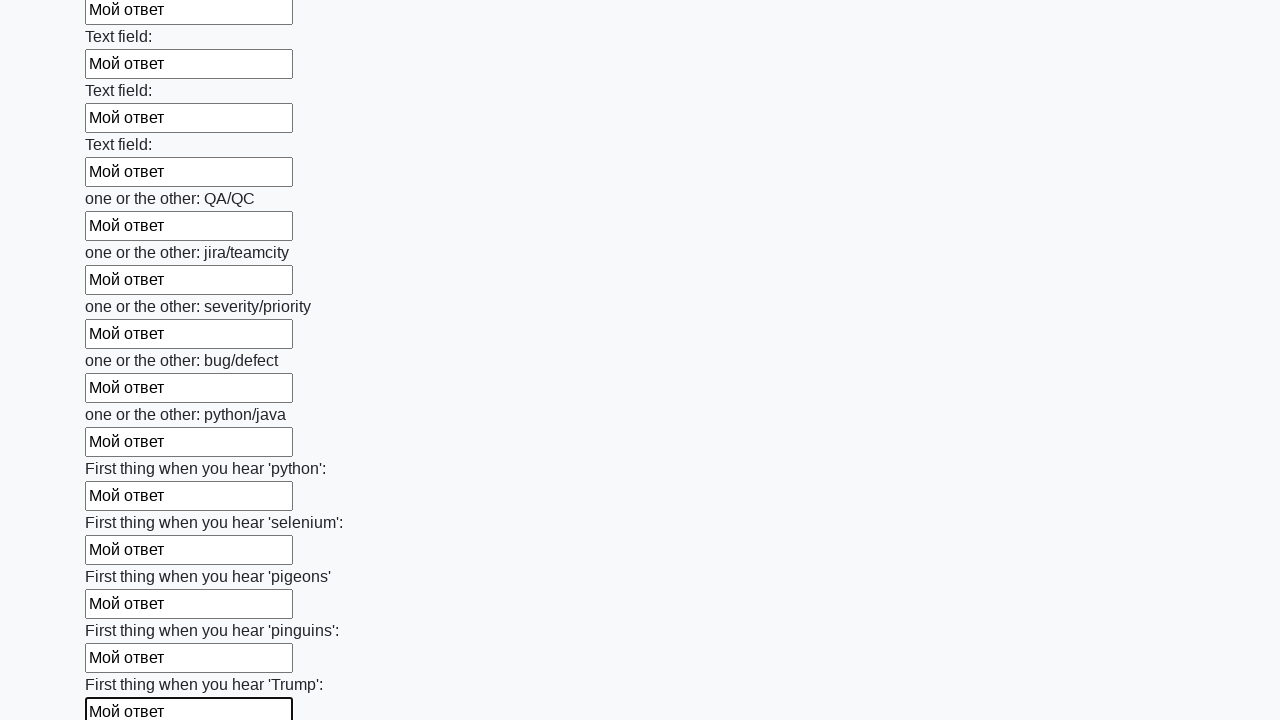

Filled input field with response text on input >> nth=97
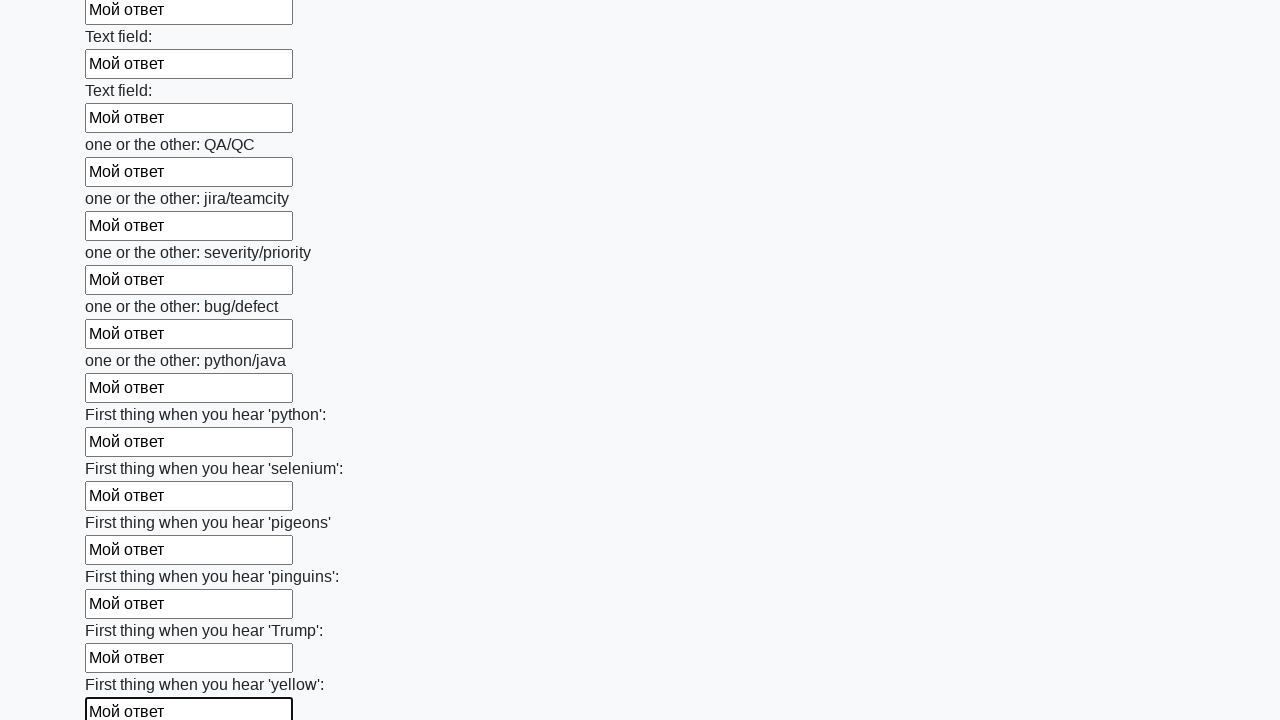

Filled input field with response text on input >> nth=98
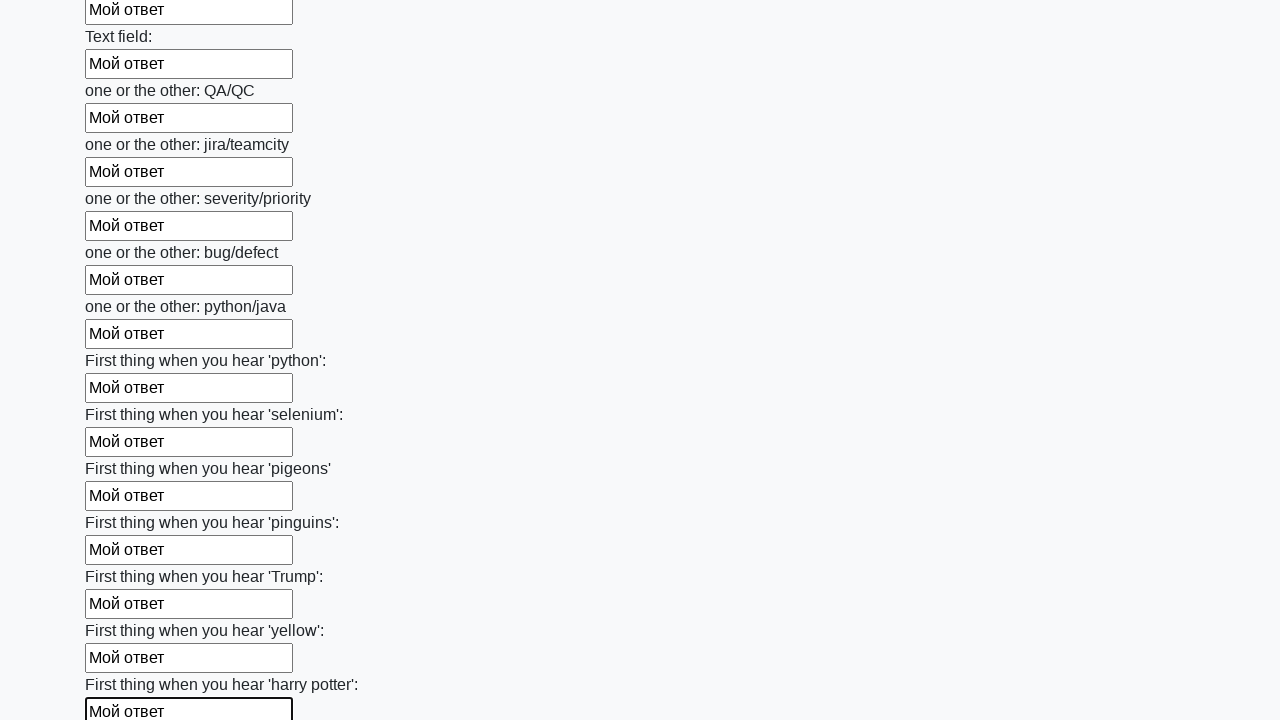

Filled input field with response text on input >> nth=99
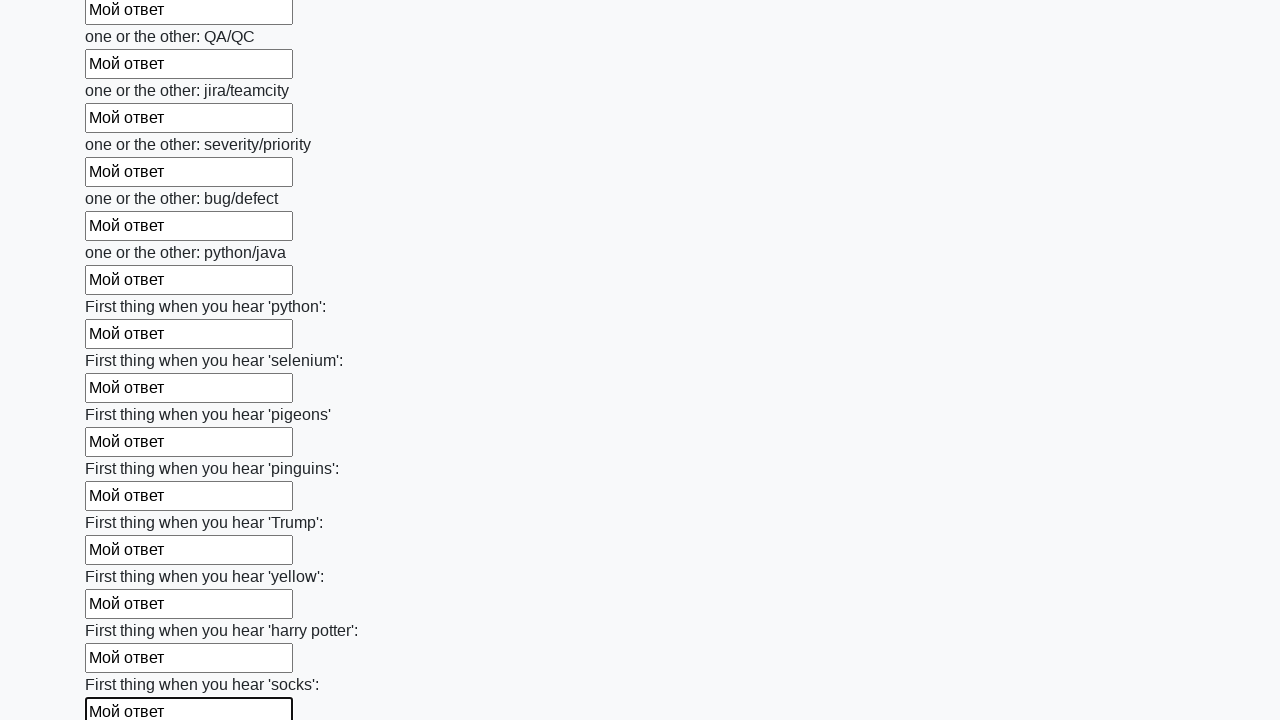

Clicked submit button to submit the form at (123, 611) on button.btn
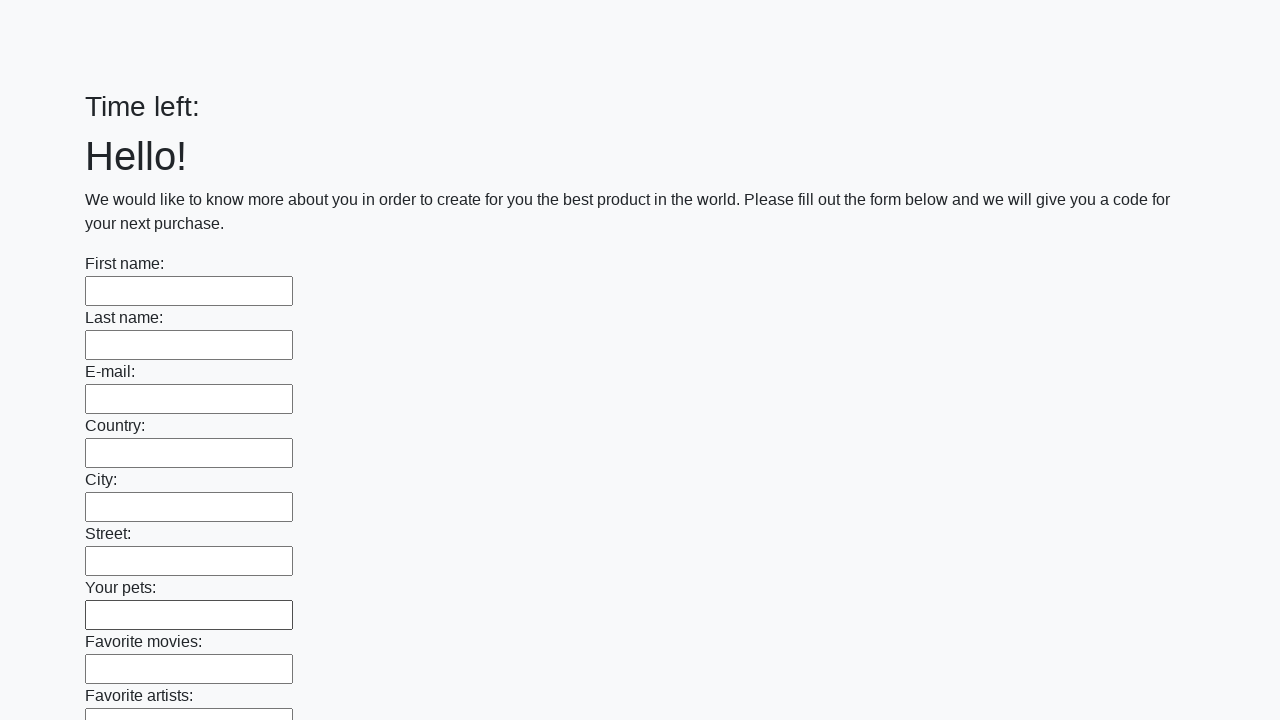

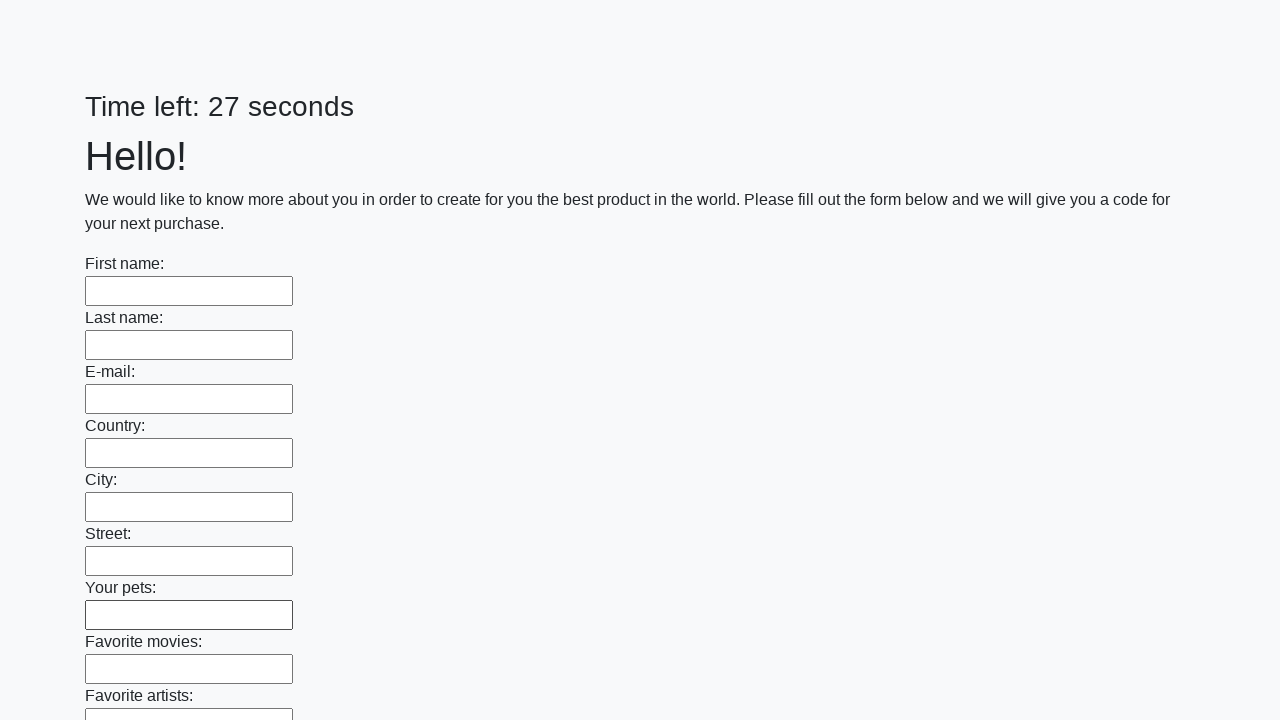